Tests filling a large form by entering the same text in all input fields, submitting the form via a button click, and handling the resulting alert dialog.

Starting URL: http://suninjuly.github.io/huge_form.html

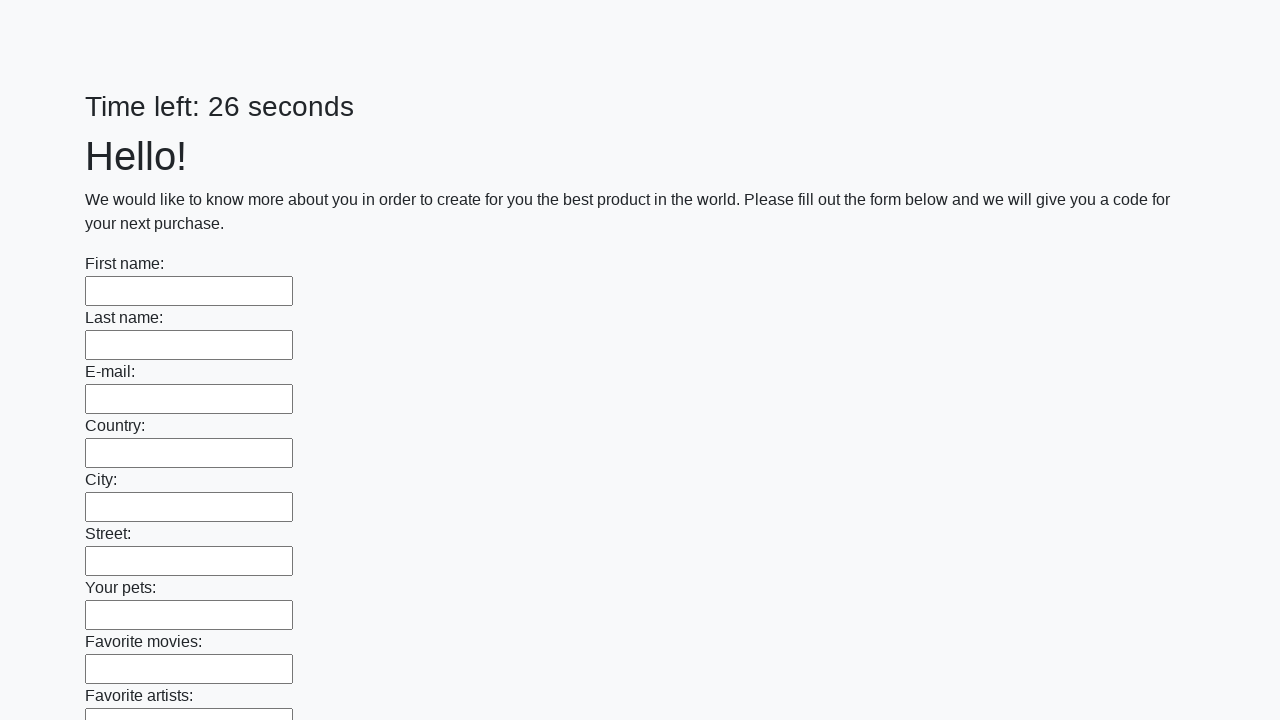

Located all input fields on the page
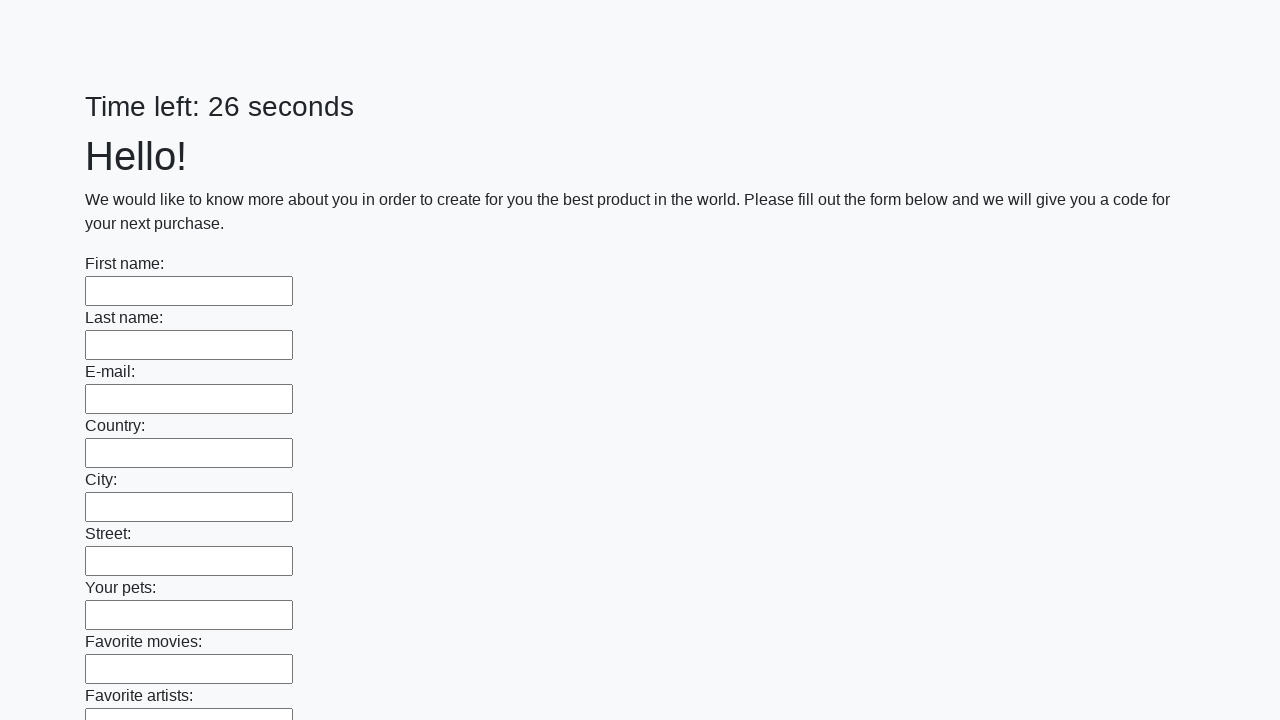

Filled an input field with 'Мой ответ' on input >> nth=0
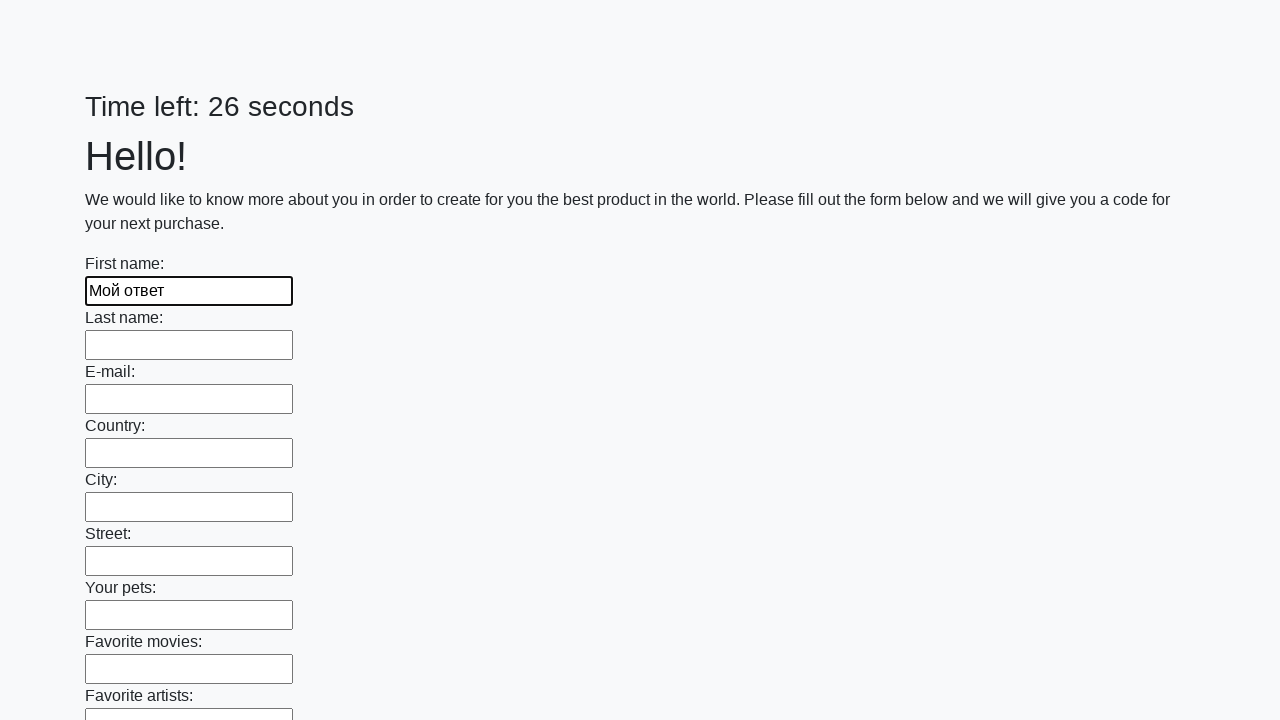

Filled an input field with 'Мой ответ' on input >> nth=1
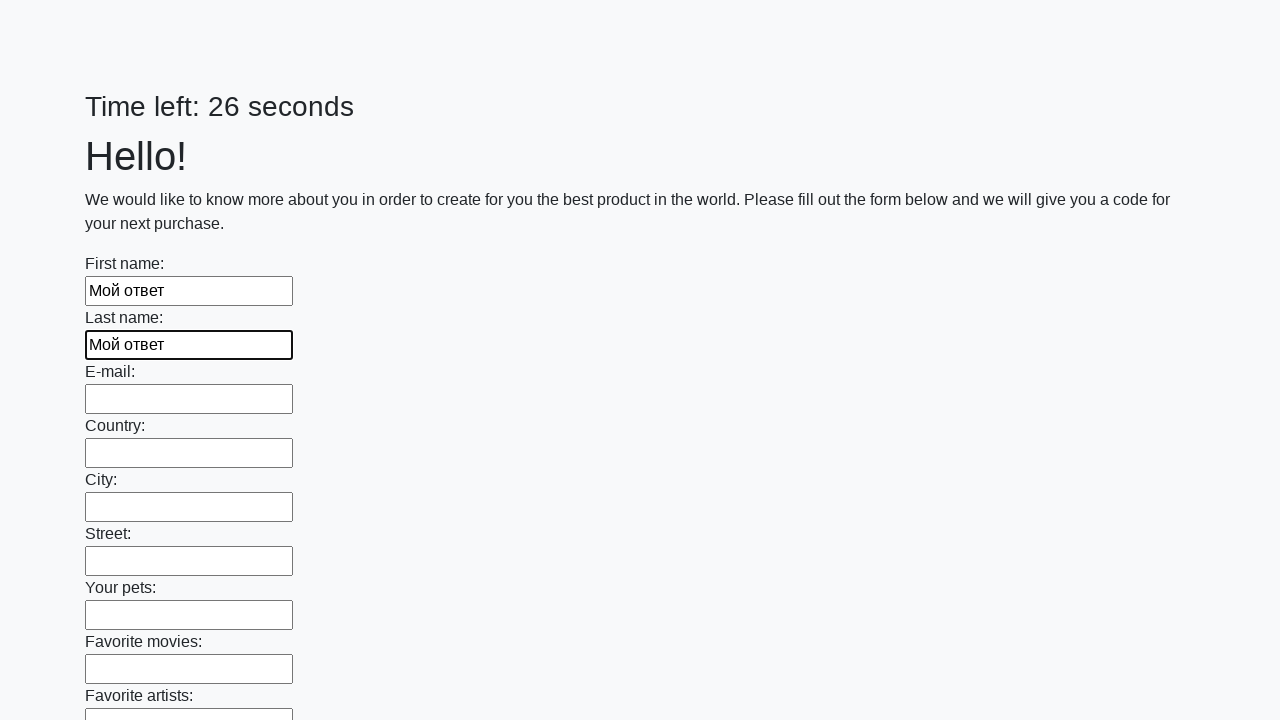

Filled an input field with 'Мой ответ' on input >> nth=2
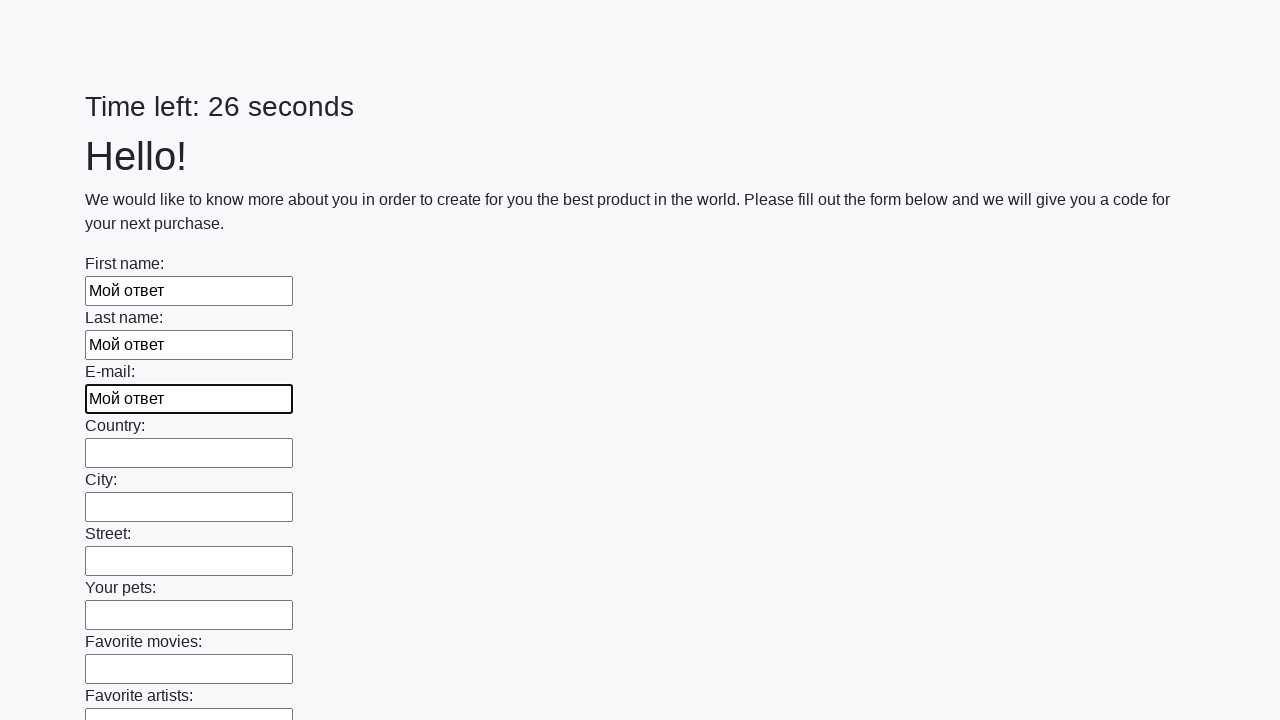

Filled an input field with 'Мой ответ' on input >> nth=3
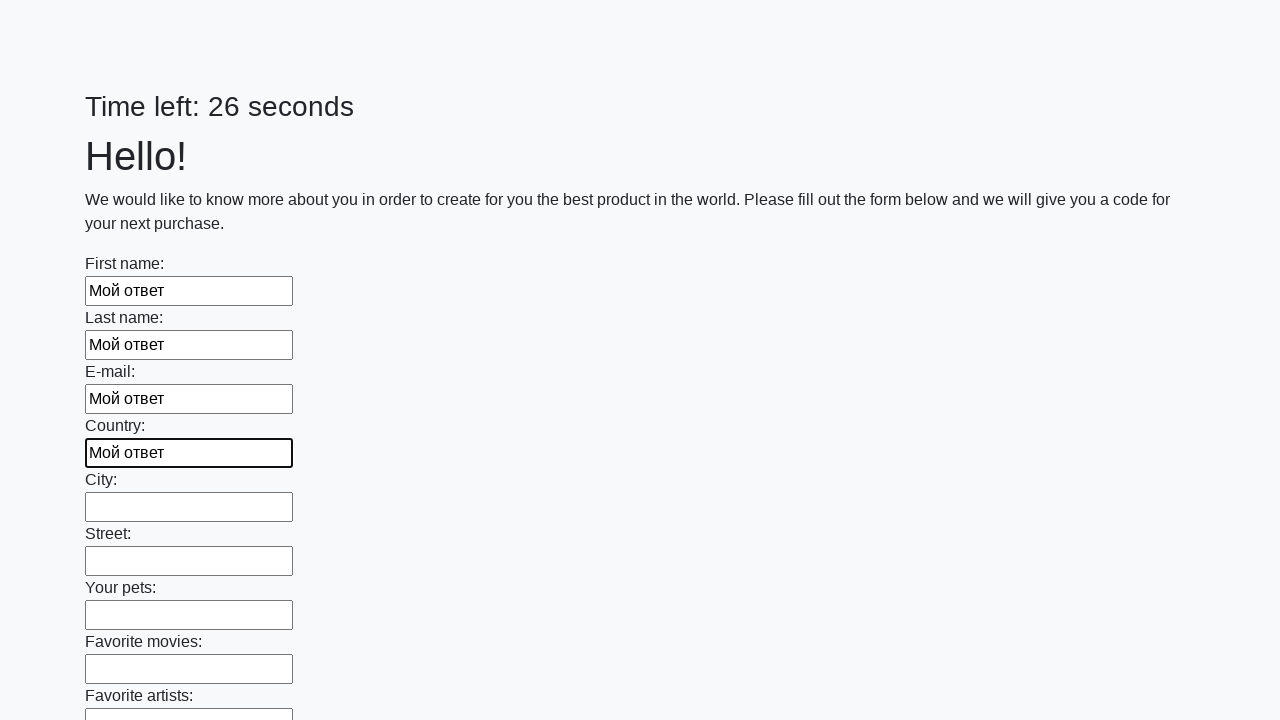

Filled an input field with 'Мой ответ' on input >> nth=4
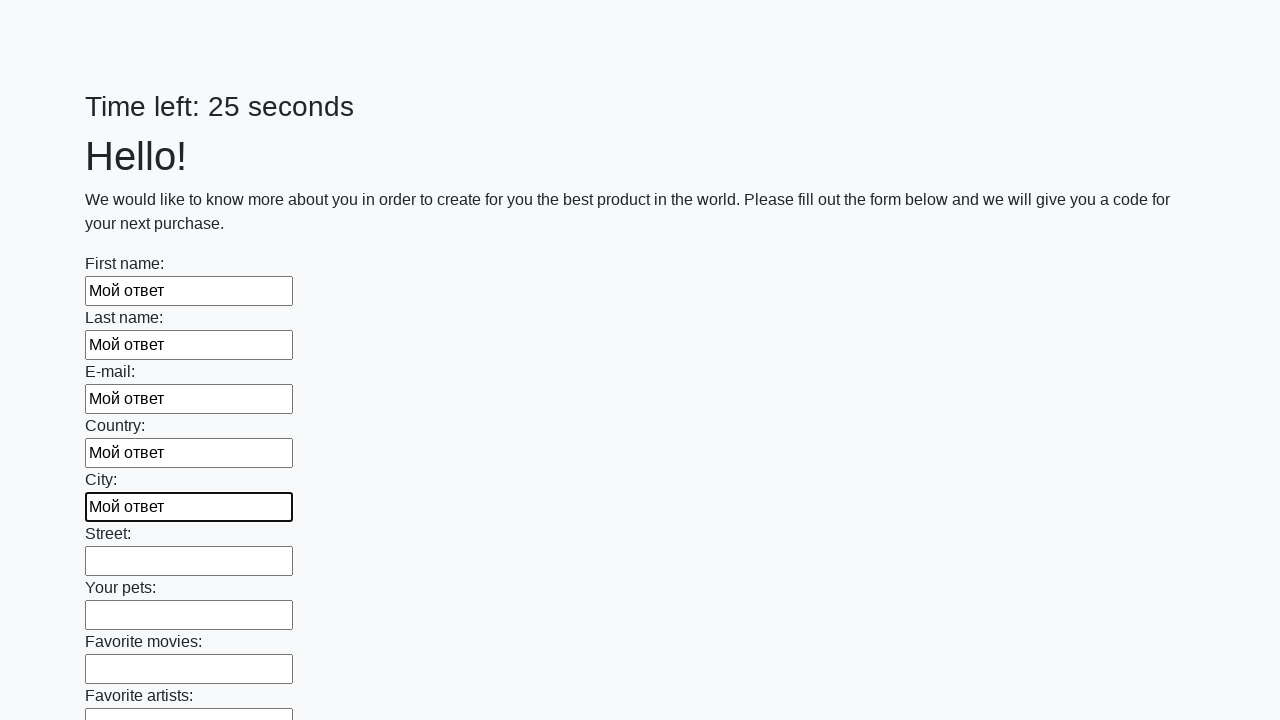

Filled an input field with 'Мой ответ' on input >> nth=5
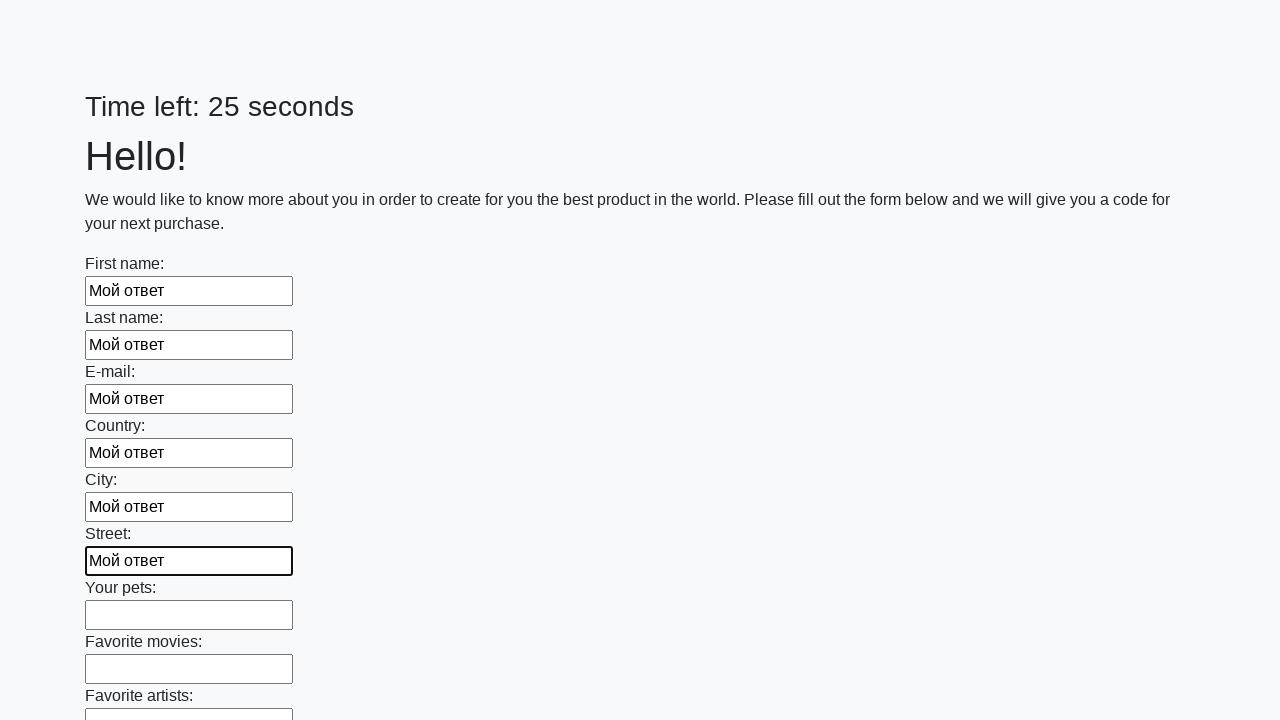

Filled an input field with 'Мой ответ' on input >> nth=6
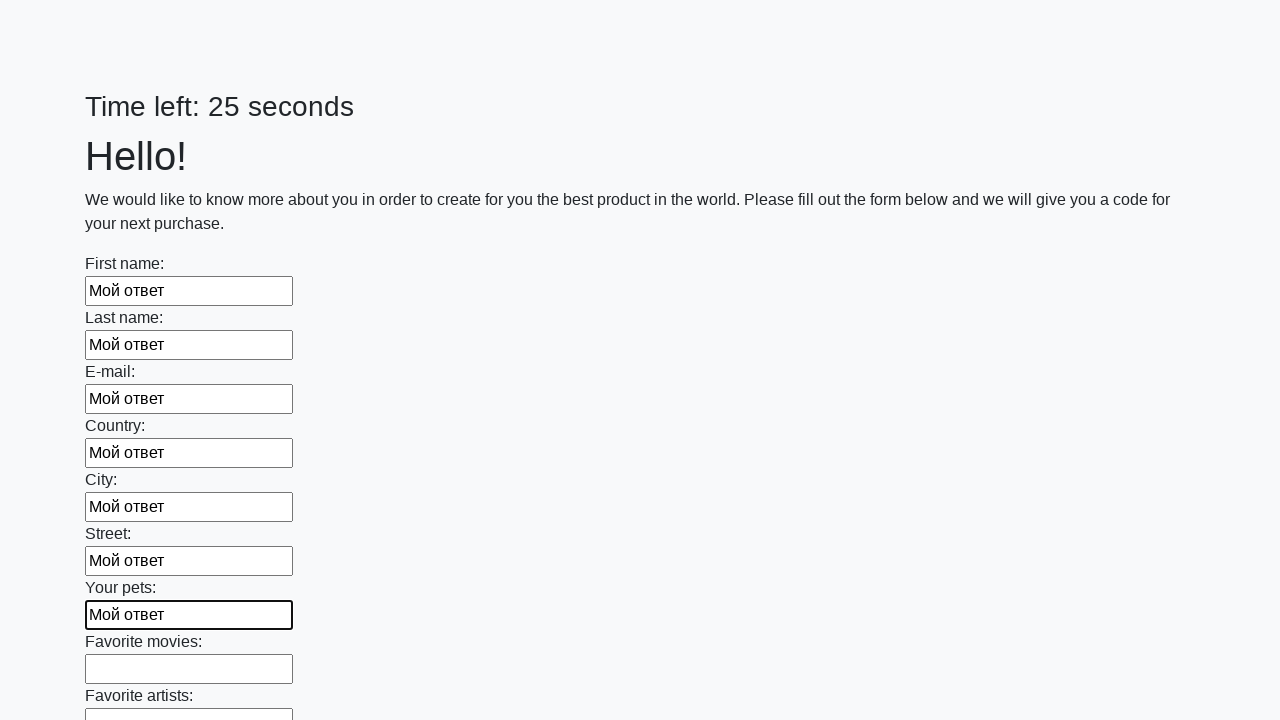

Filled an input field with 'Мой ответ' on input >> nth=7
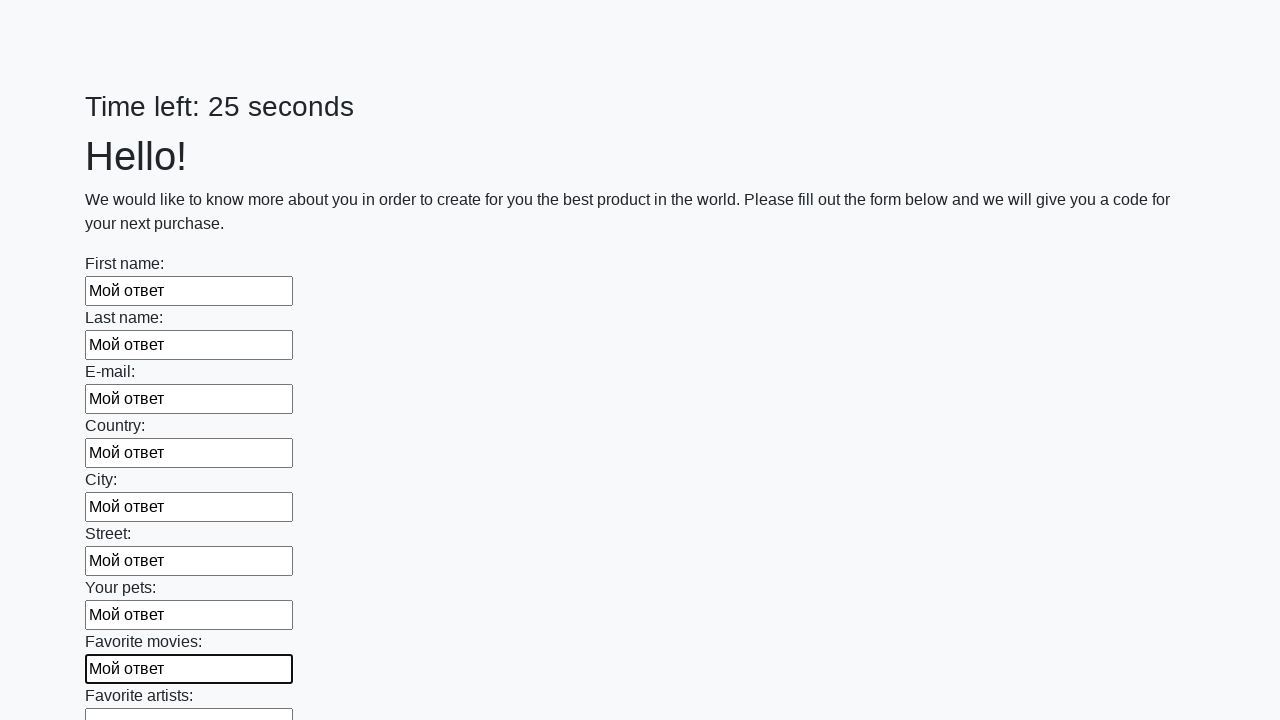

Filled an input field with 'Мой ответ' on input >> nth=8
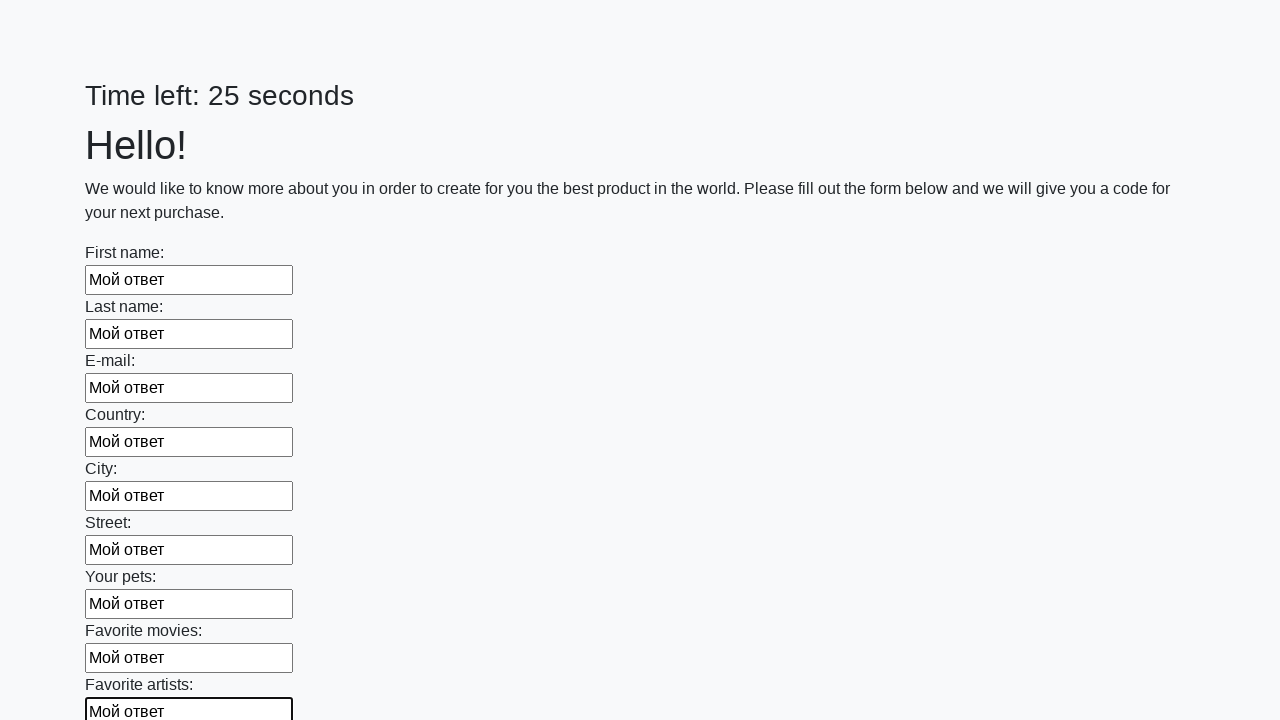

Filled an input field with 'Мой ответ' on input >> nth=9
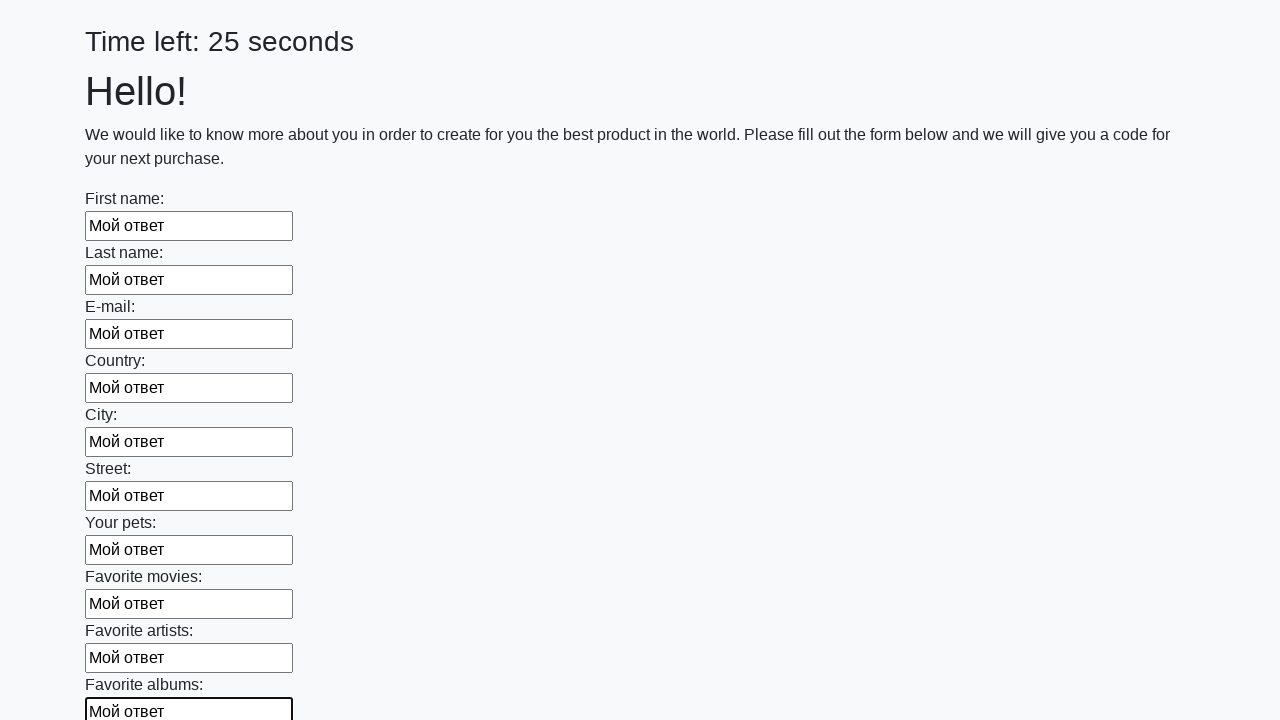

Filled an input field with 'Мой ответ' on input >> nth=10
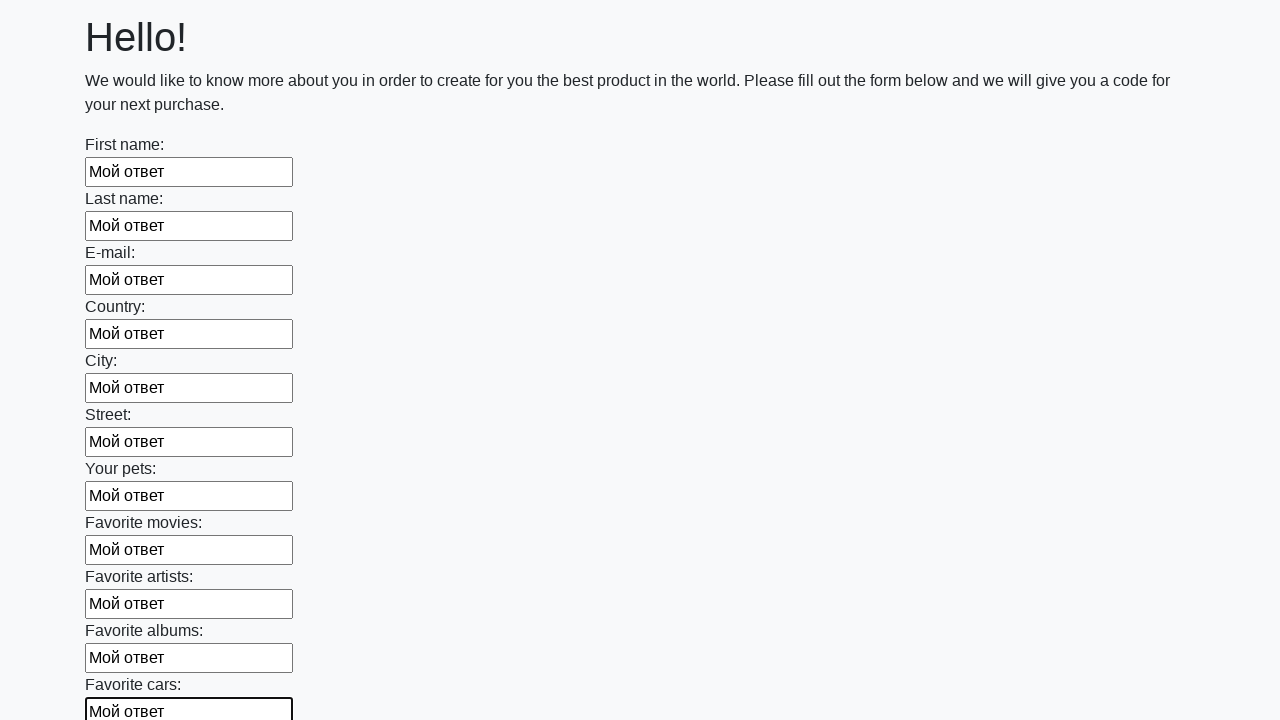

Filled an input field with 'Мой ответ' on input >> nth=11
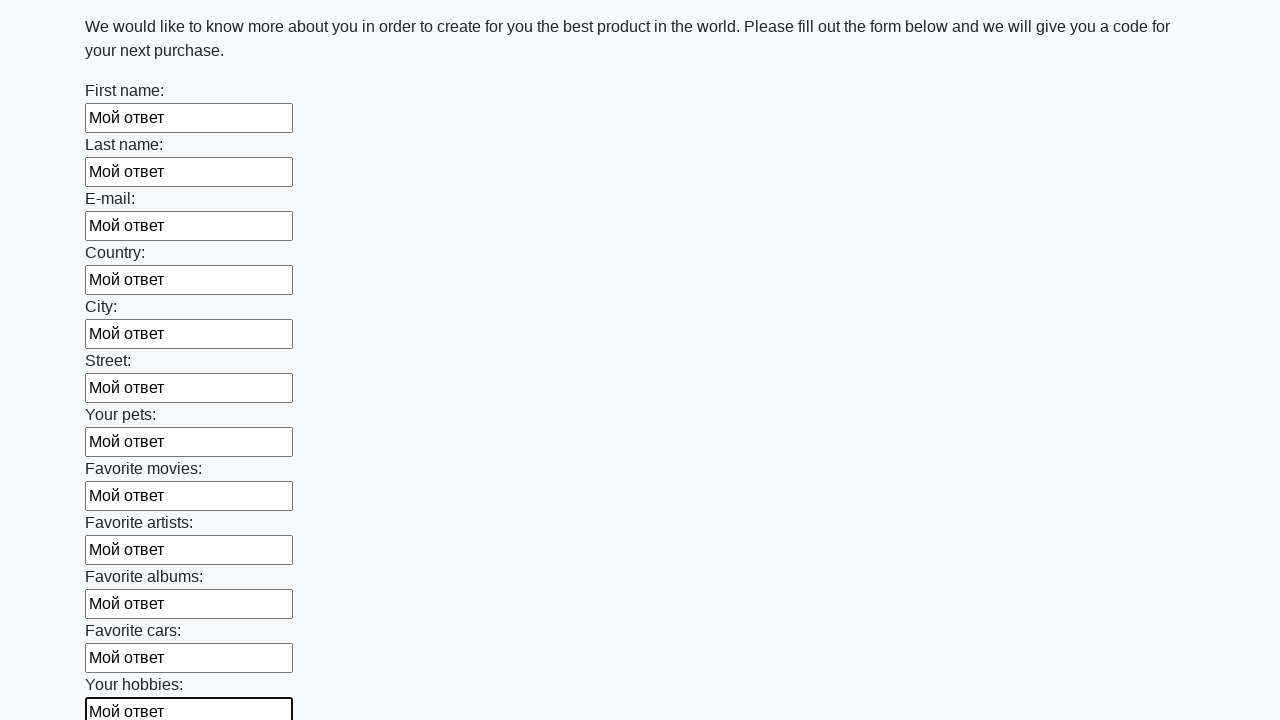

Filled an input field with 'Мой ответ' on input >> nth=12
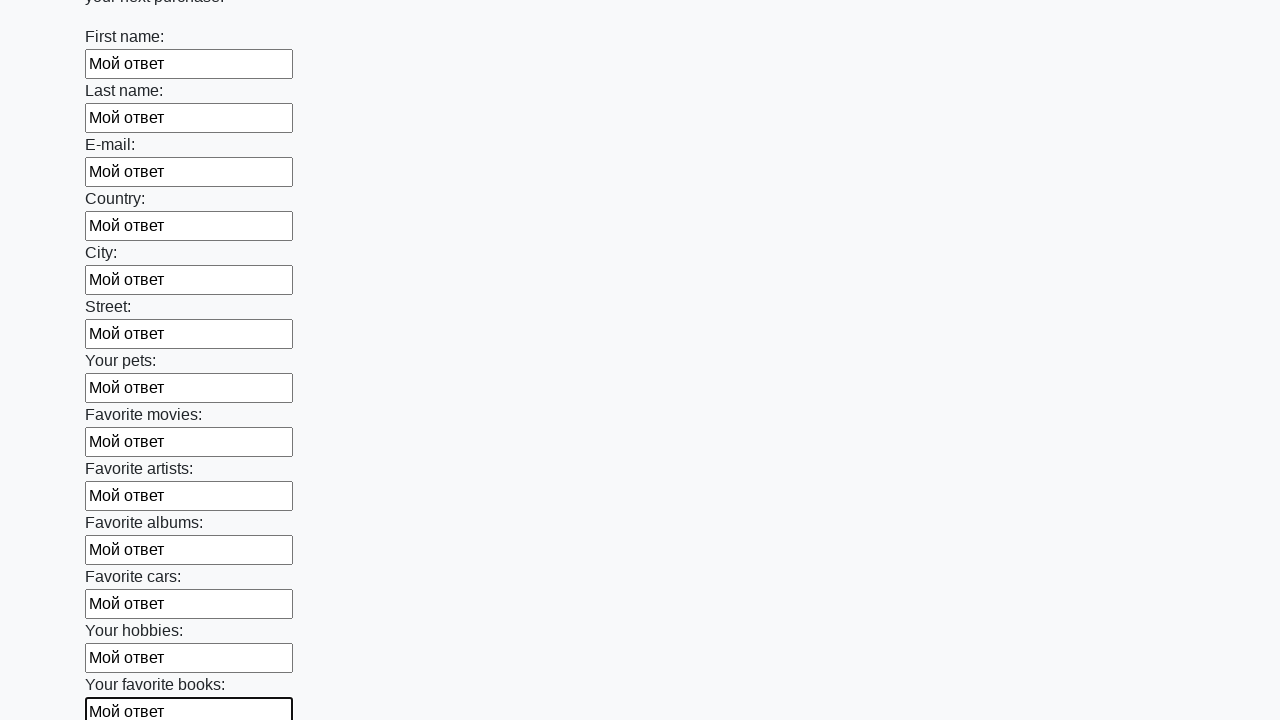

Filled an input field with 'Мой ответ' on input >> nth=13
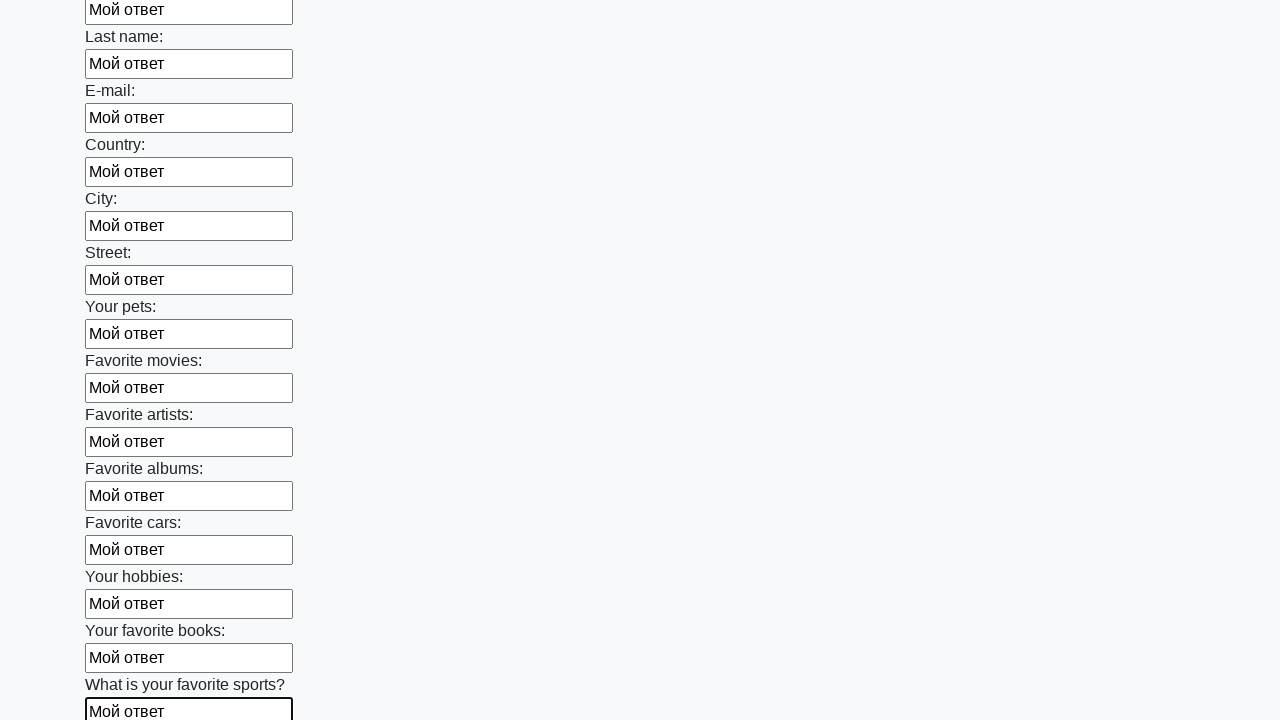

Filled an input field with 'Мой ответ' on input >> nth=14
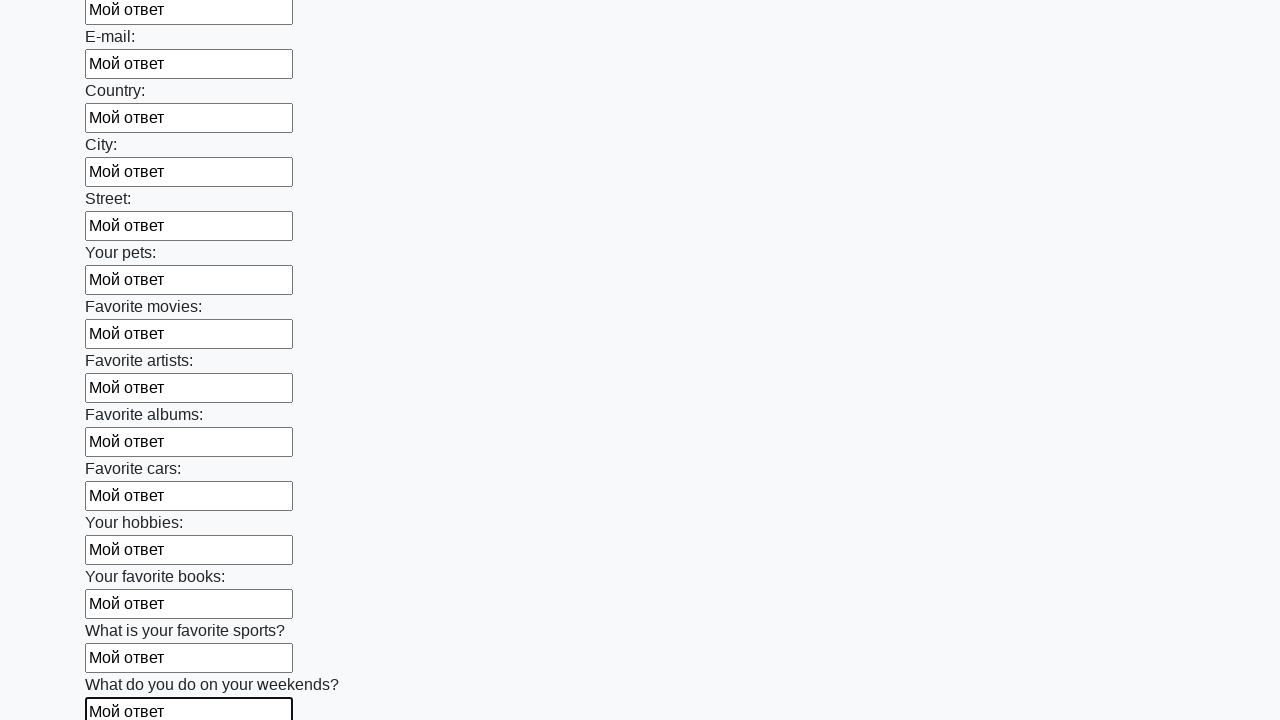

Filled an input field with 'Мой ответ' on input >> nth=15
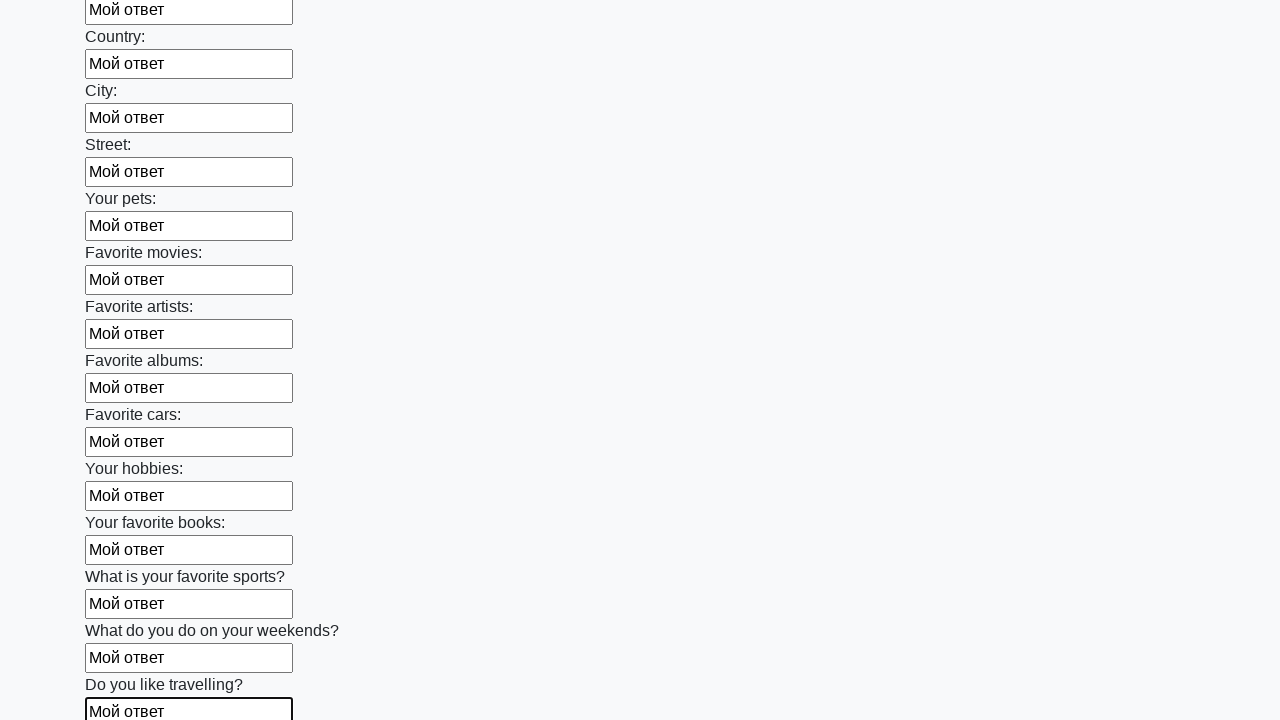

Filled an input field with 'Мой ответ' on input >> nth=16
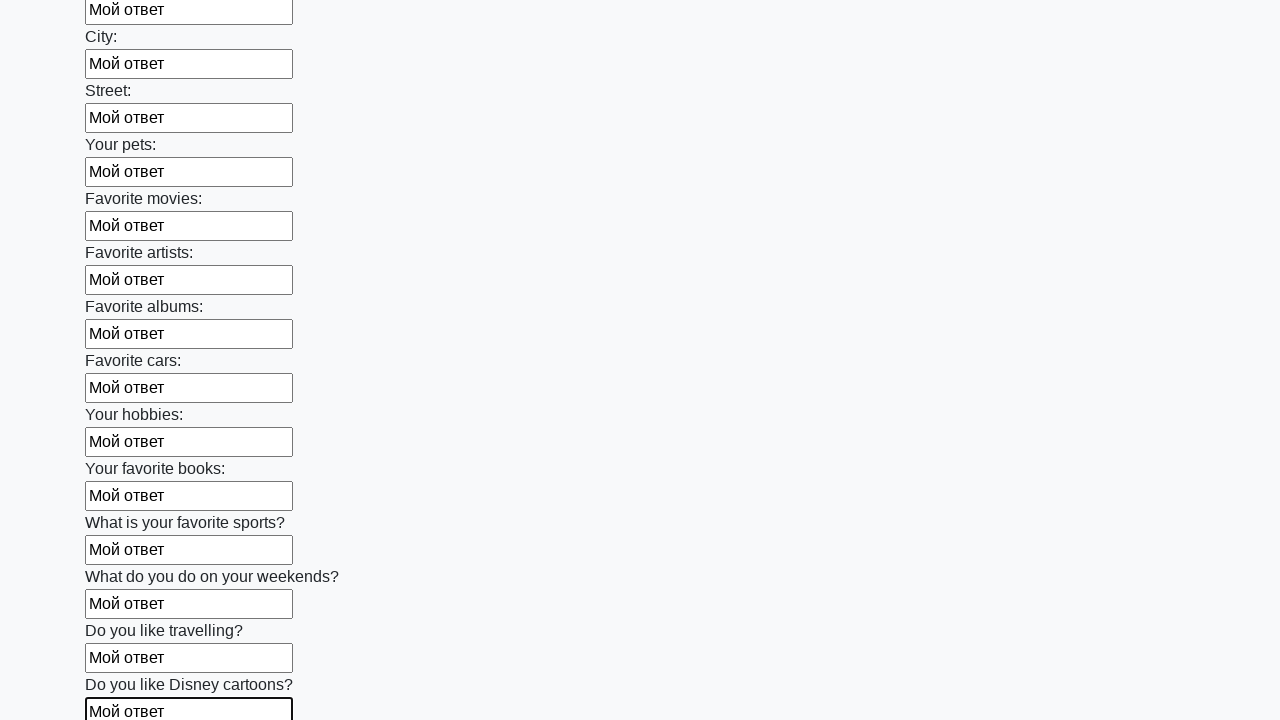

Filled an input field with 'Мой ответ' on input >> nth=17
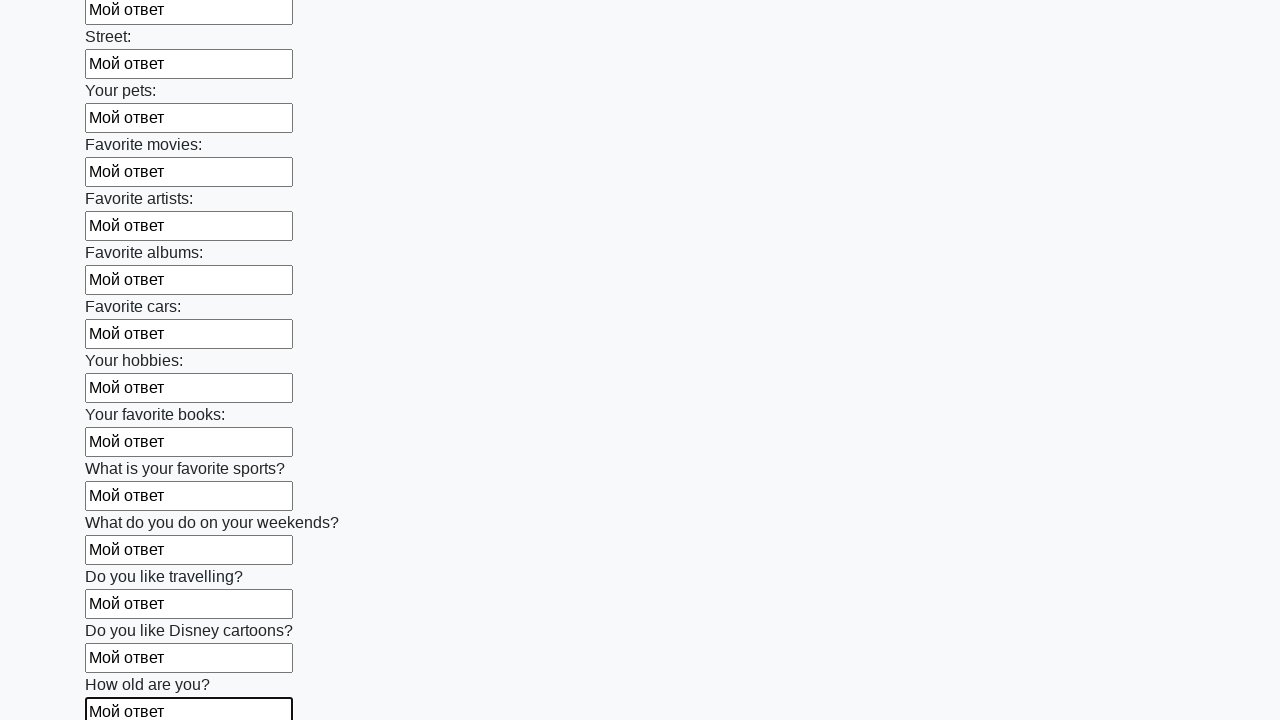

Filled an input field with 'Мой ответ' on input >> nth=18
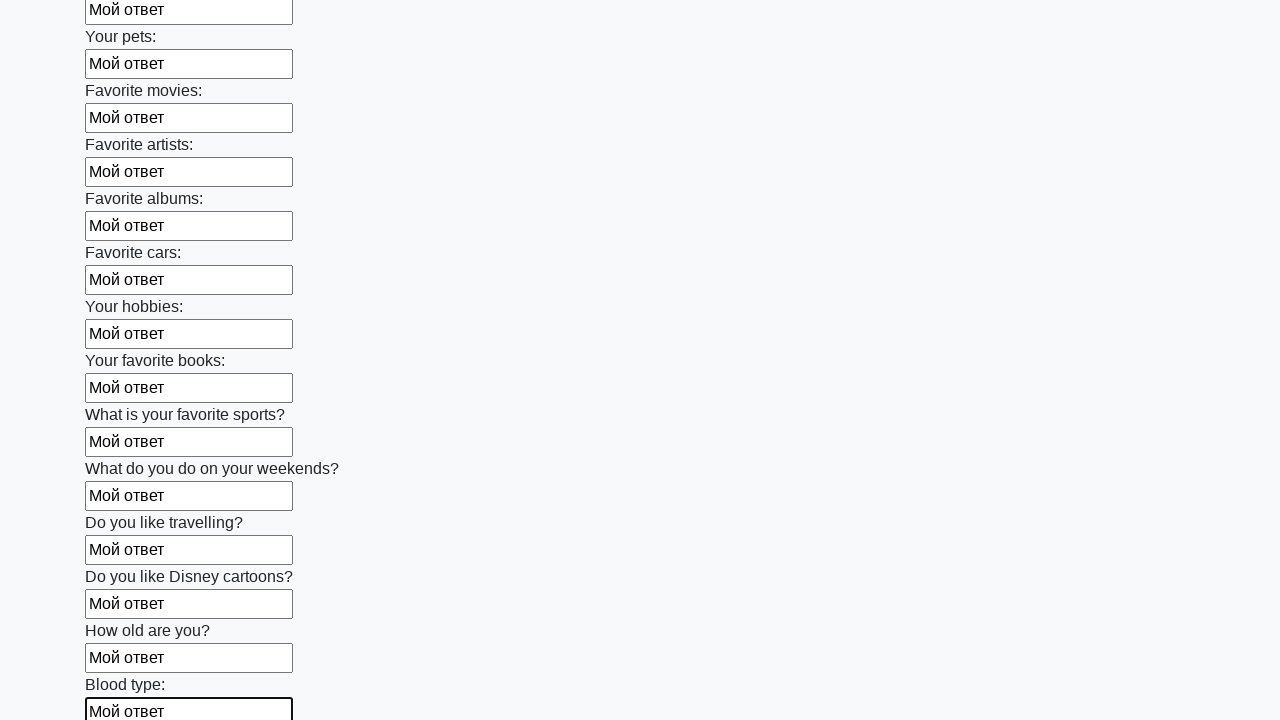

Filled an input field with 'Мой ответ' on input >> nth=19
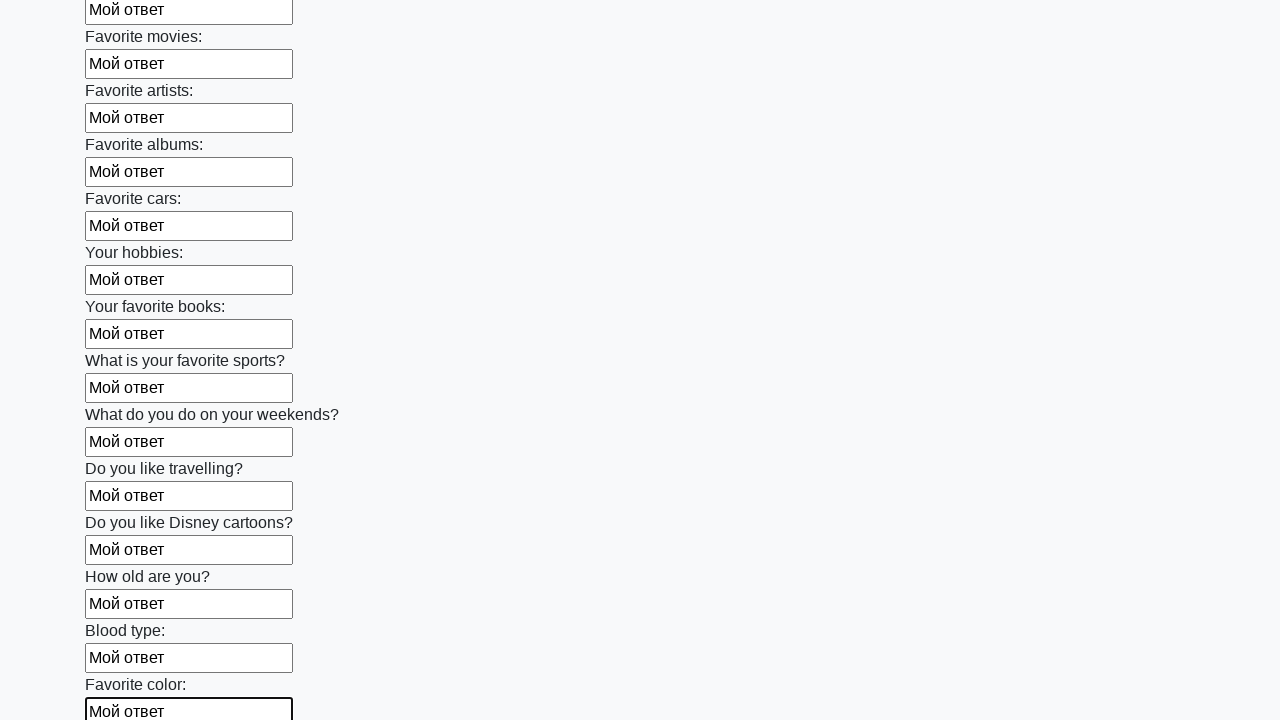

Filled an input field with 'Мой ответ' on input >> nth=20
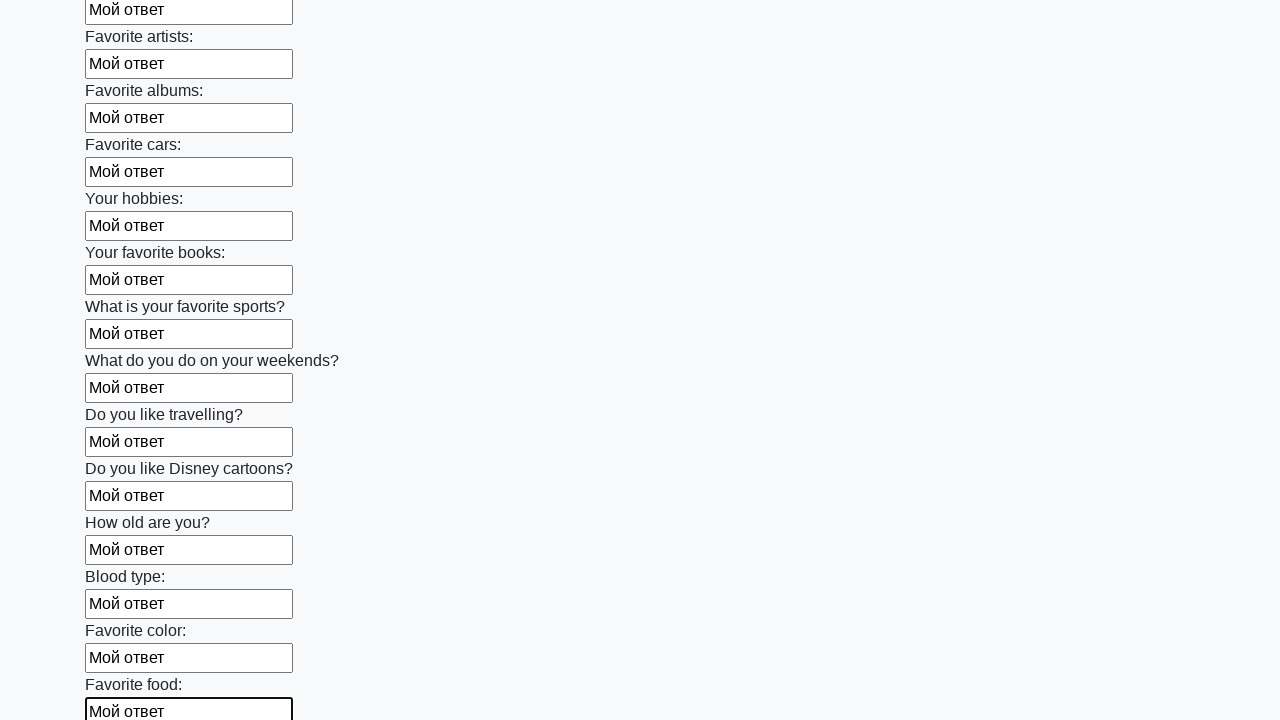

Filled an input field with 'Мой ответ' on input >> nth=21
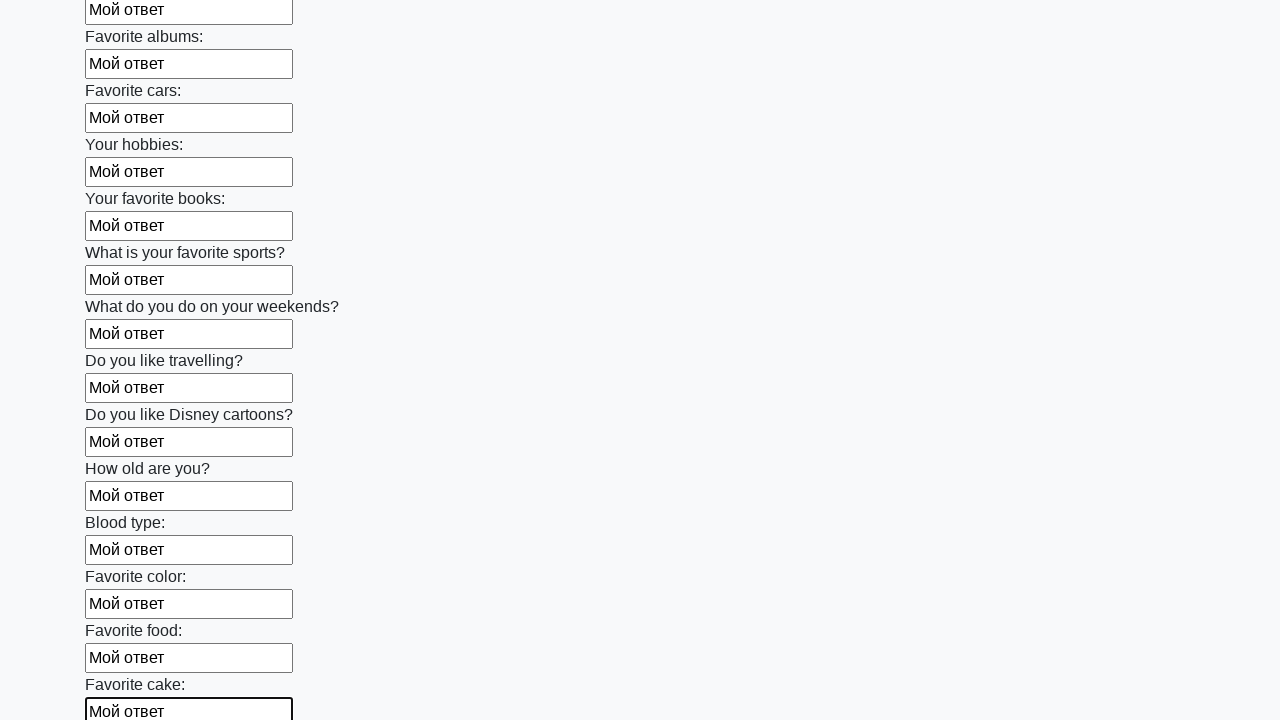

Filled an input field with 'Мой ответ' on input >> nth=22
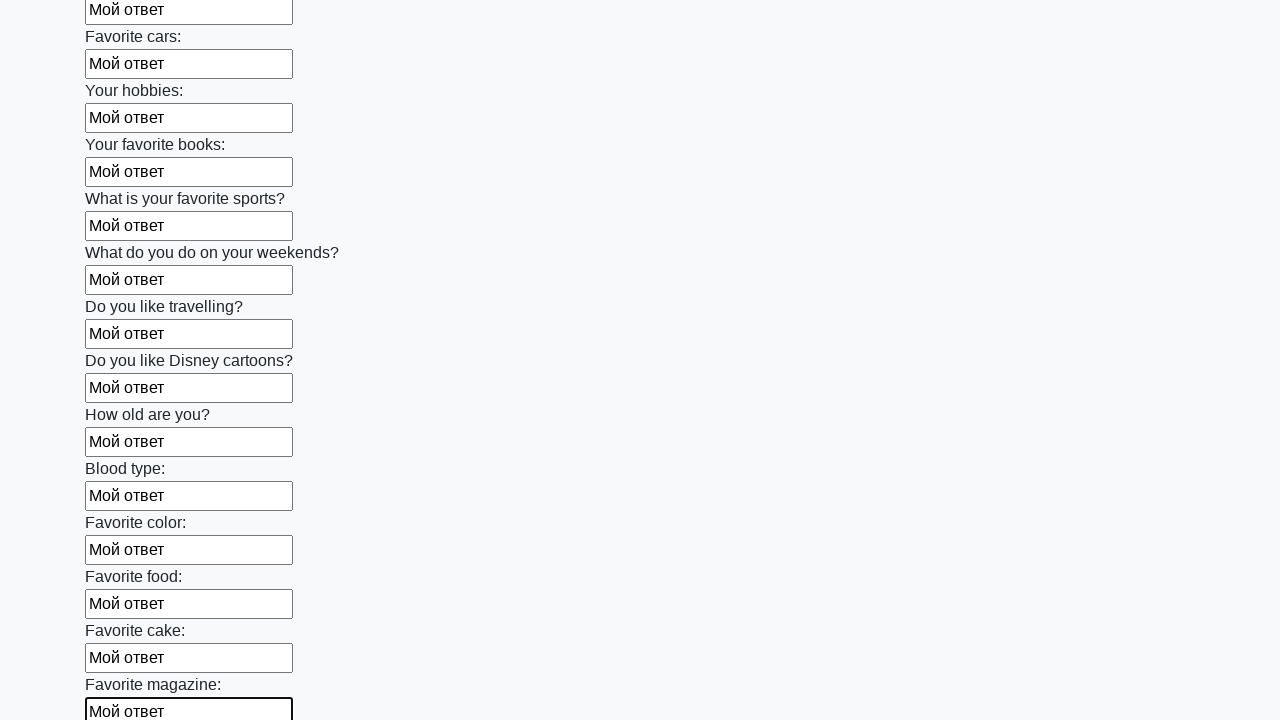

Filled an input field with 'Мой ответ' on input >> nth=23
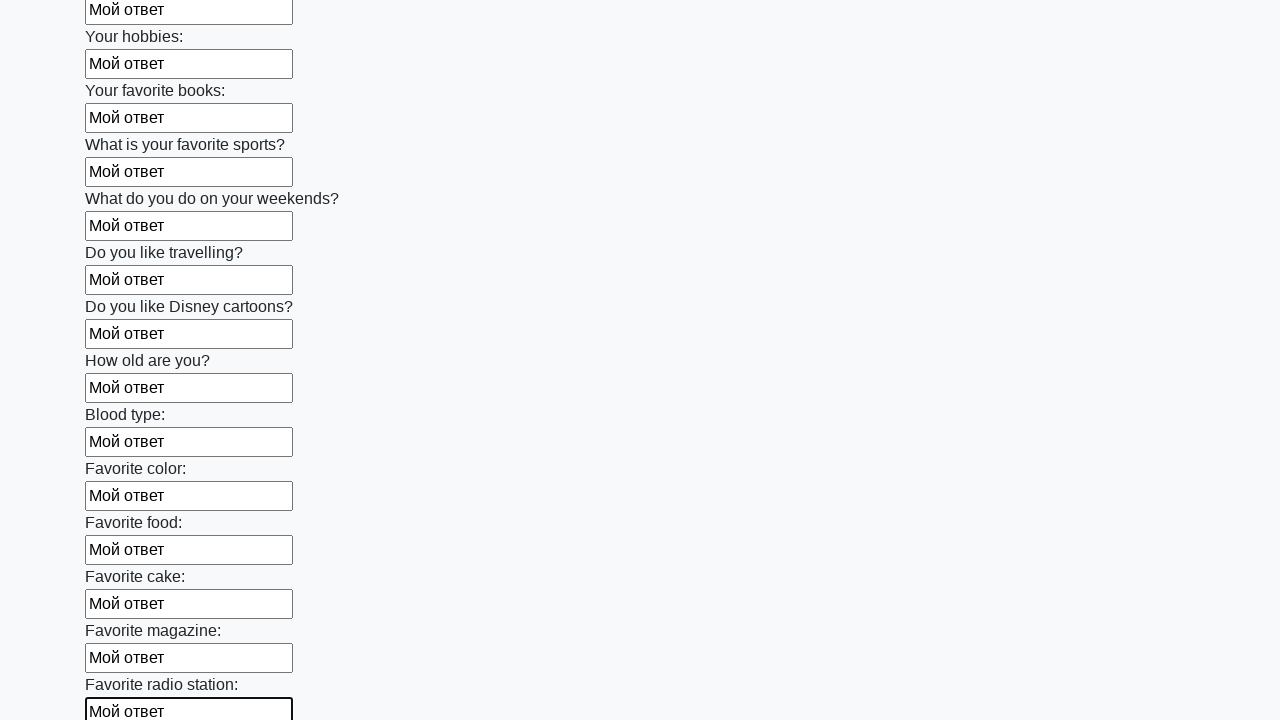

Filled an input field with 'Мой ответ' on input >> nth=24
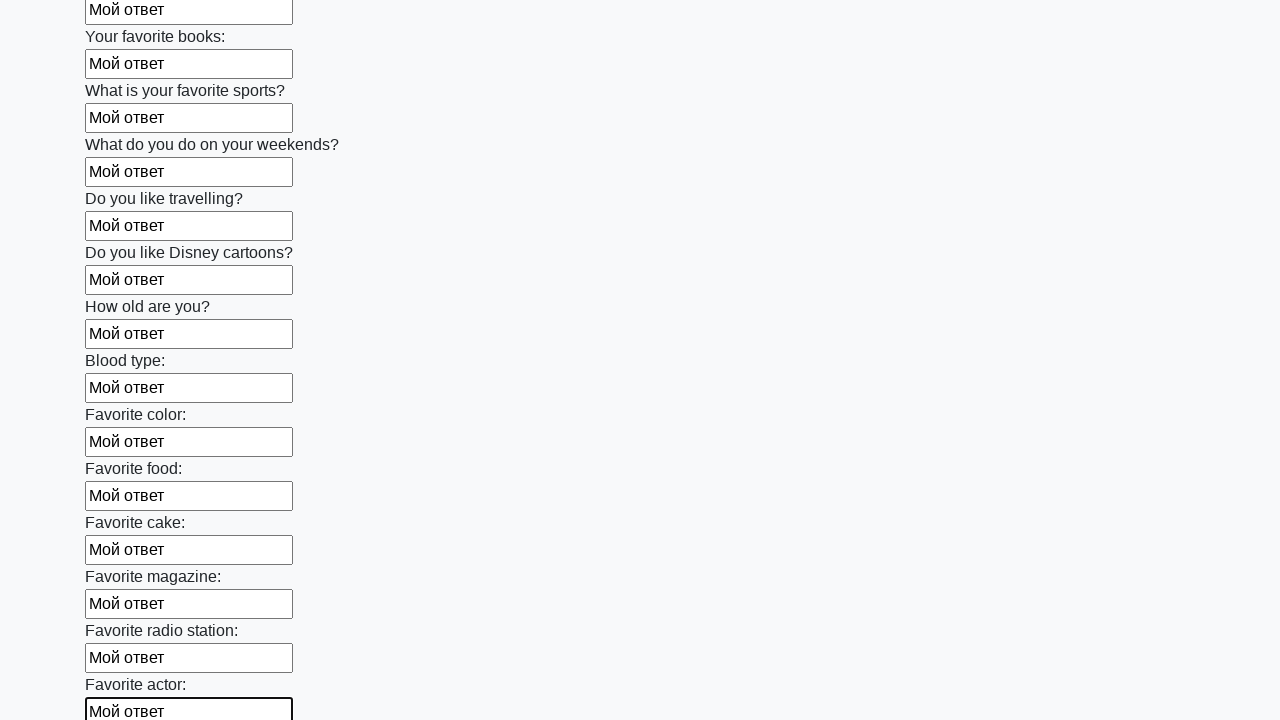

Filled an input field with 'Мой ответ' on input >> nth=25
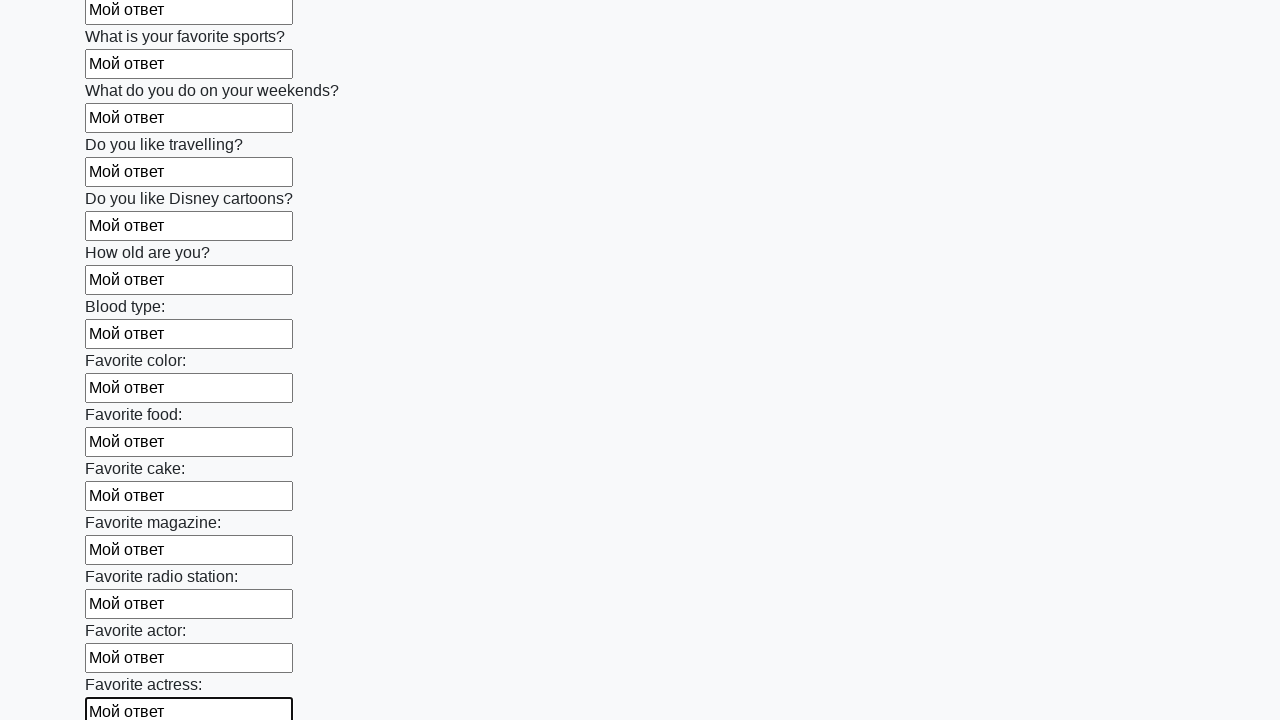

Filled an input field with 'Мой ответ' on input >> nth=26
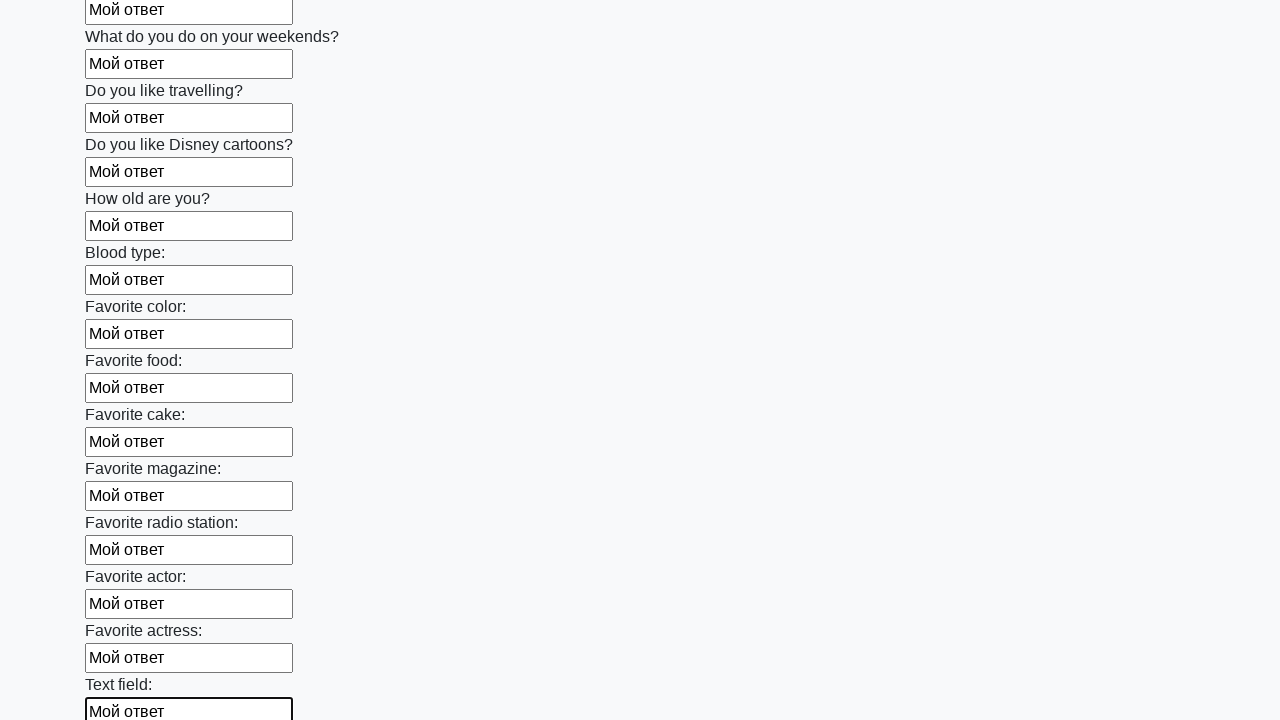

Filled an input field with 'Мой ответ' on input >> nth=27
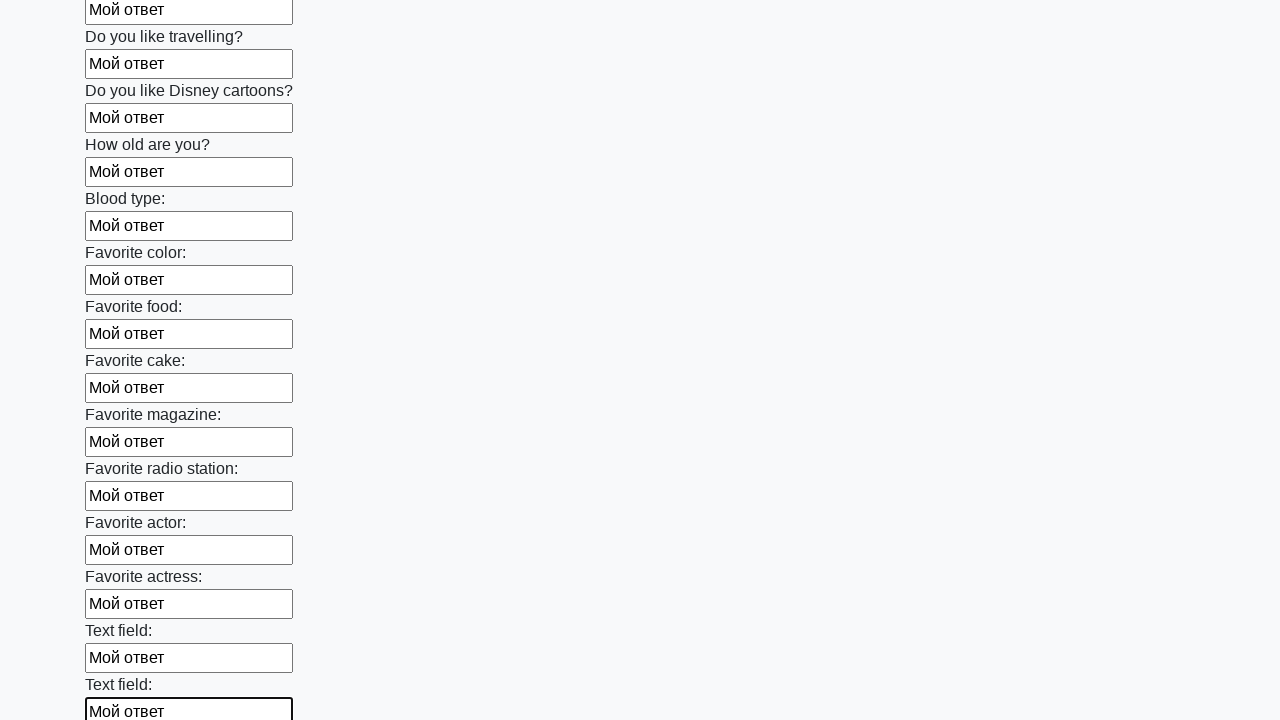

Filled an input field with 'Мой ответ' on input >> nth=28
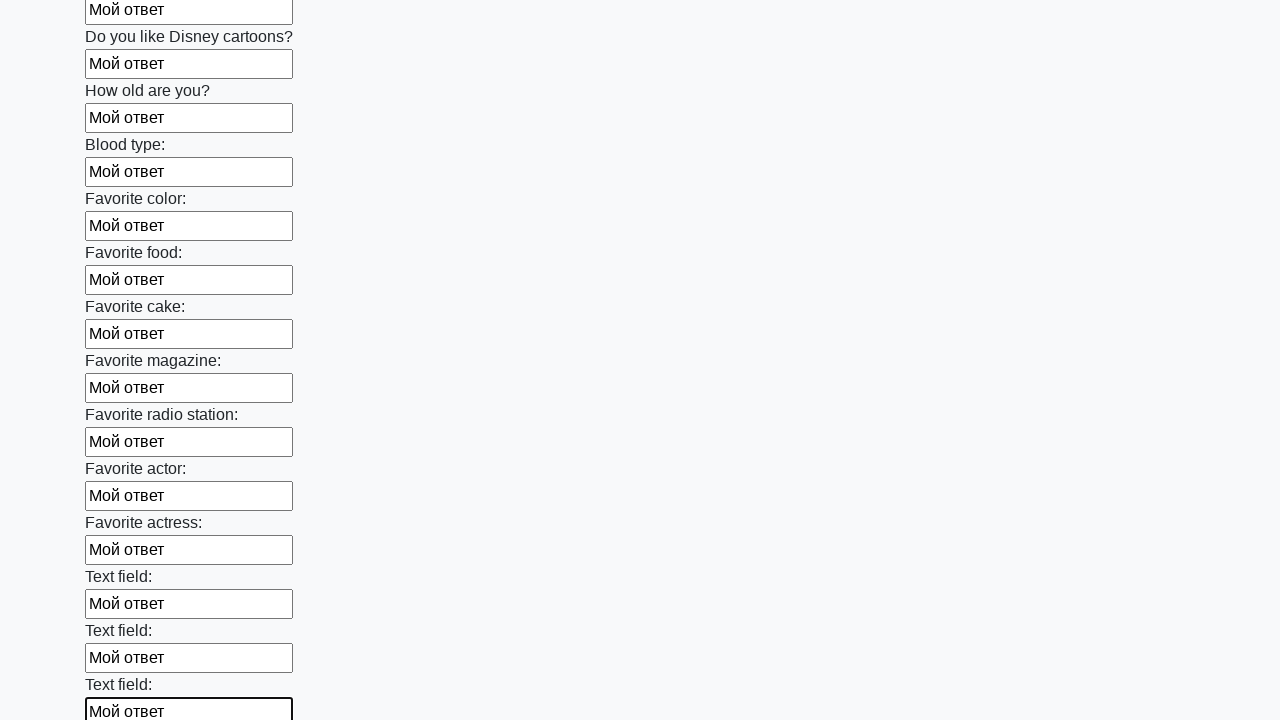

Filled an input field with 'Мой ответ' on input >> nth=29
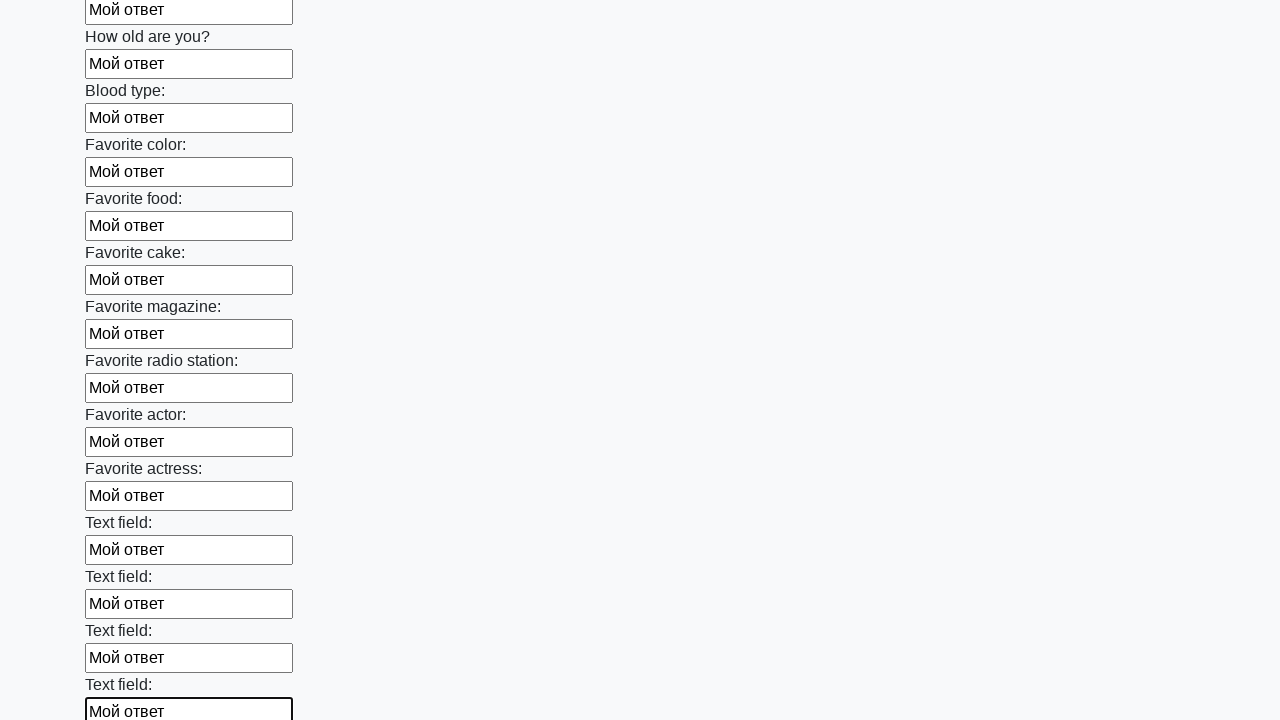

Filled an input field with 'Мой ответ' on input >> nth=30
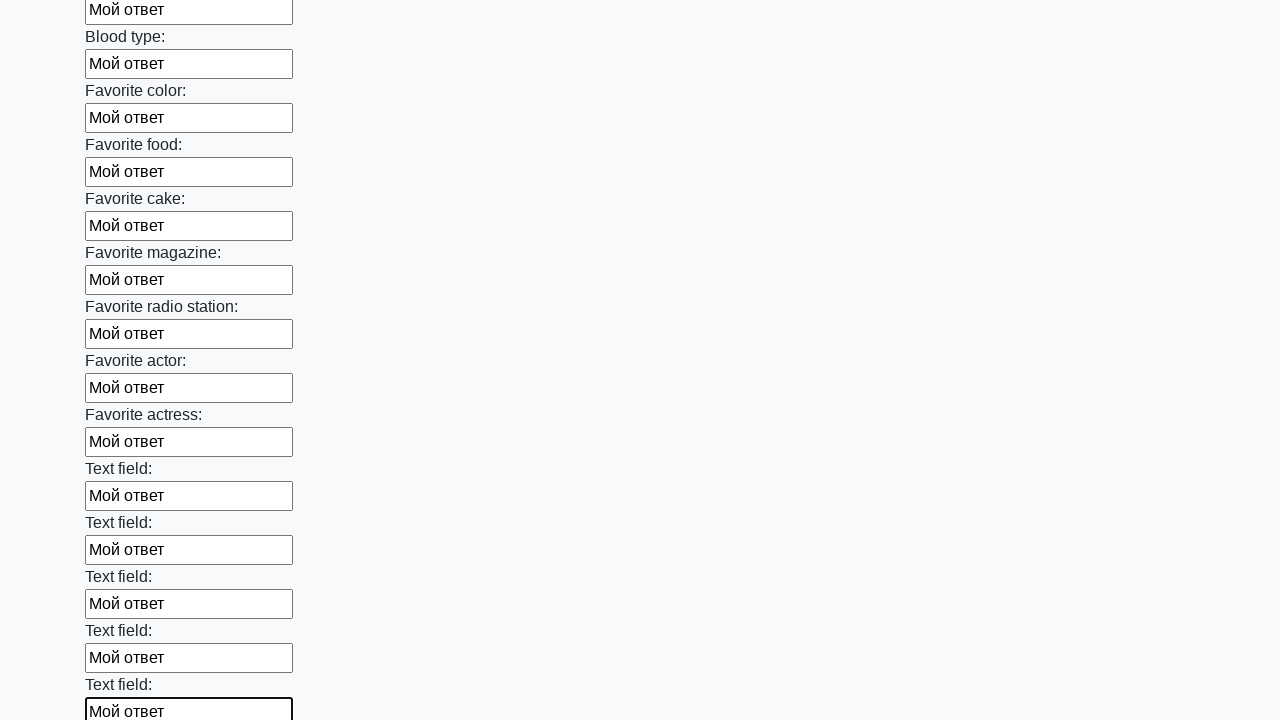

Filled an input field with 'Мой ответ' on input >> nth=31
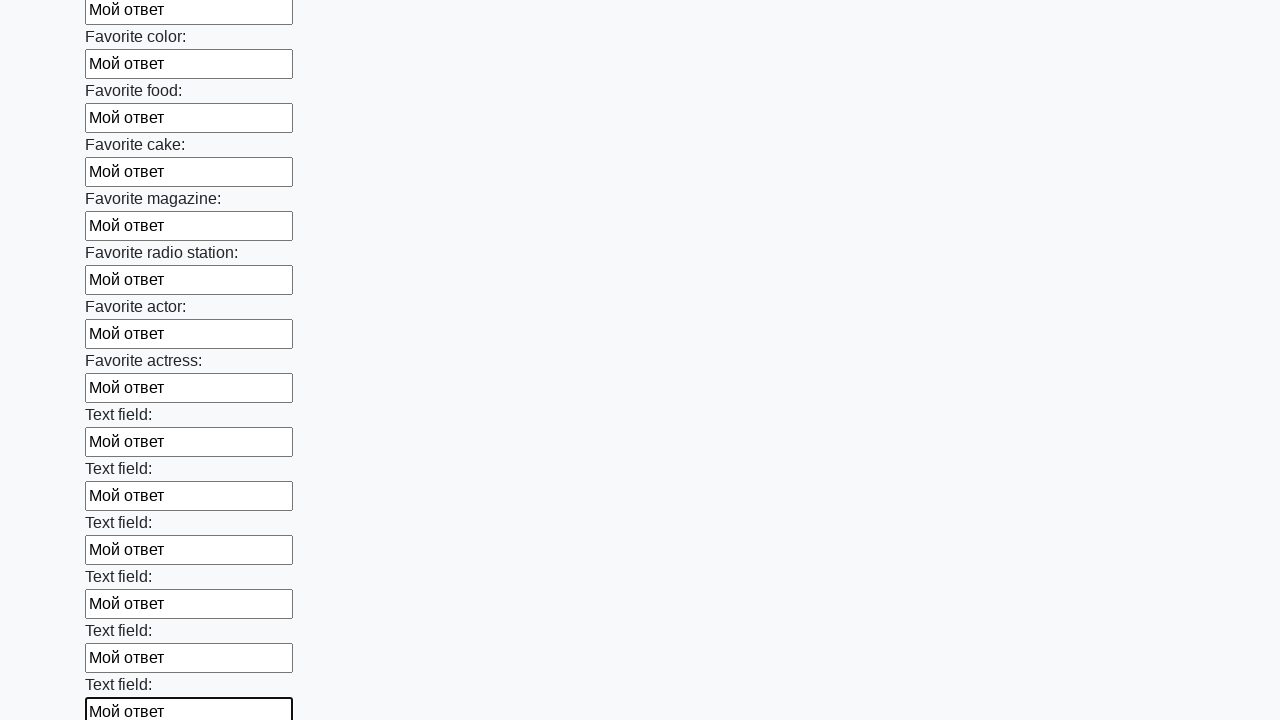

Filled an input field with 'Мой ответ' on input >> nth=32
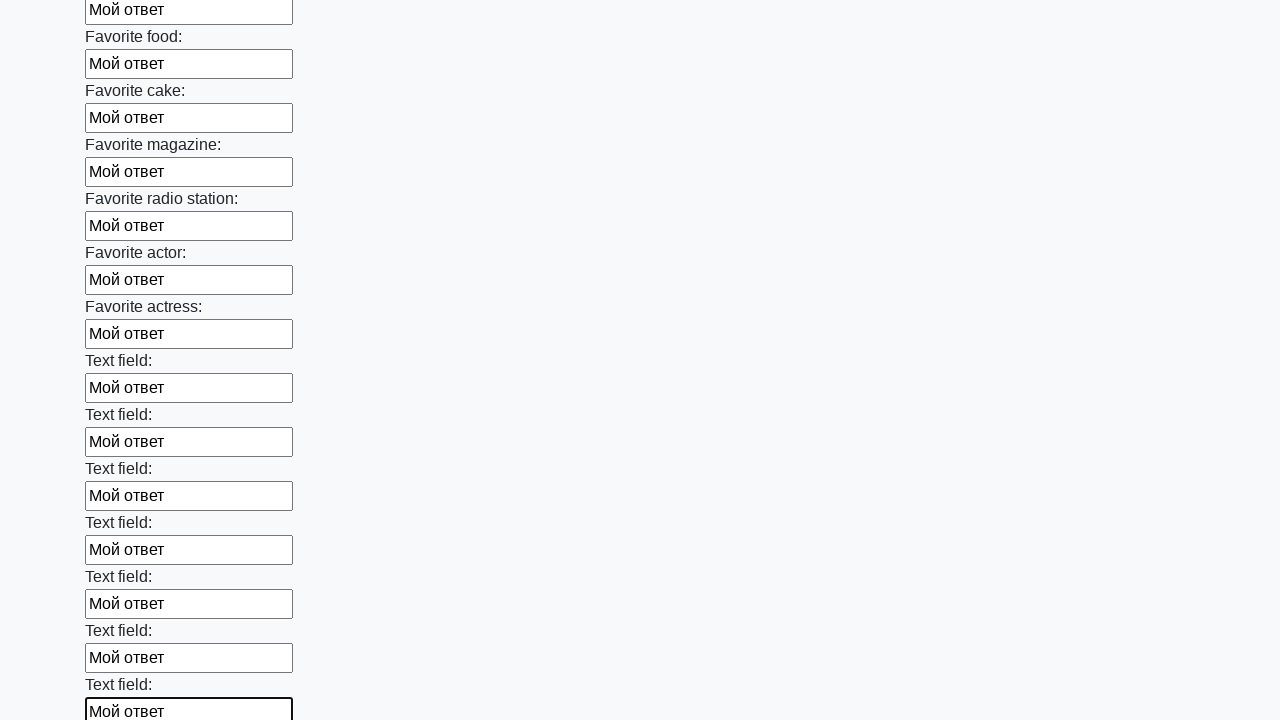

Filled an input field with 'Мой ответ' on input >> nth=33
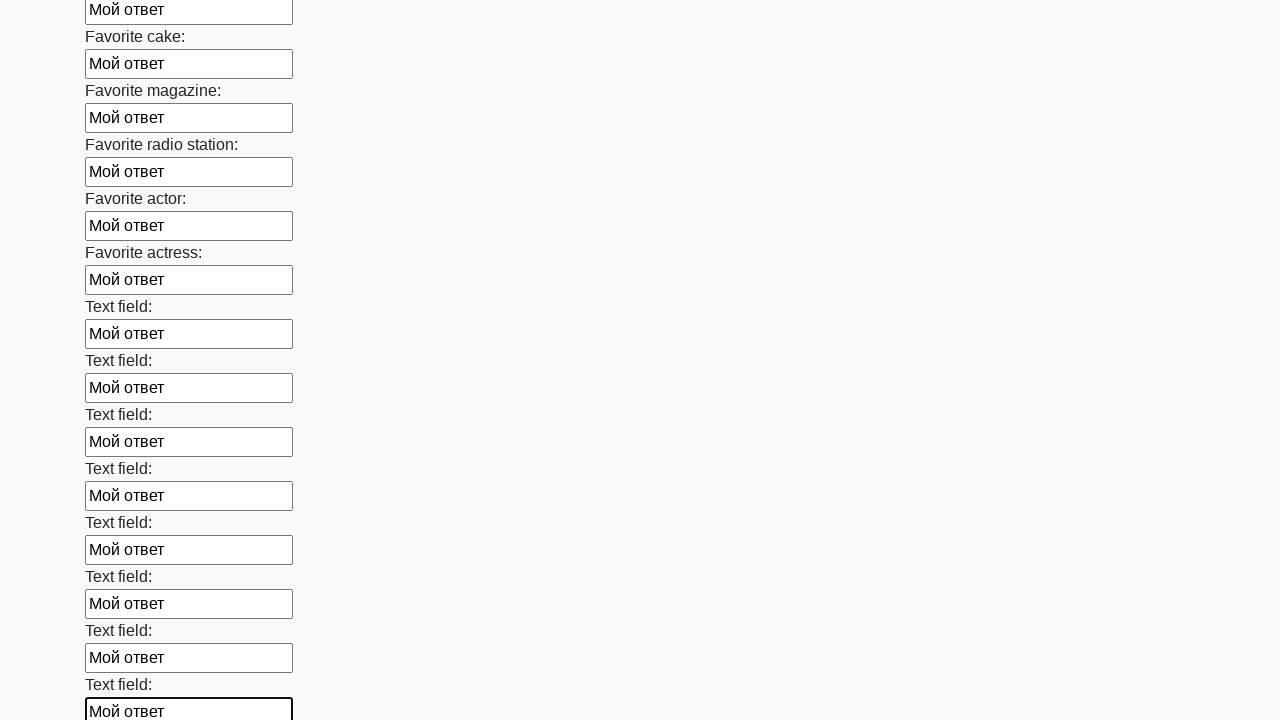

Filled an input field with 'Мой ответ' on input >> nth=34
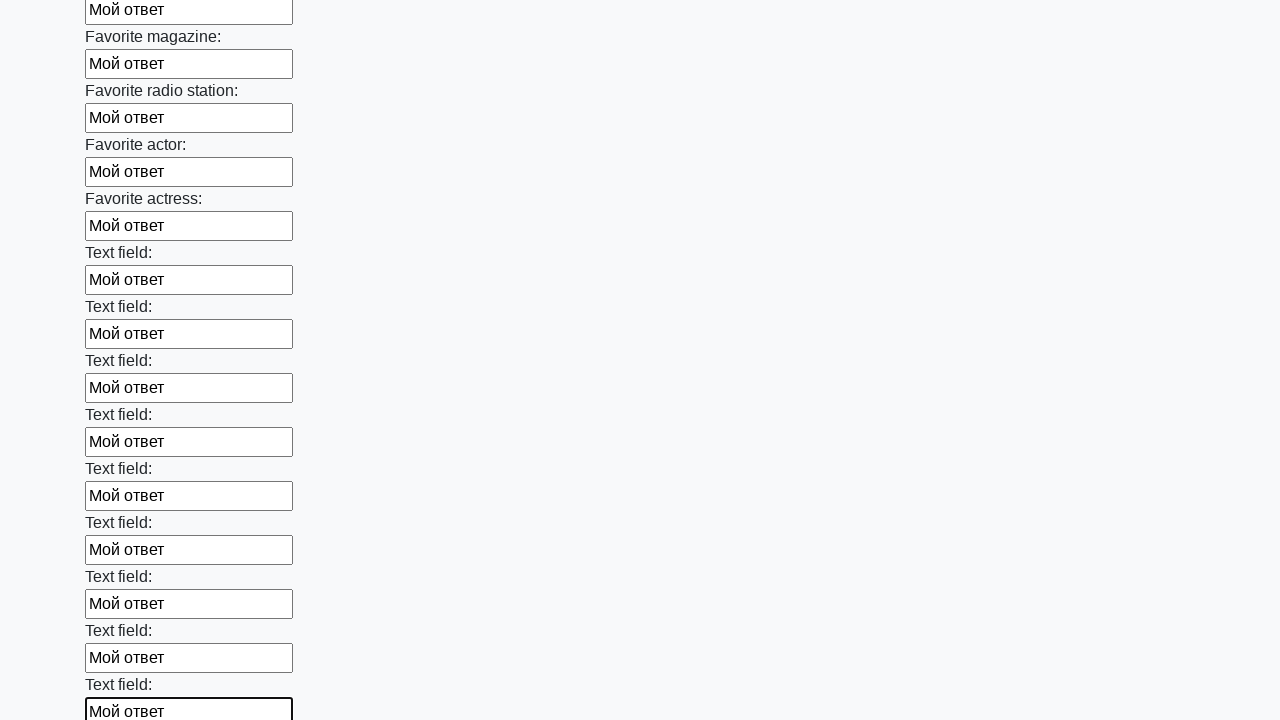

Filled an input field with 'Мой ответ' on input >> nth=35
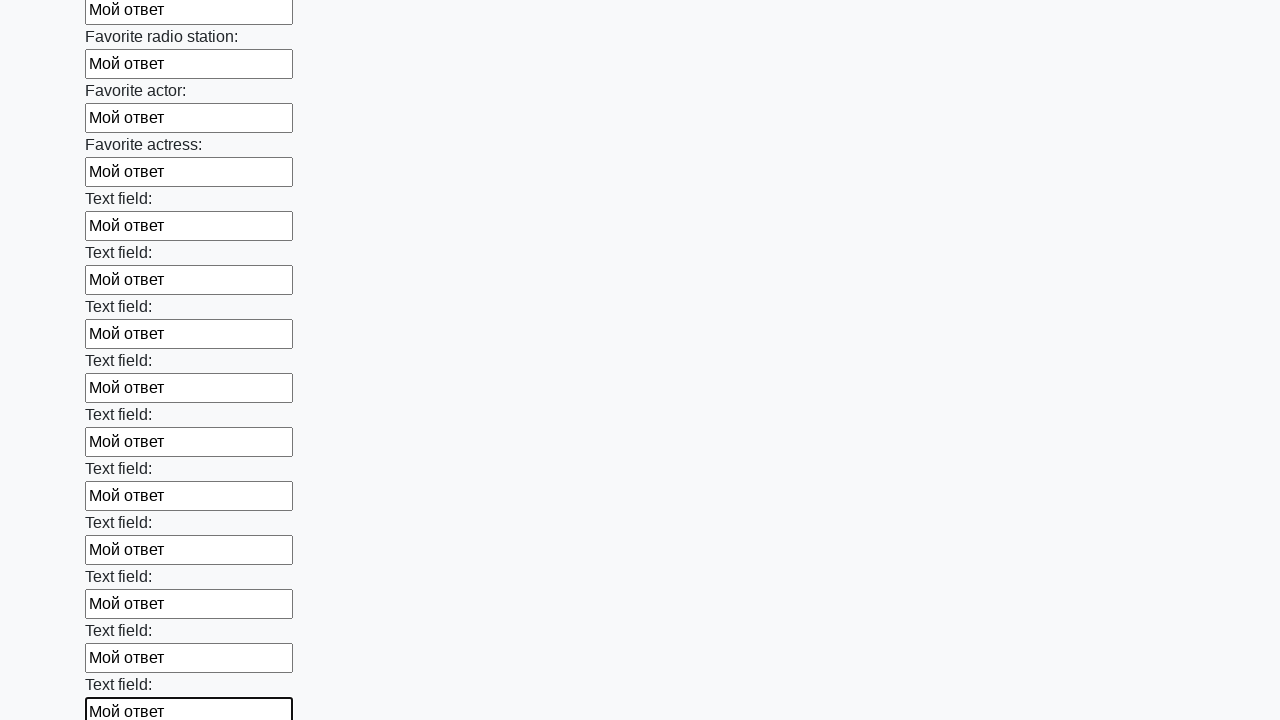

Filled an input field with 'Мой ответ' on input >> nth=36
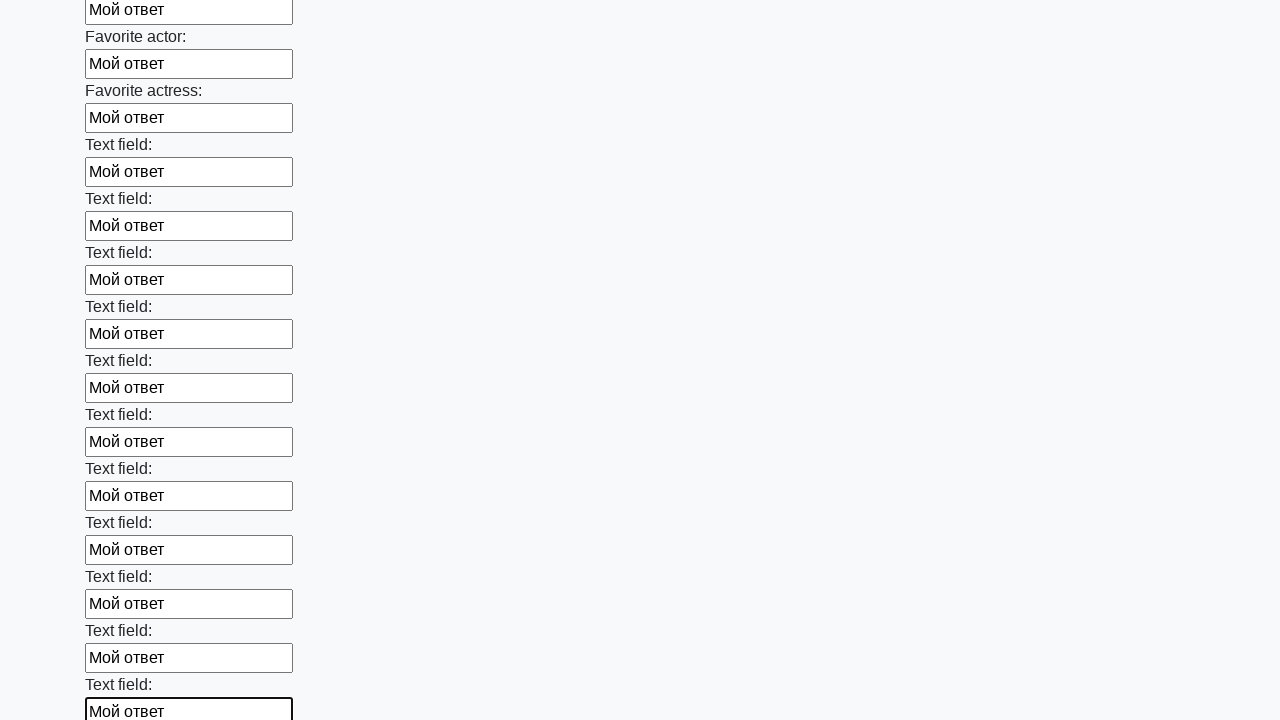

Filled an input field with 'Мой ответ' on input >> nth=37
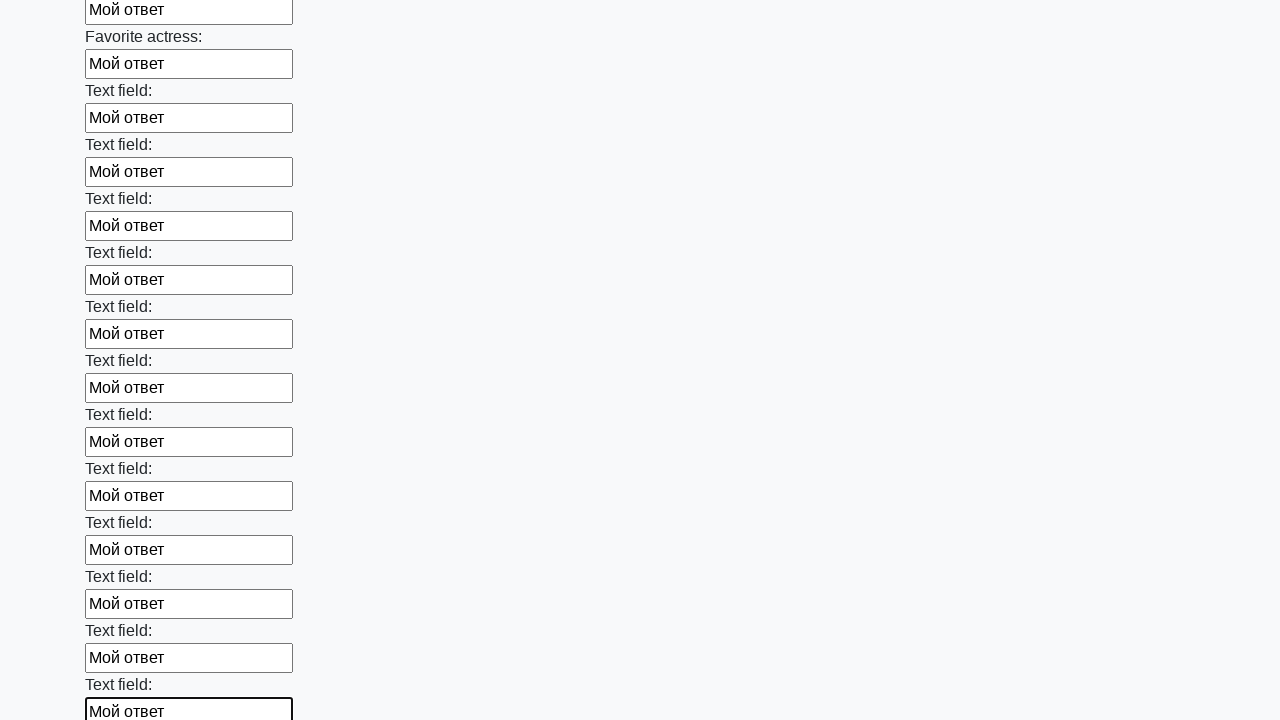

Filled an input field with 'Мой ответ' on input >> nth=38
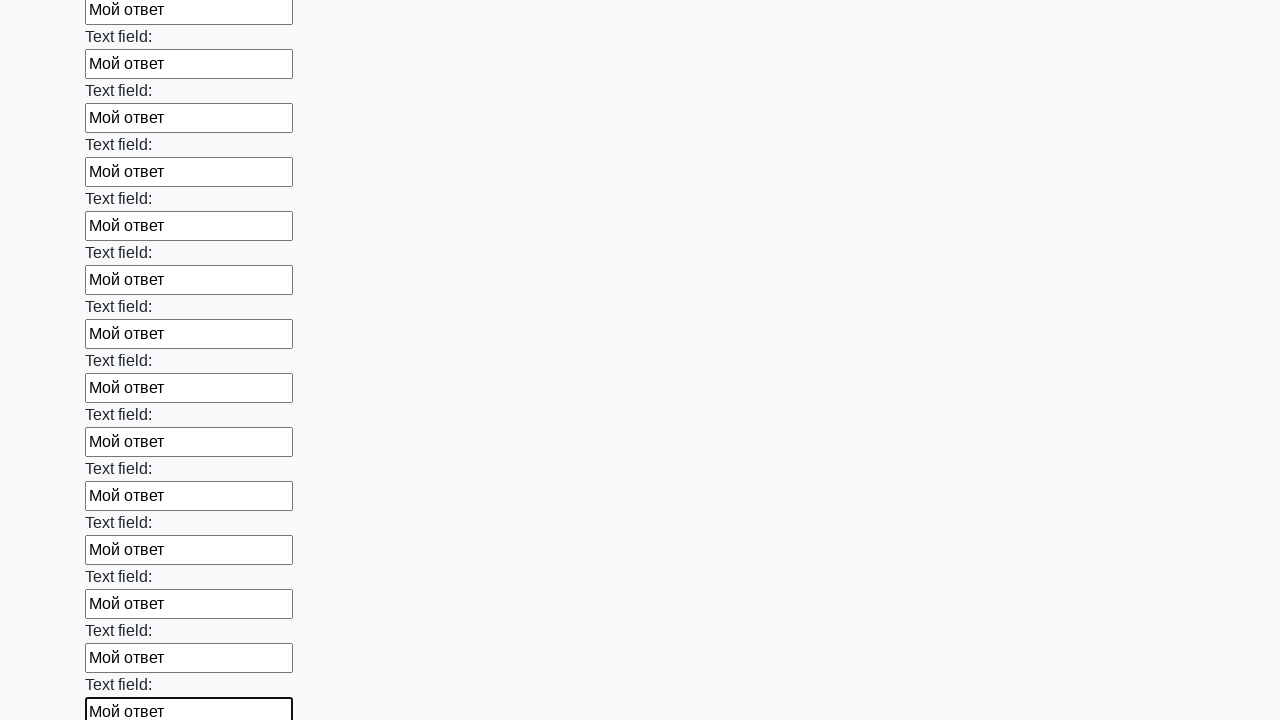

Filled an input field with 'Мой ответ' on input >> nth=39
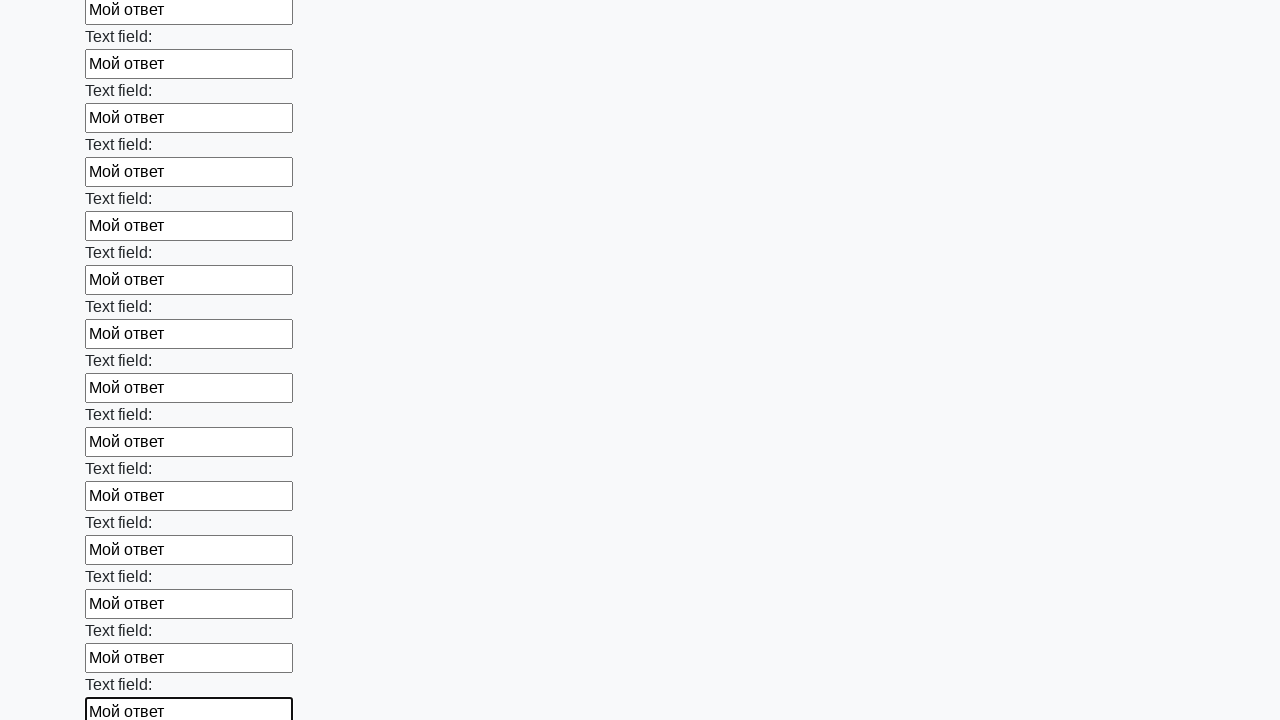

Filled an input field with 'Мой ответ' on input >> nth=40
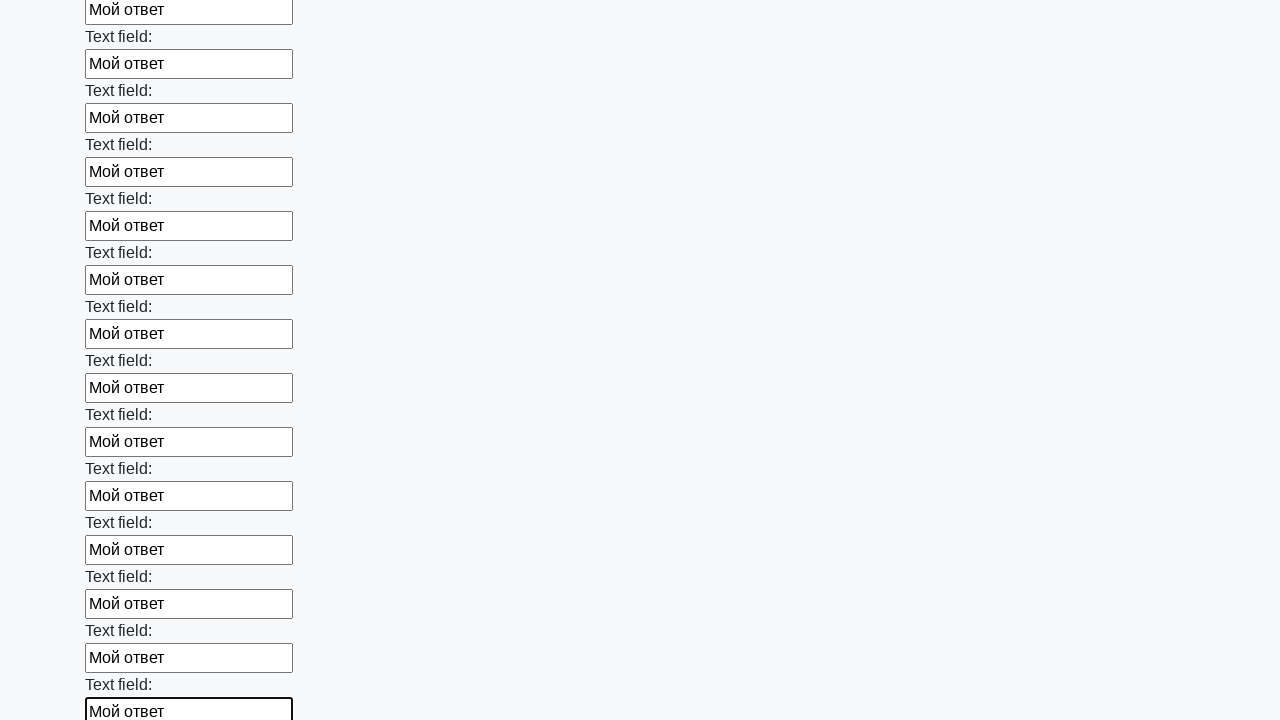

Filled an input field with 'Мой ответ' on input >> nth=41
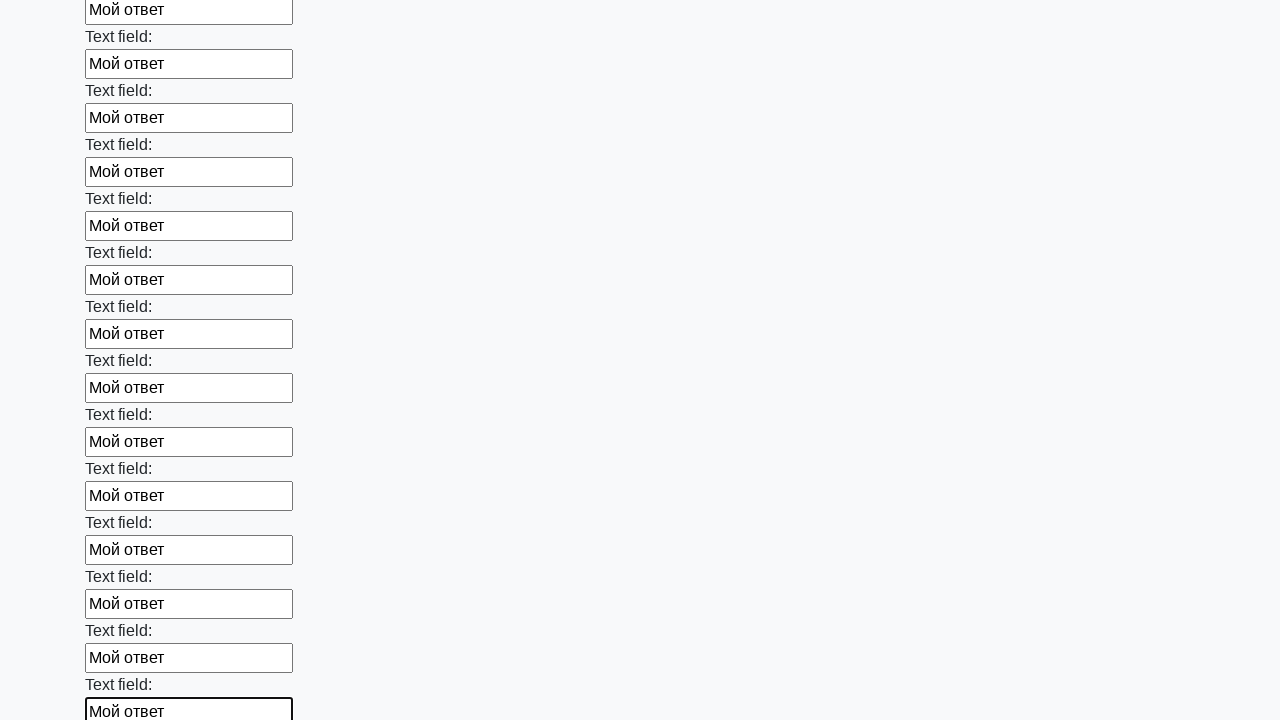

Filled an input field with 'Мой ответ' on input >> nth=42
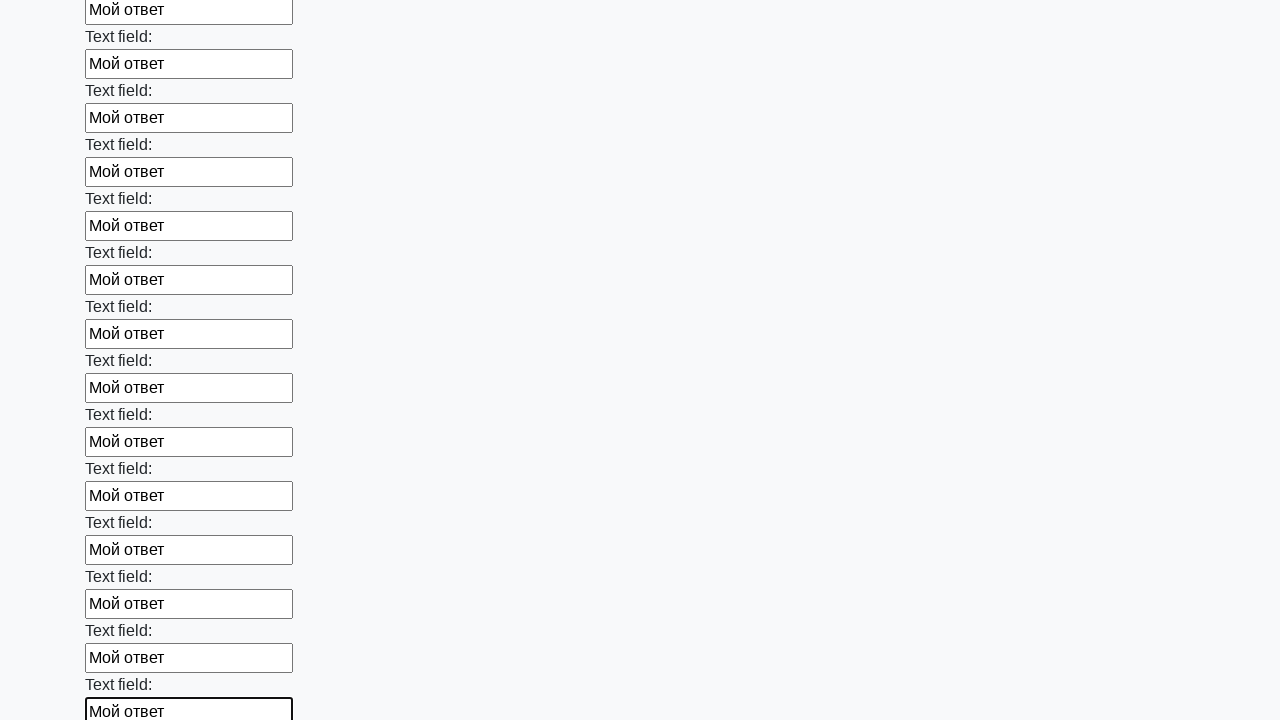

Filled an input field with 'Мой ответ' on input >> nth=43
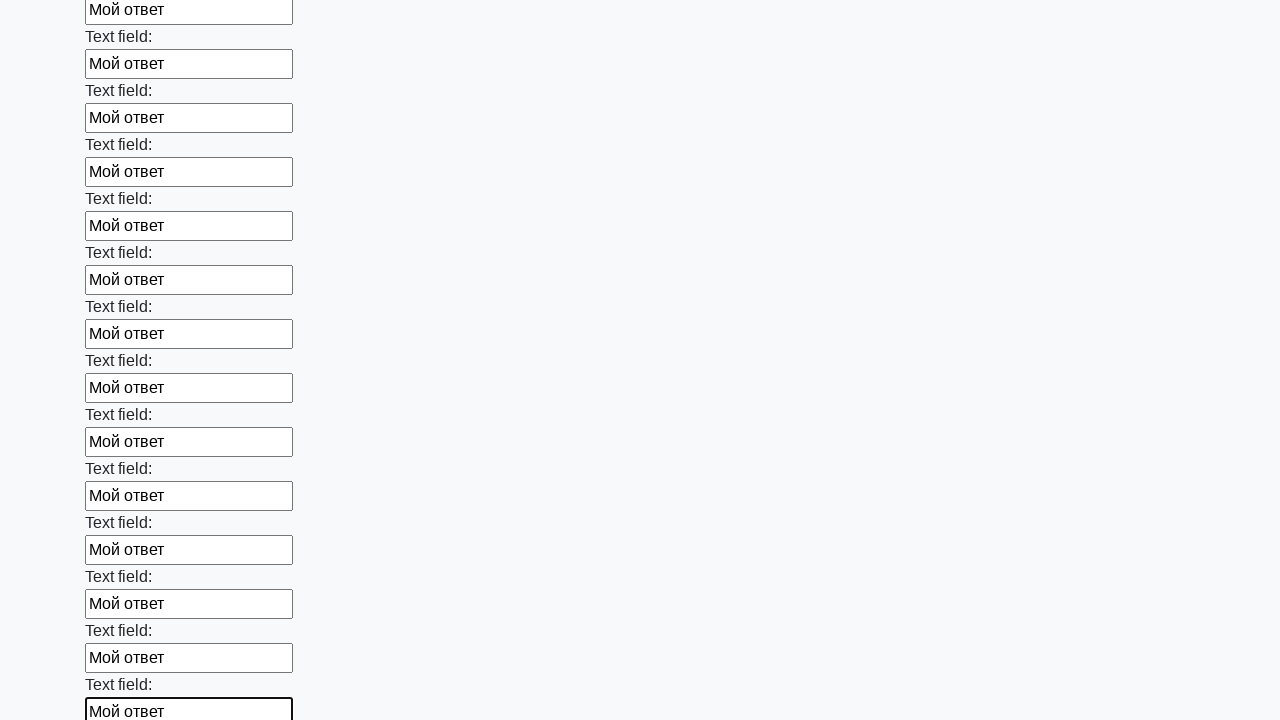

Filled an input field with 'Мой ответ' on input >> nth=44
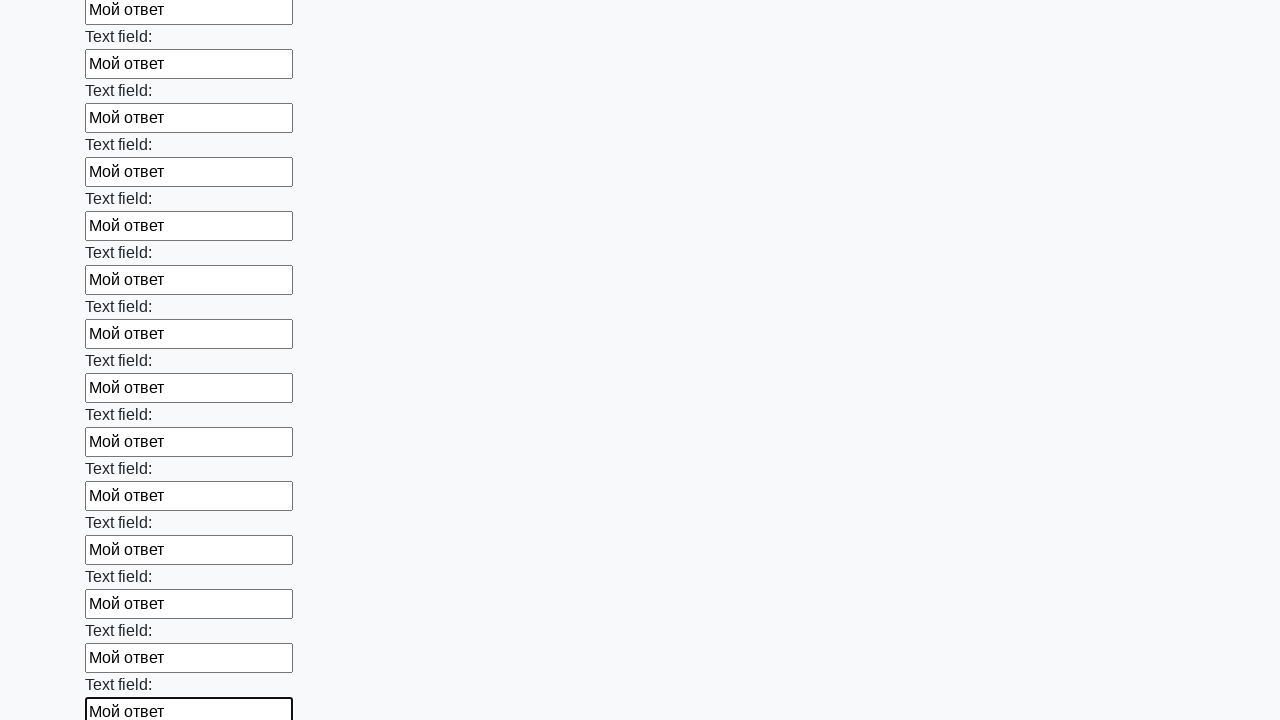

Filled an input field with 'Мой ответ' on input >> nth=45
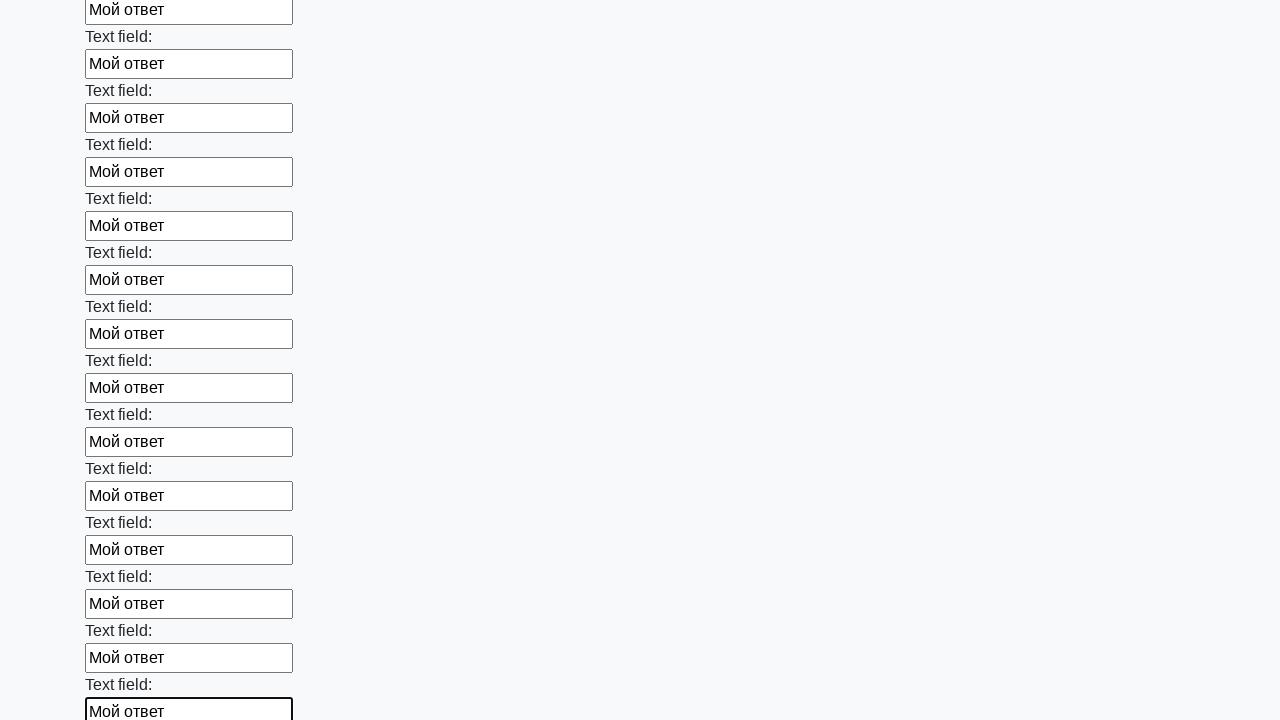

Filled an input field with 'Мой ответ' on input >> nth=46
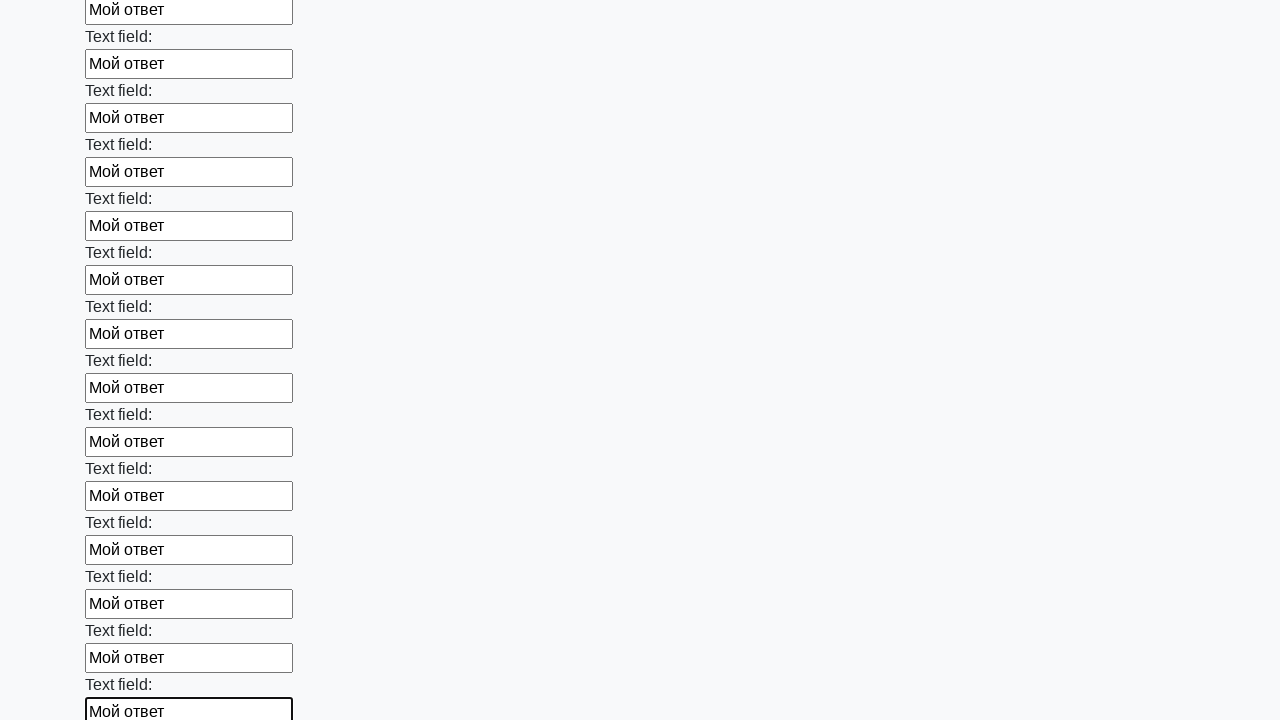

Filled an input field with 'Мой ответ' on input >> nth=47
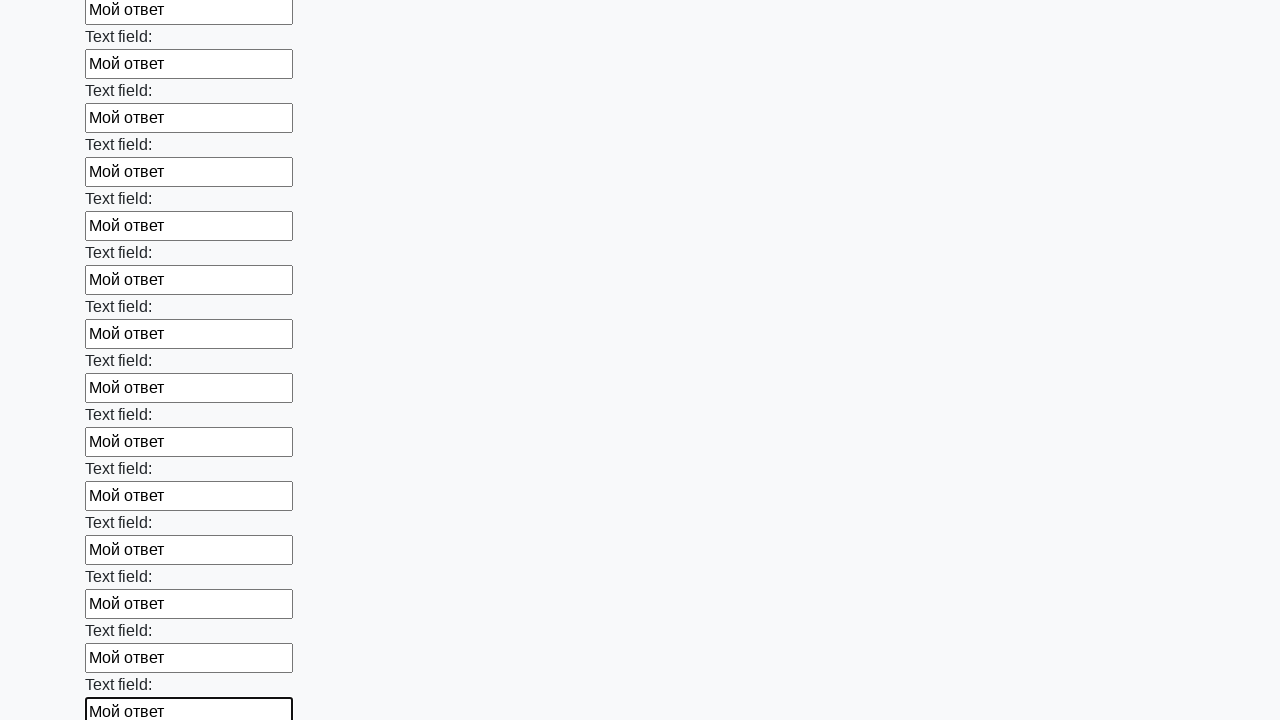

Filled an input field with 'Мой ответ' on input >> nth=48
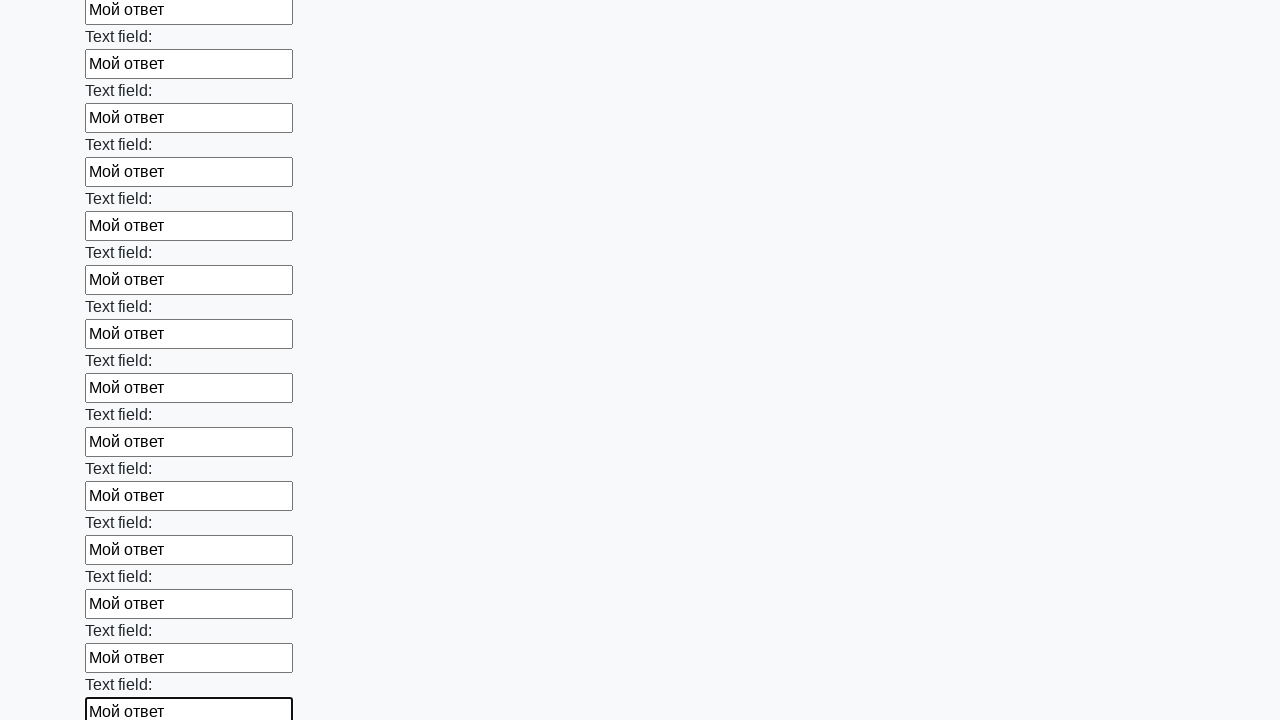

Filled an input field with 'Мой ответ' on input >> nth=49
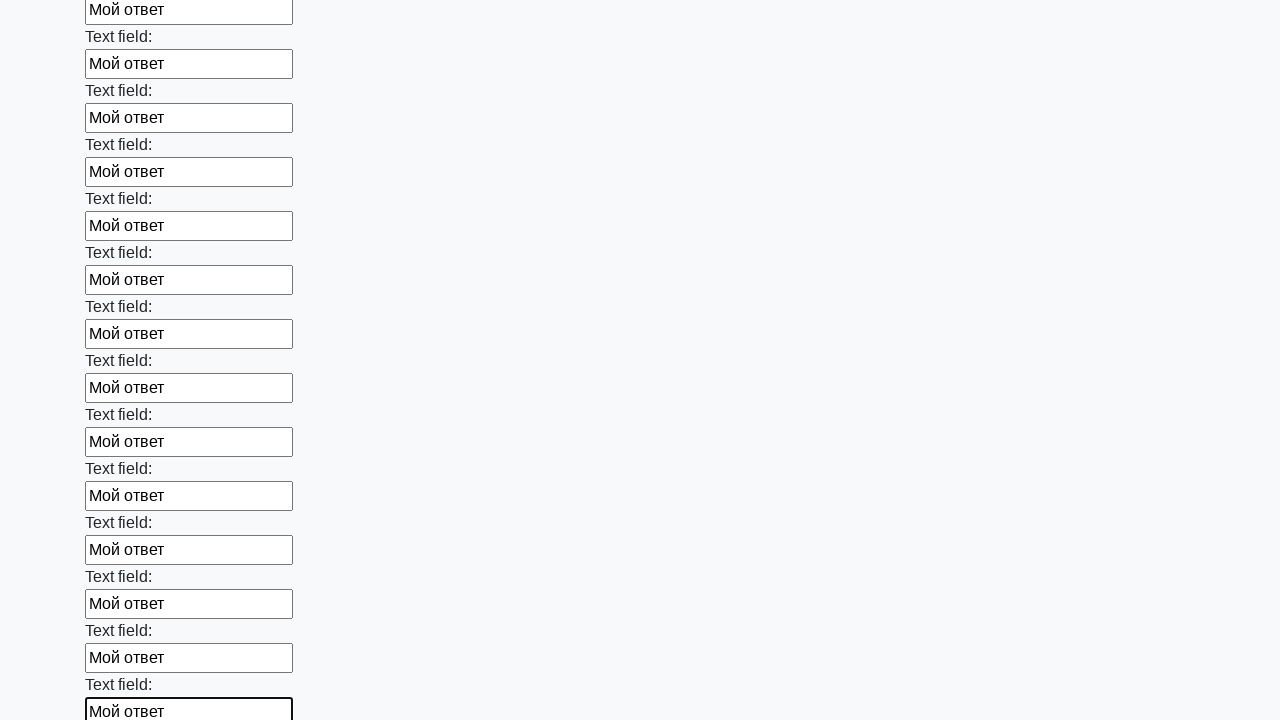

Filled an input field with 'Мой ответ' on input >> nth=50
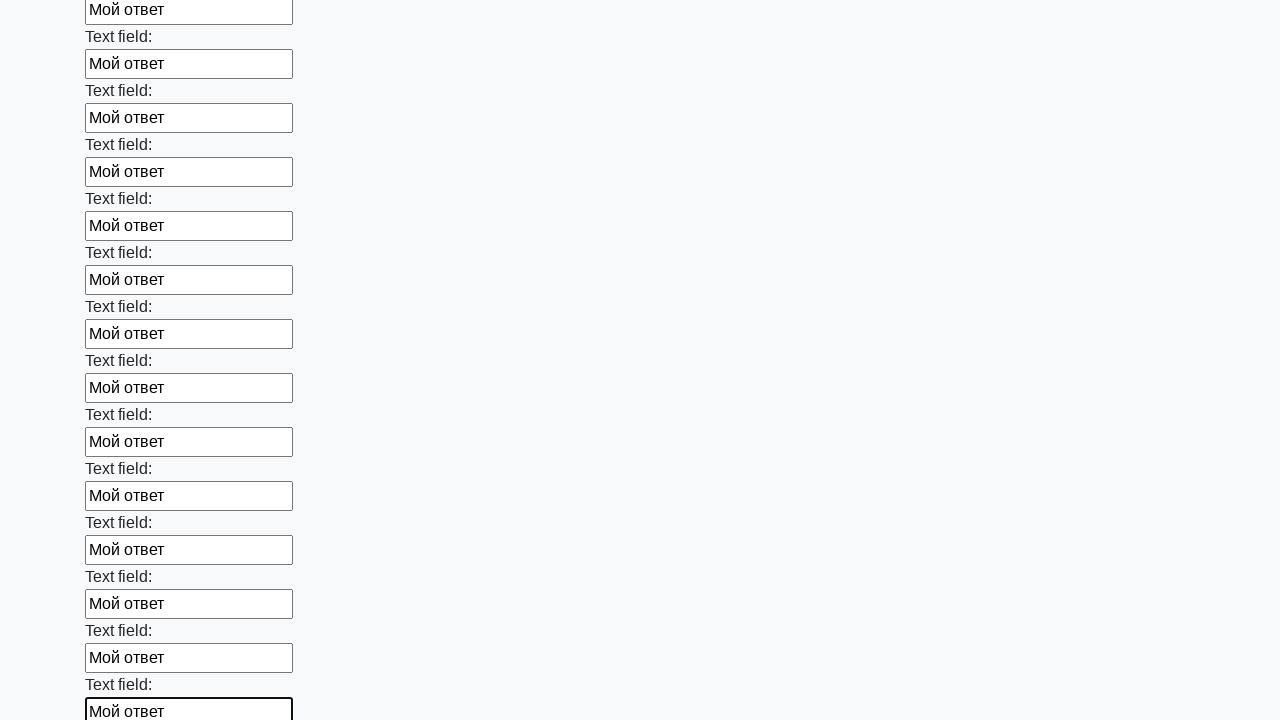

Filled an input field with 'Мой ответ' on input >> nth=51
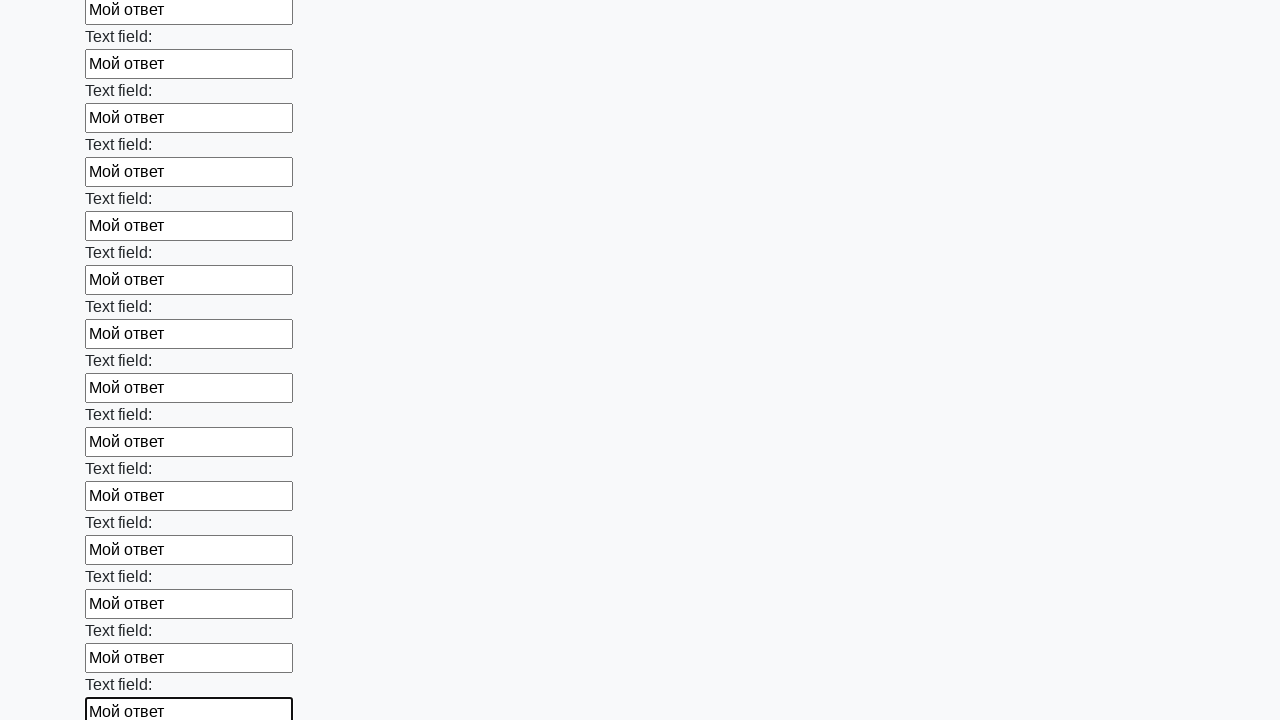

Filled an input field with 'Мой ответ' on input >> nth=52
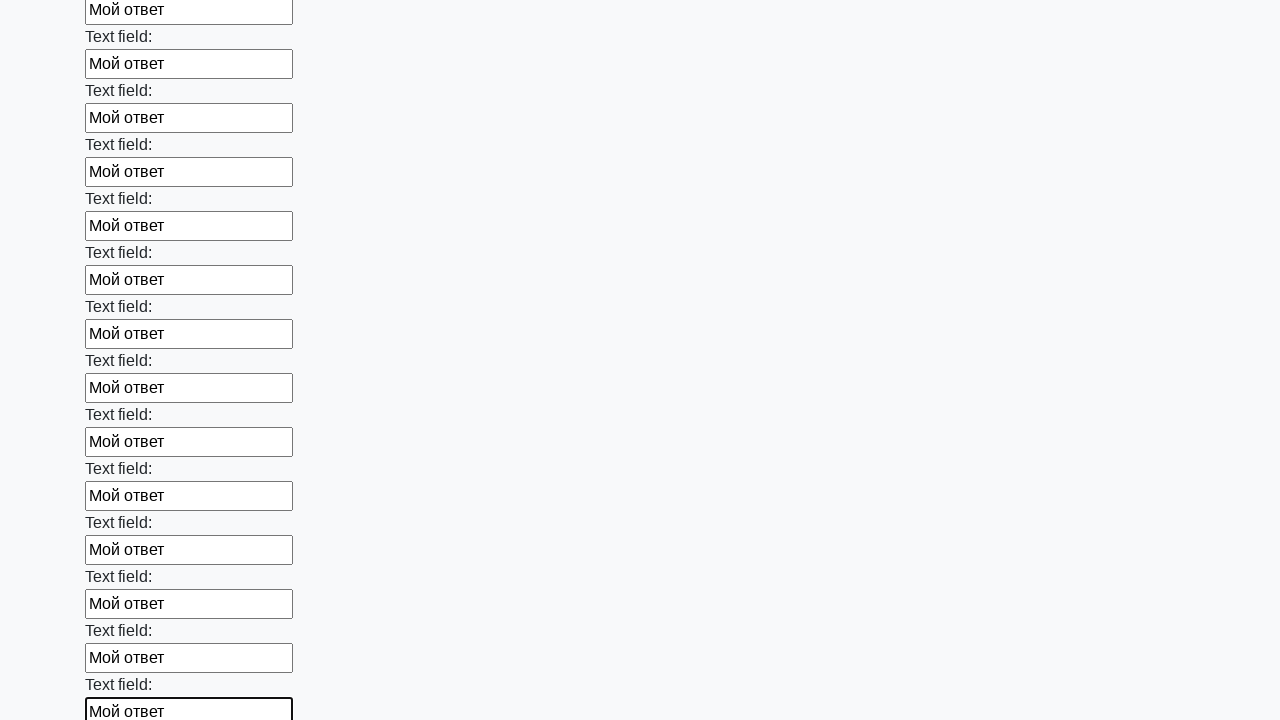

Filled an input field with 'Мой ответ' on input >> nth=53
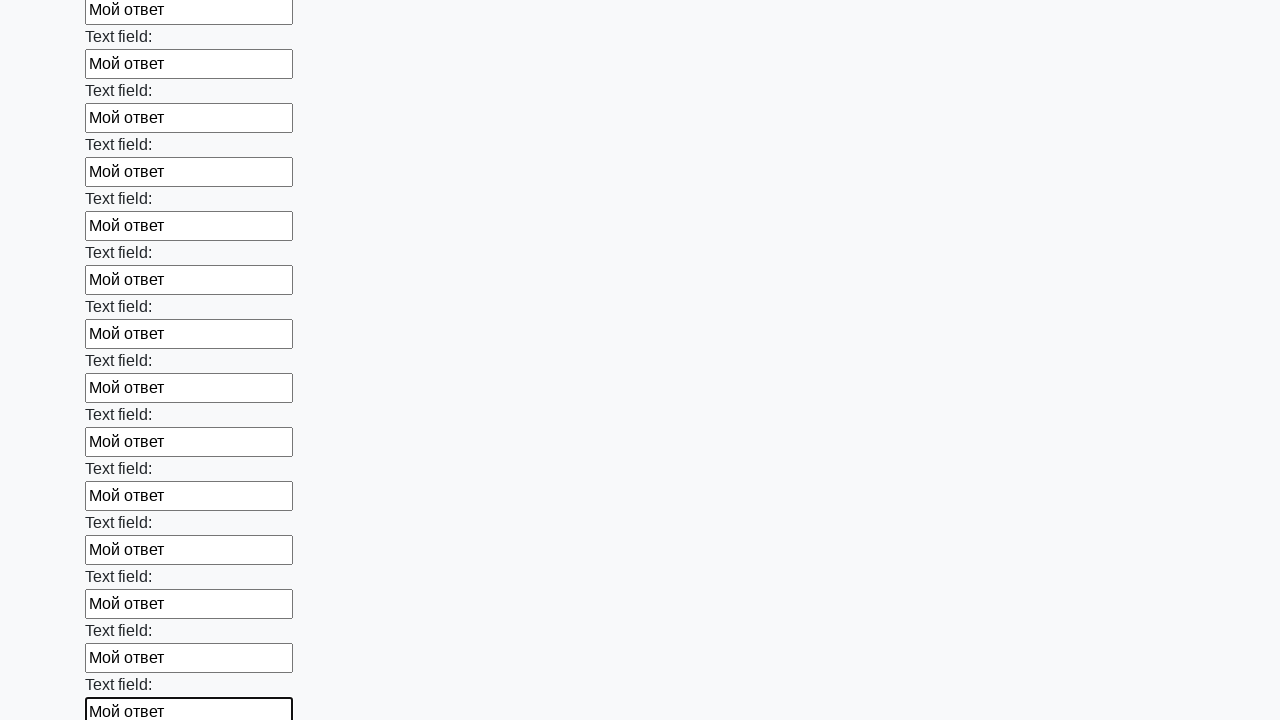

Filled an input field with 'Мой ответ' on input >> nth=54
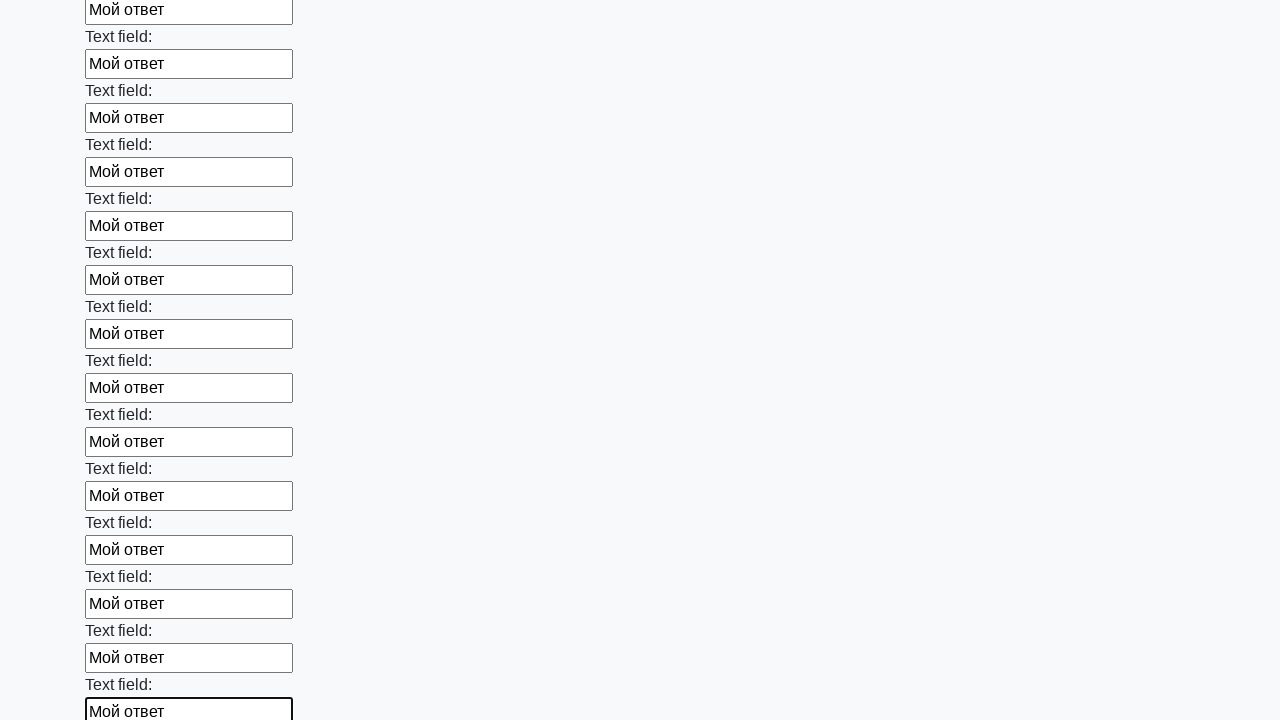

Filled an input field with 'Мой ответ' on input >> nth=55
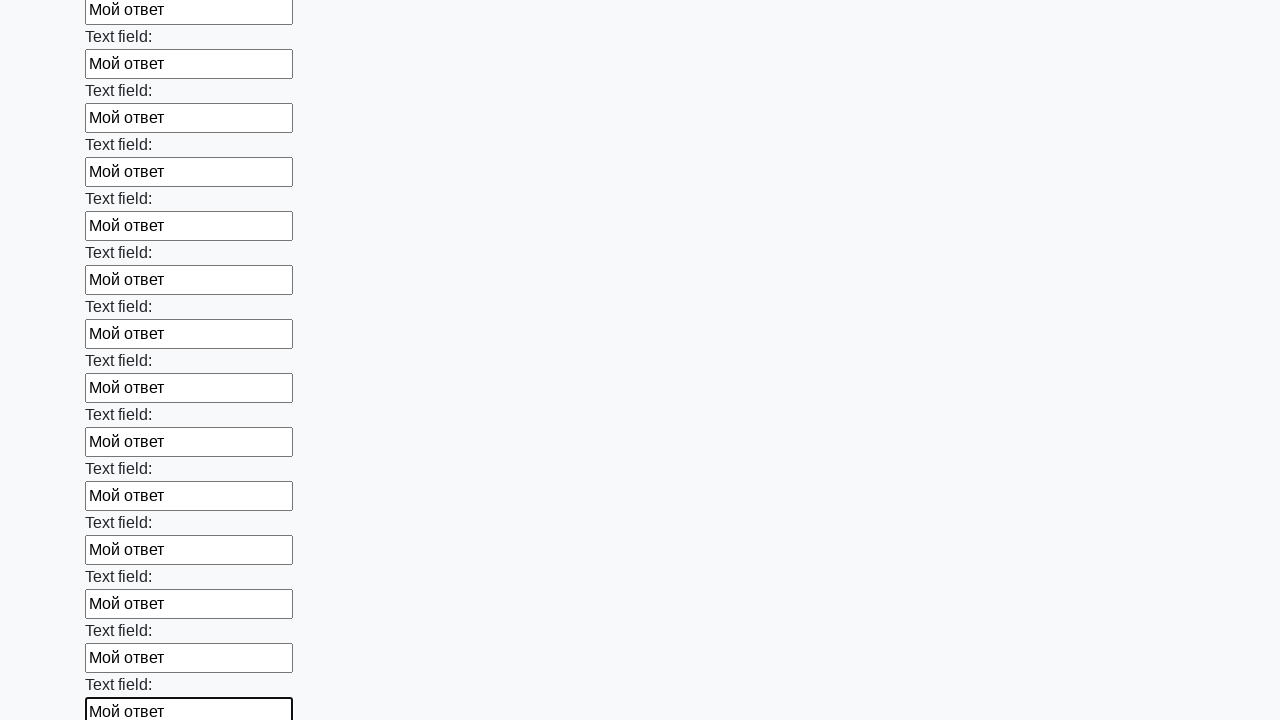

Filled an input field with 'Мой ответ' on input >> nth=56
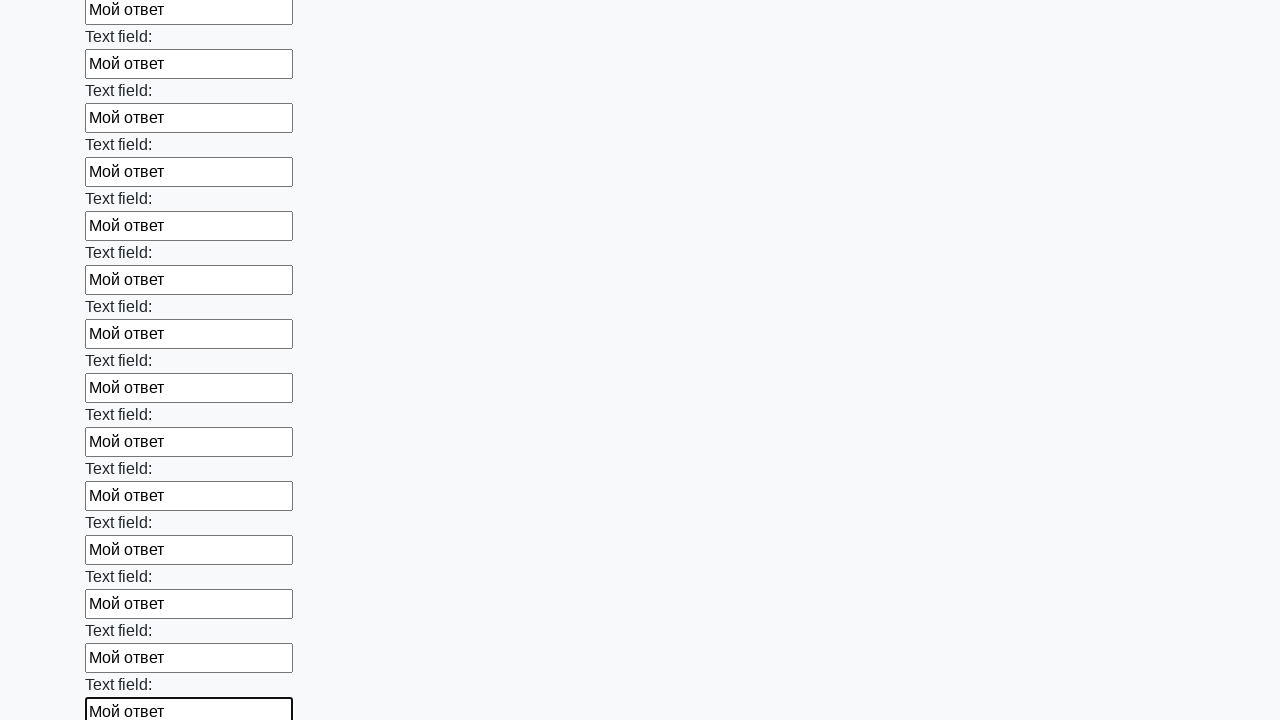

Filled an input field with 'Мой ответ' on input >> nth=57
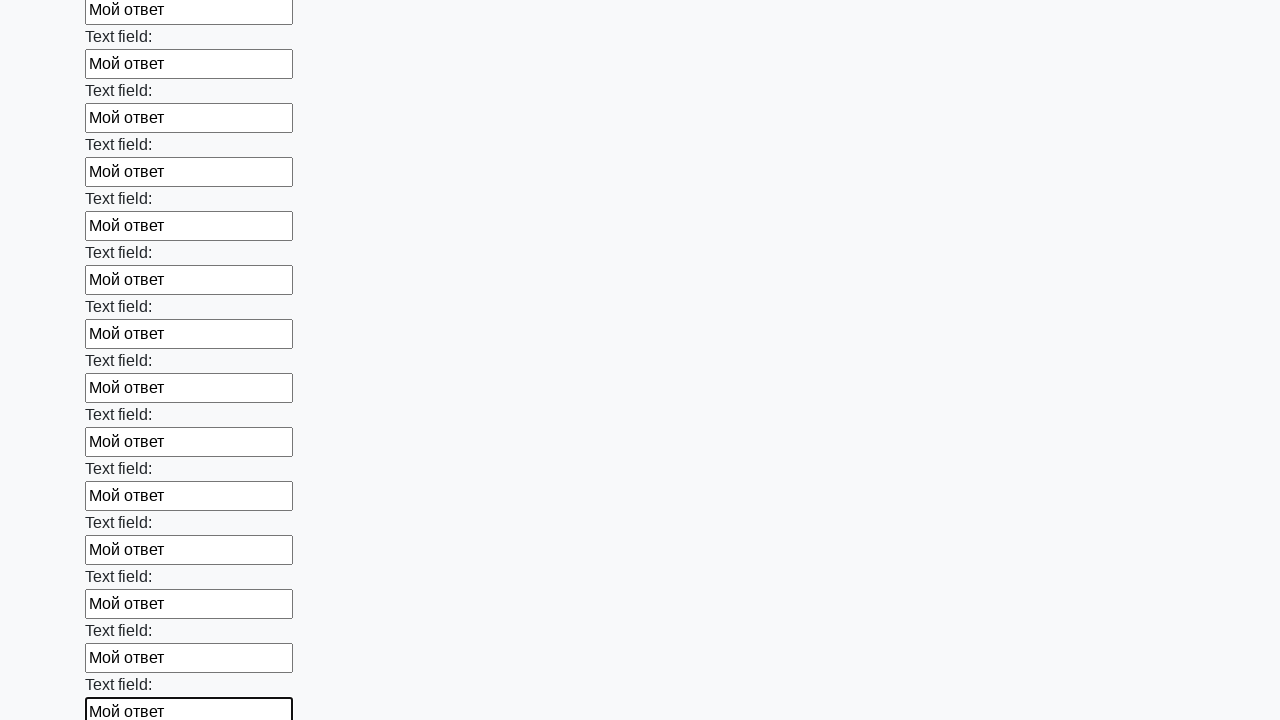

Filled an input field with 'Мой ответ' on input >> nth=58
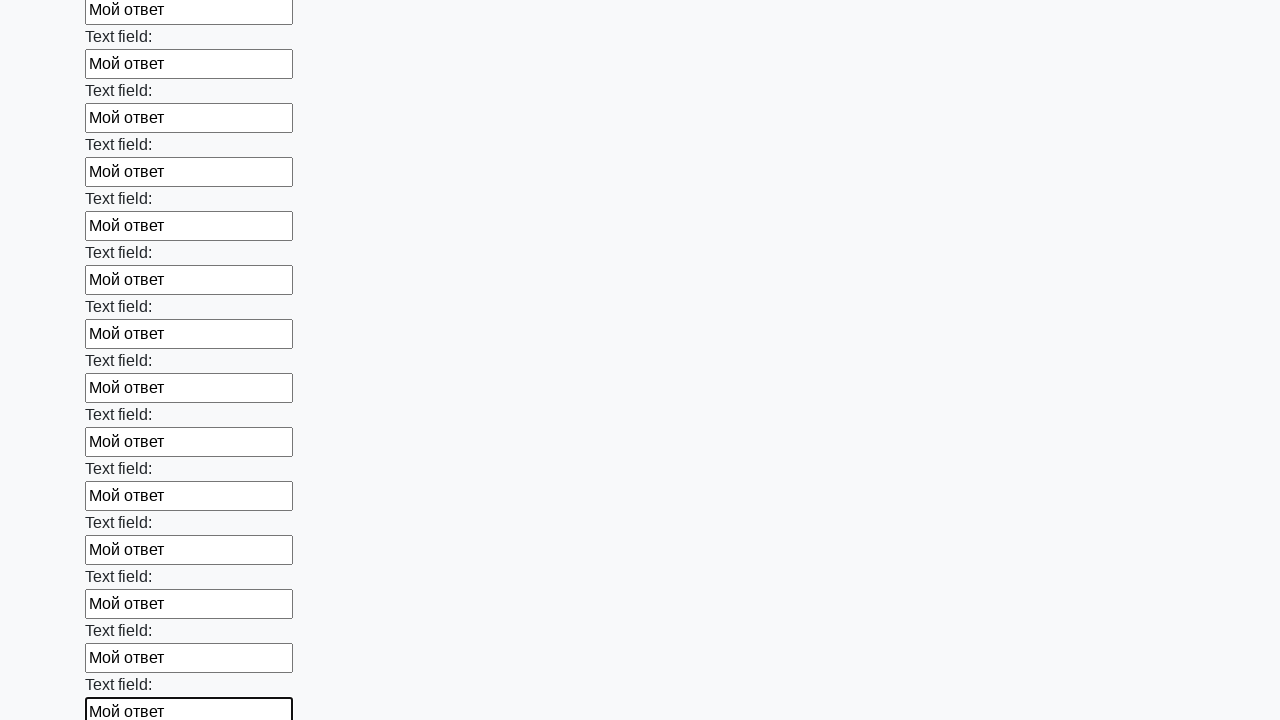

Filled an input field with 'Мой ответ' on input >> nth=59
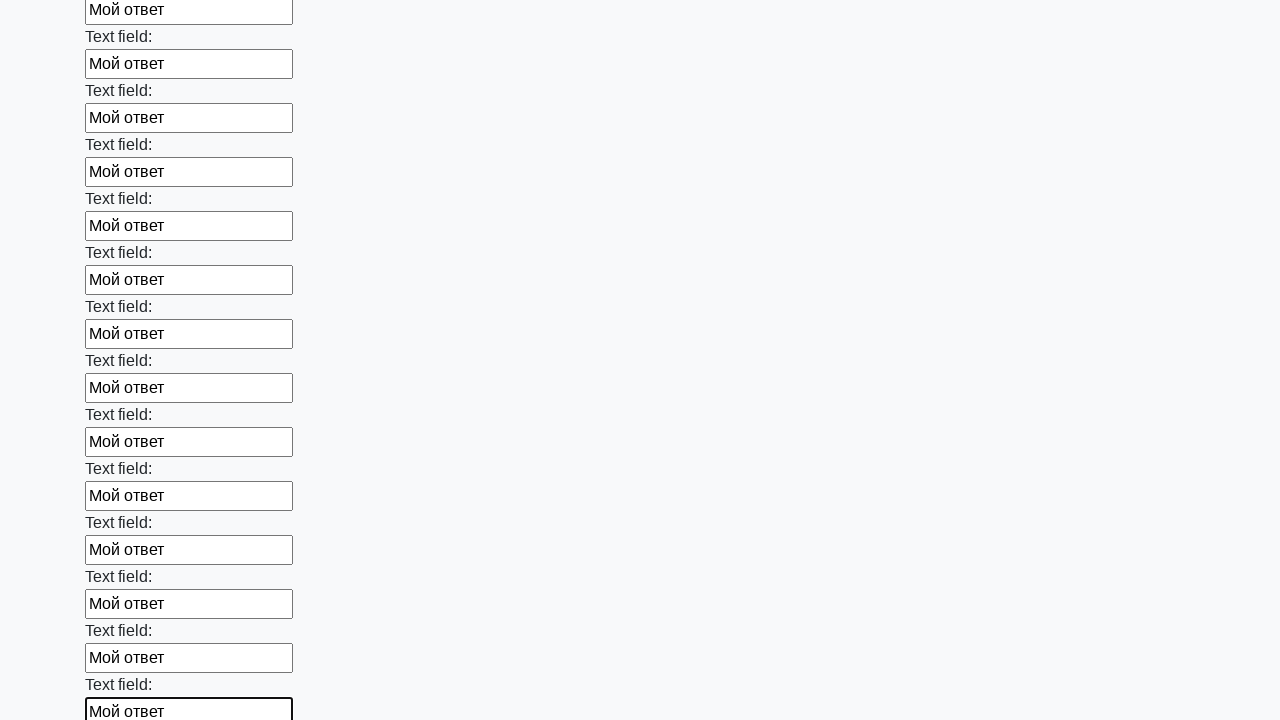

Filled an input field with 'Мой ответ' on input >> nth=60
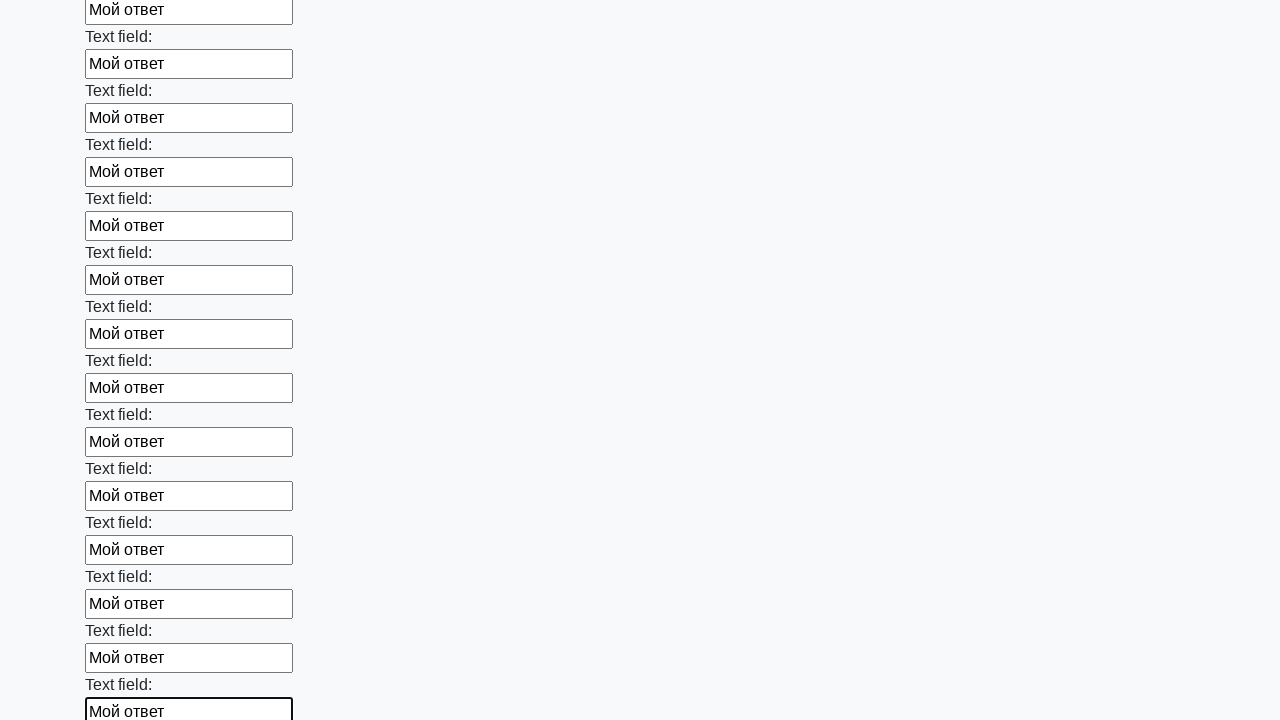

Filled an input field with 'Мой ответ' on input >> nth=61
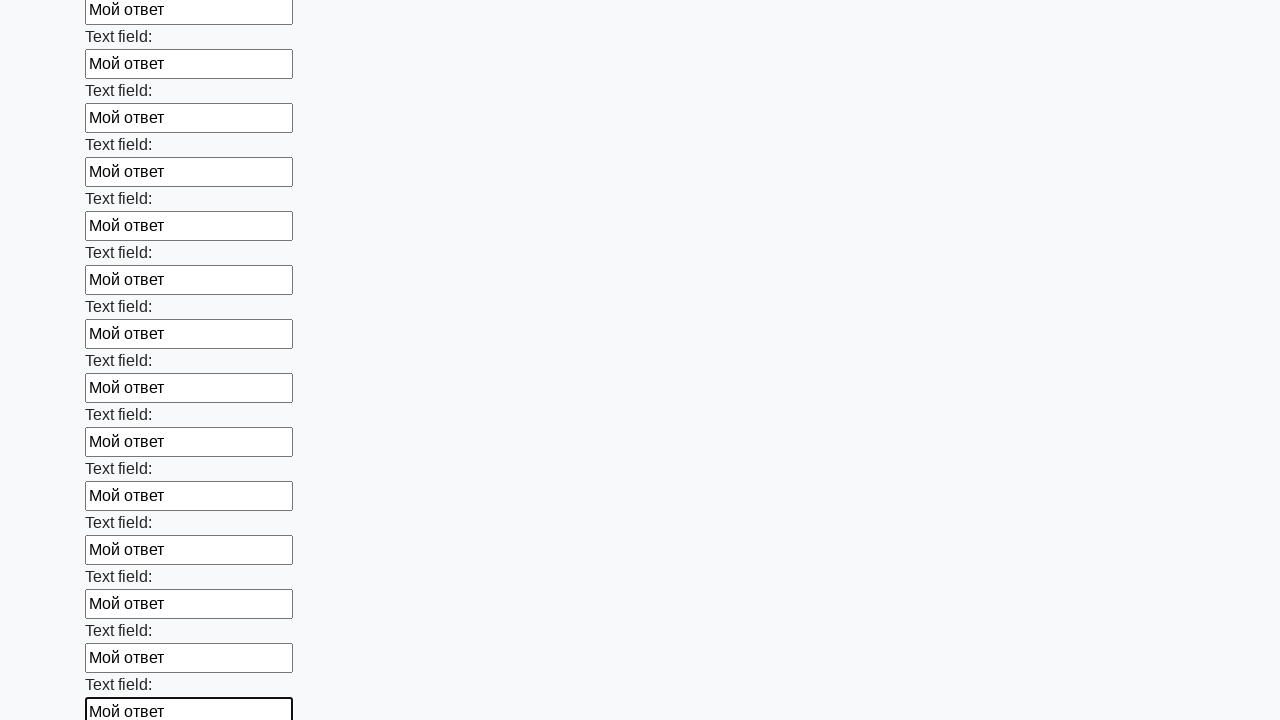

Filled an input field with 'Мой ответ' on input >> nth=62
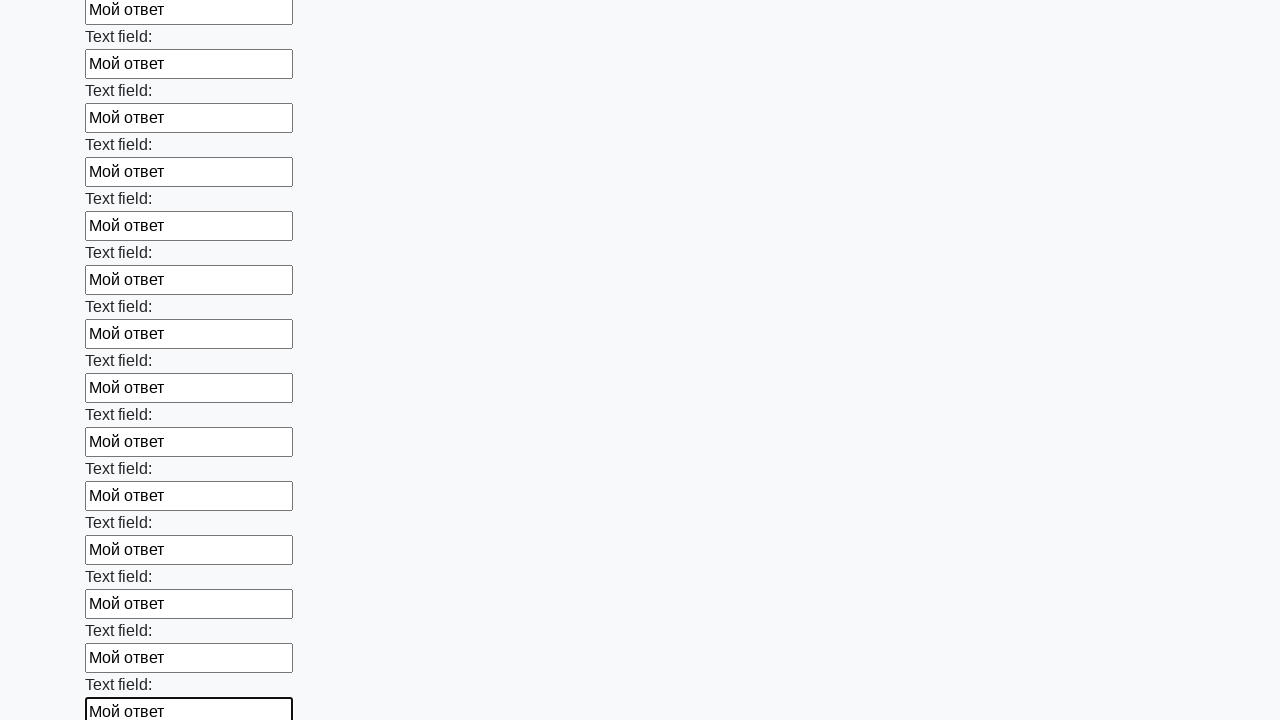

Filled an input field with 'Мой ответ' on input >> nth=63
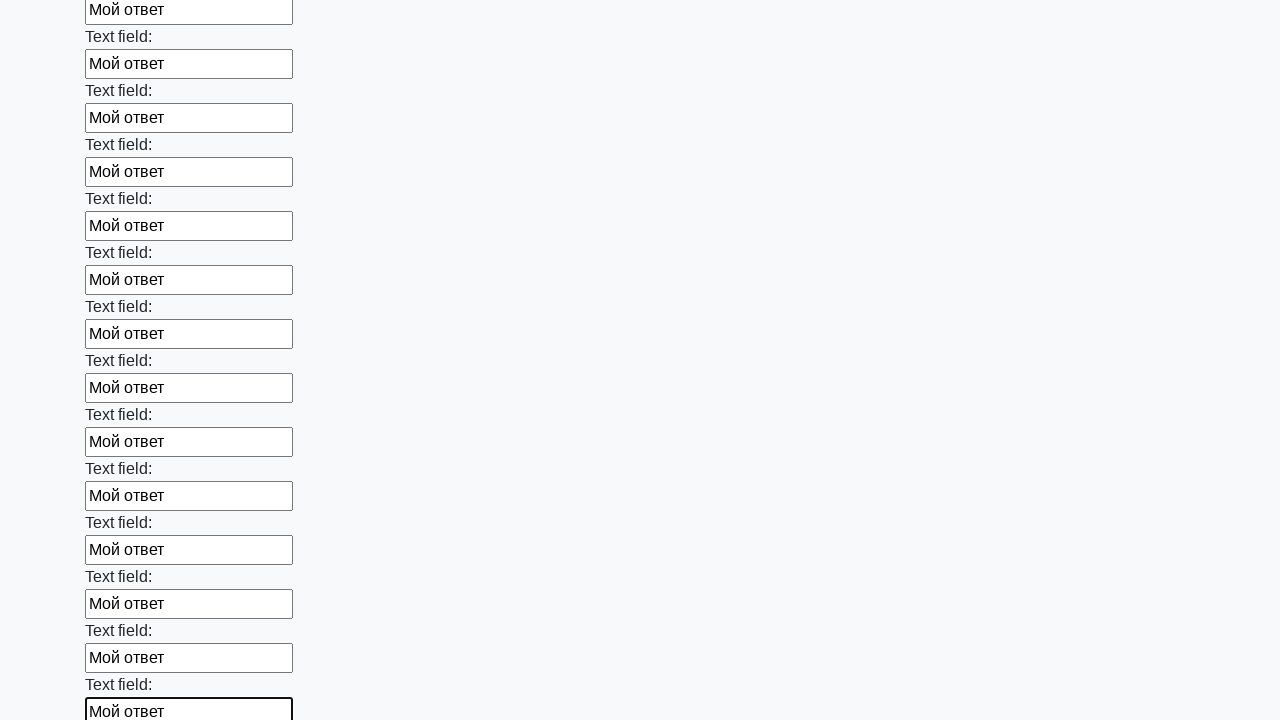

Filled an input field with 'Мой ответ' on input >> nth=64
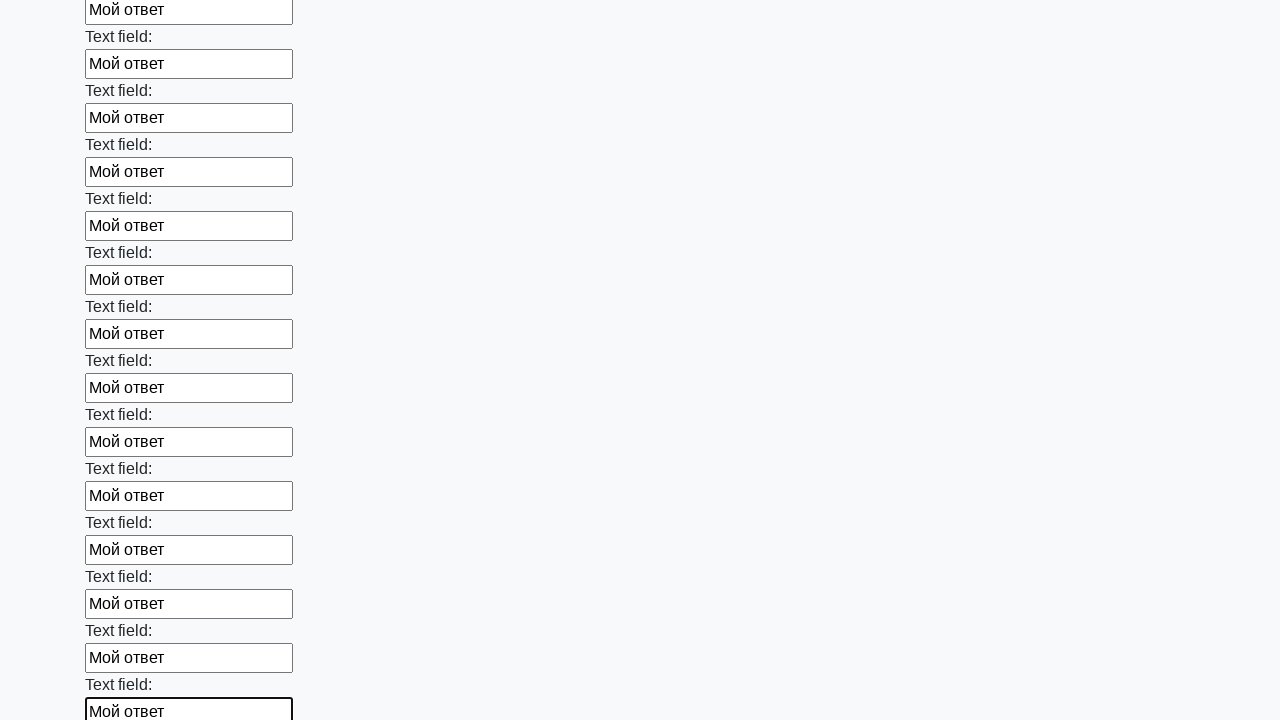

Filled an input field with 'Мой ответ' on input >> nth=65
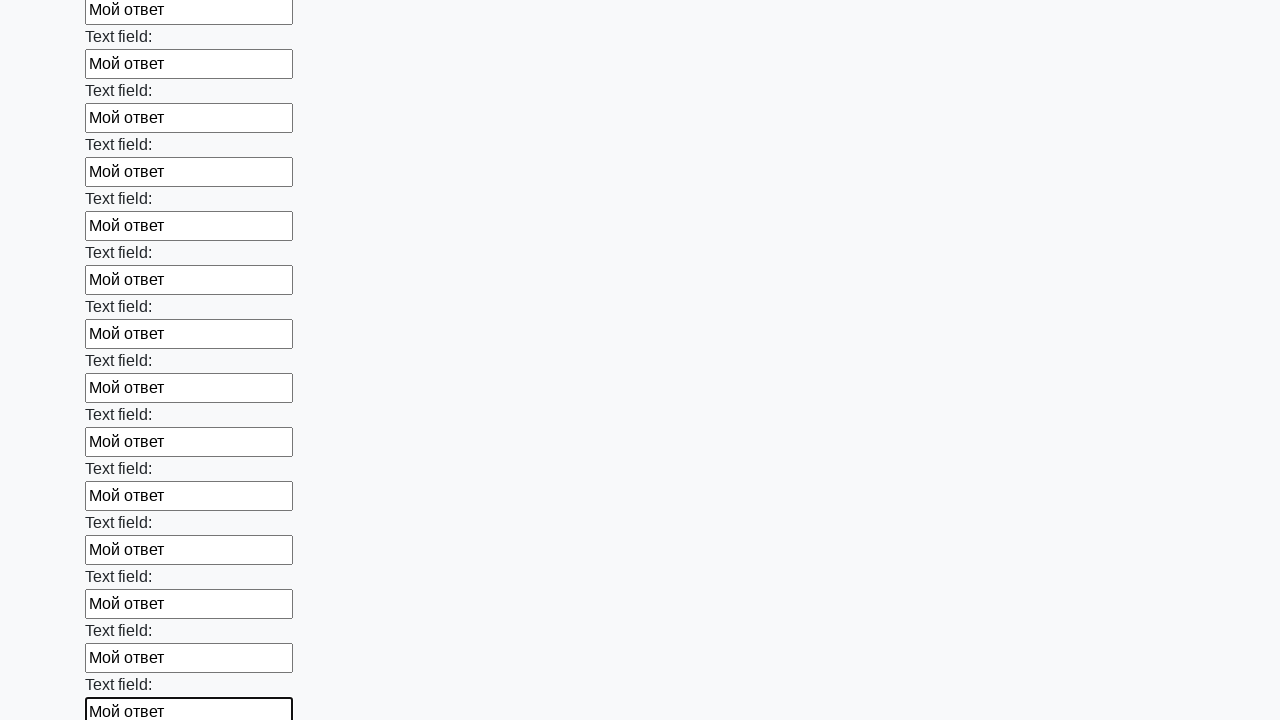

Filled an input field with 'Мой ответ' on input >> nth=66
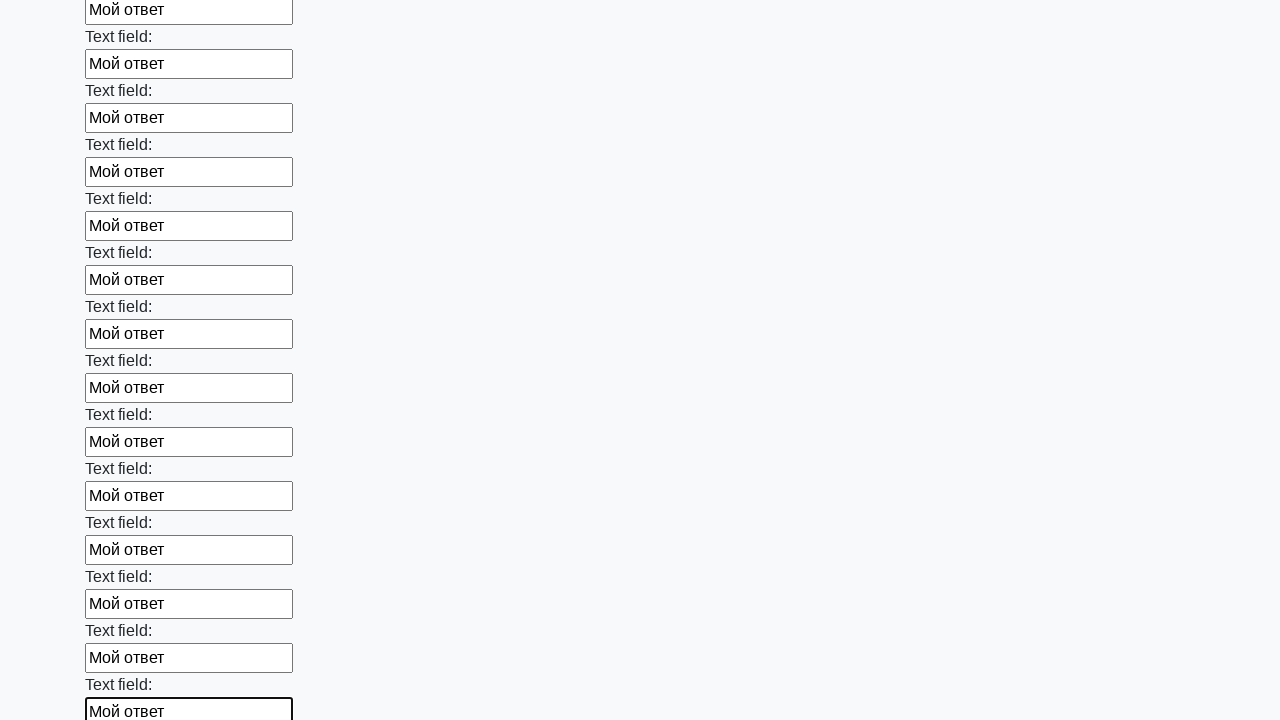

Filled an input field with 'Мой ответ' on input >> nth=67
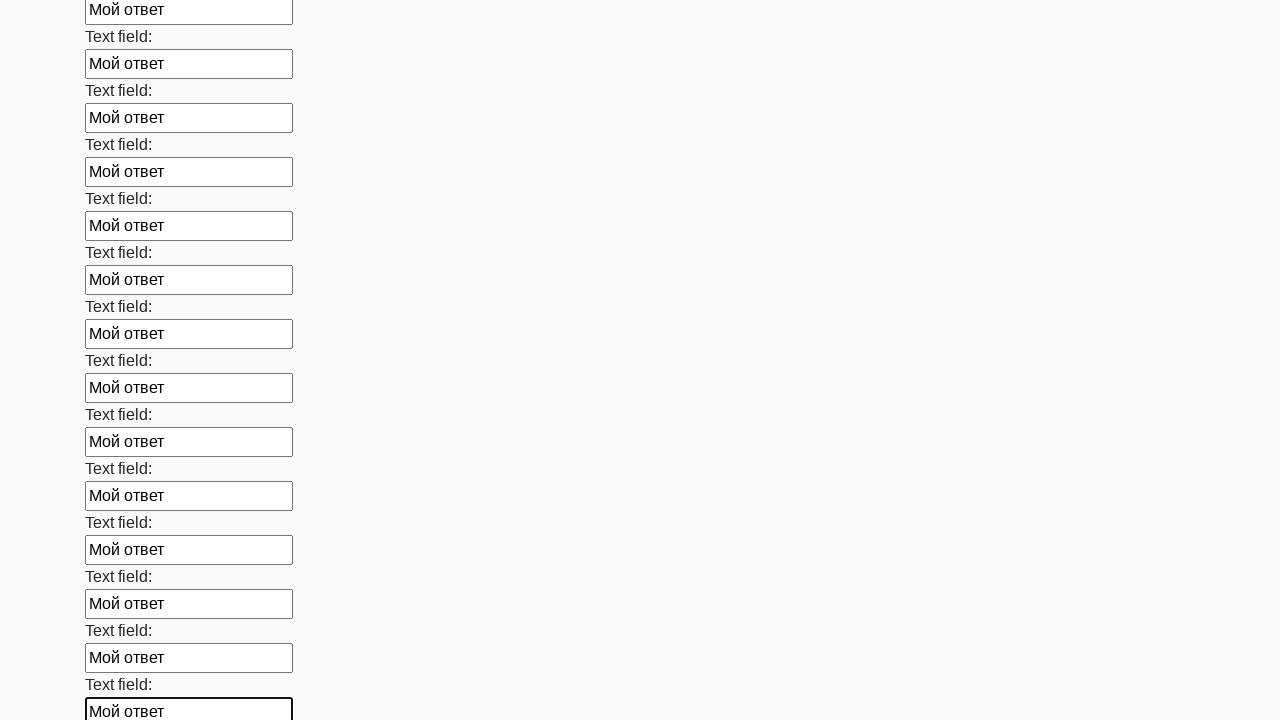

Filled an input field with 'Мой ответ' on input >> nth=68
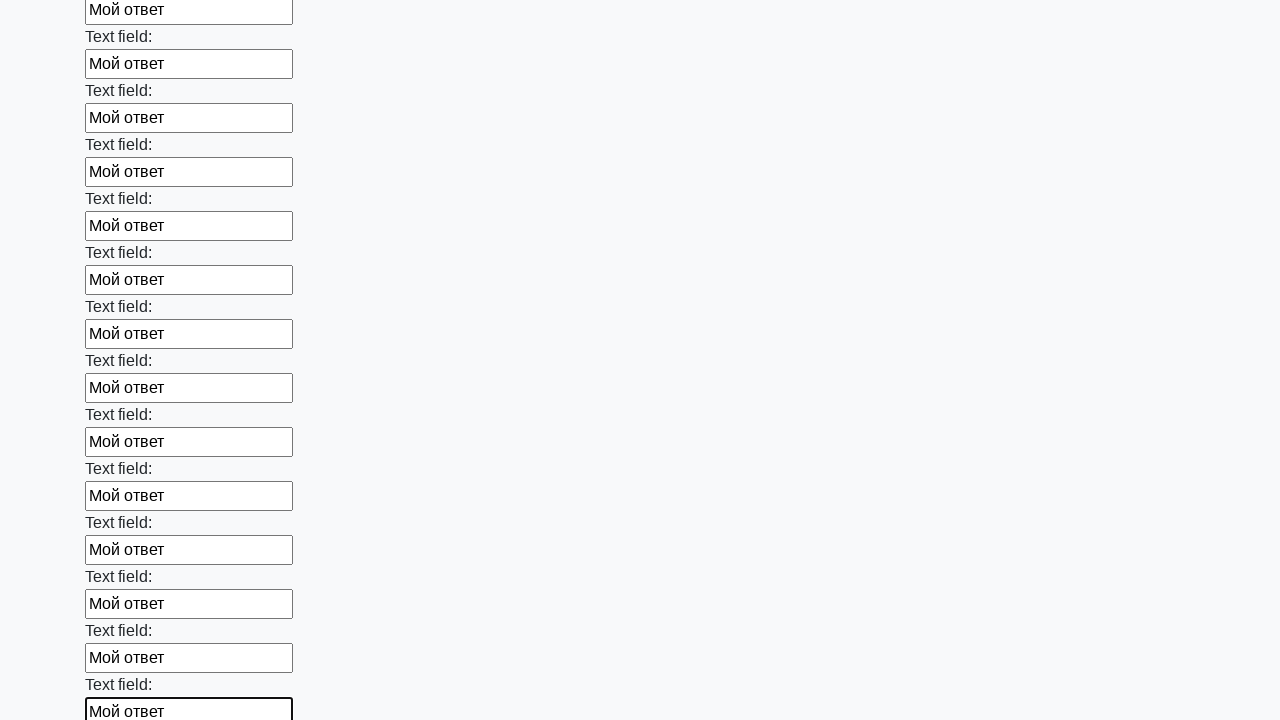

Filled an input field with 'Мой ответ' on input >> nth=69
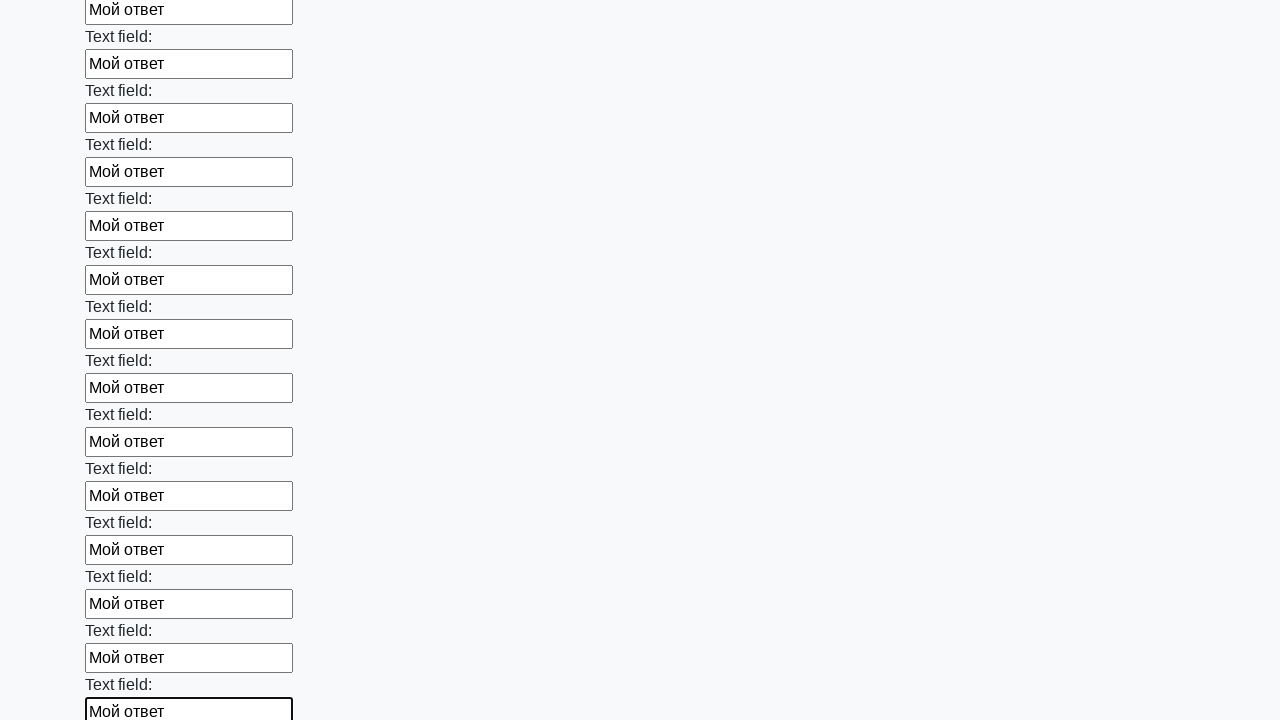

Filled an input field with 'Мой ответ' on input >> nth=70
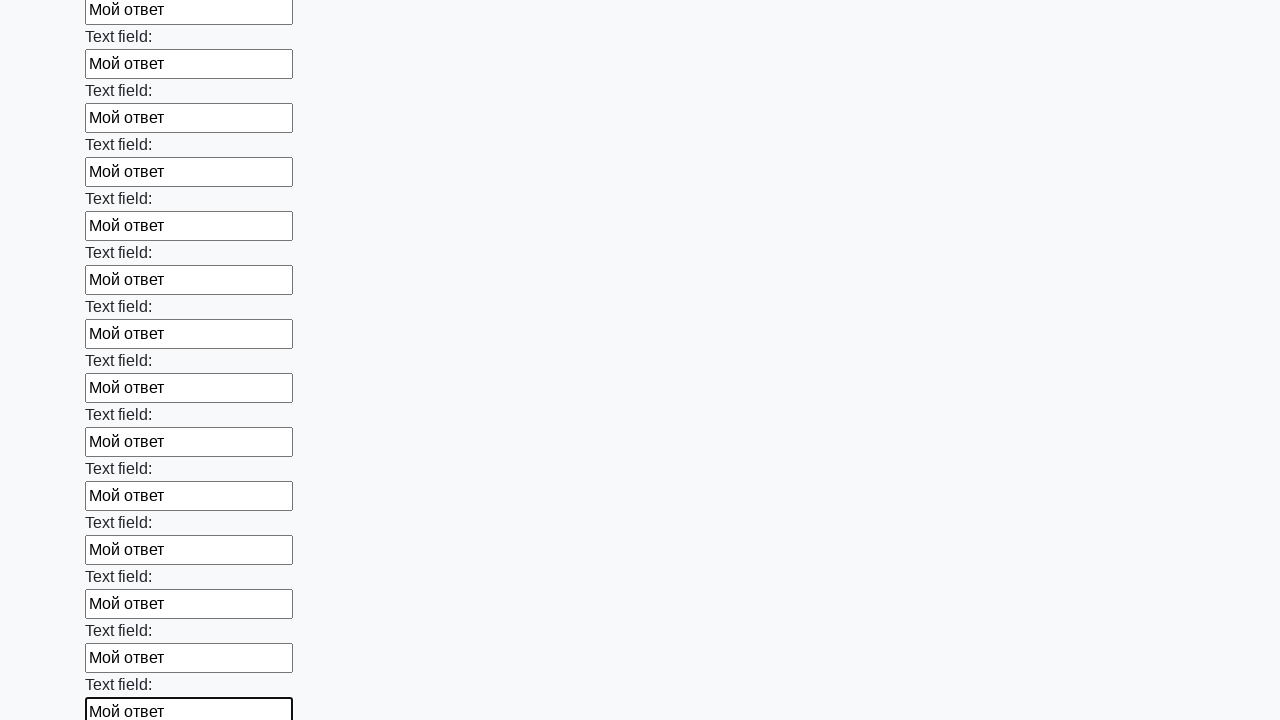

Filled an input field with 'Мой ответ' on input >> nth=71
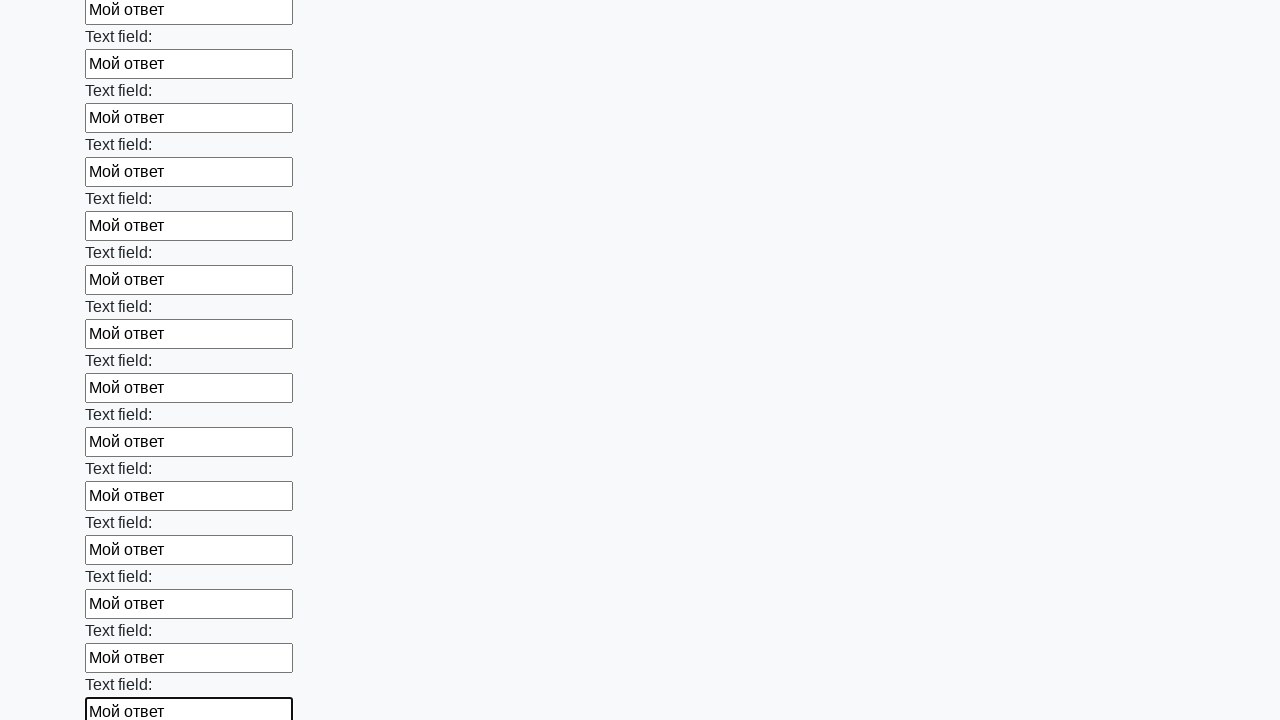

Filled an input field with 'Мой ответ' on input >> nth=72
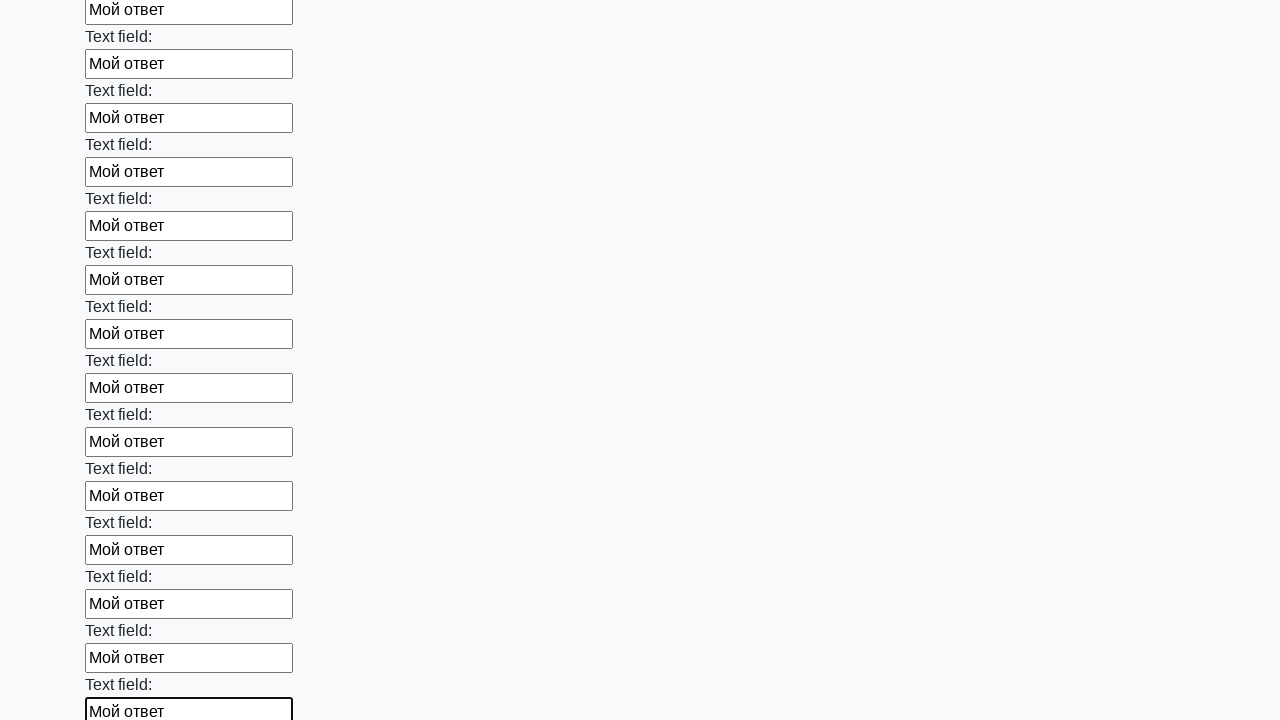

Filled an input field with 'Мой ответ' on input >> nth=73
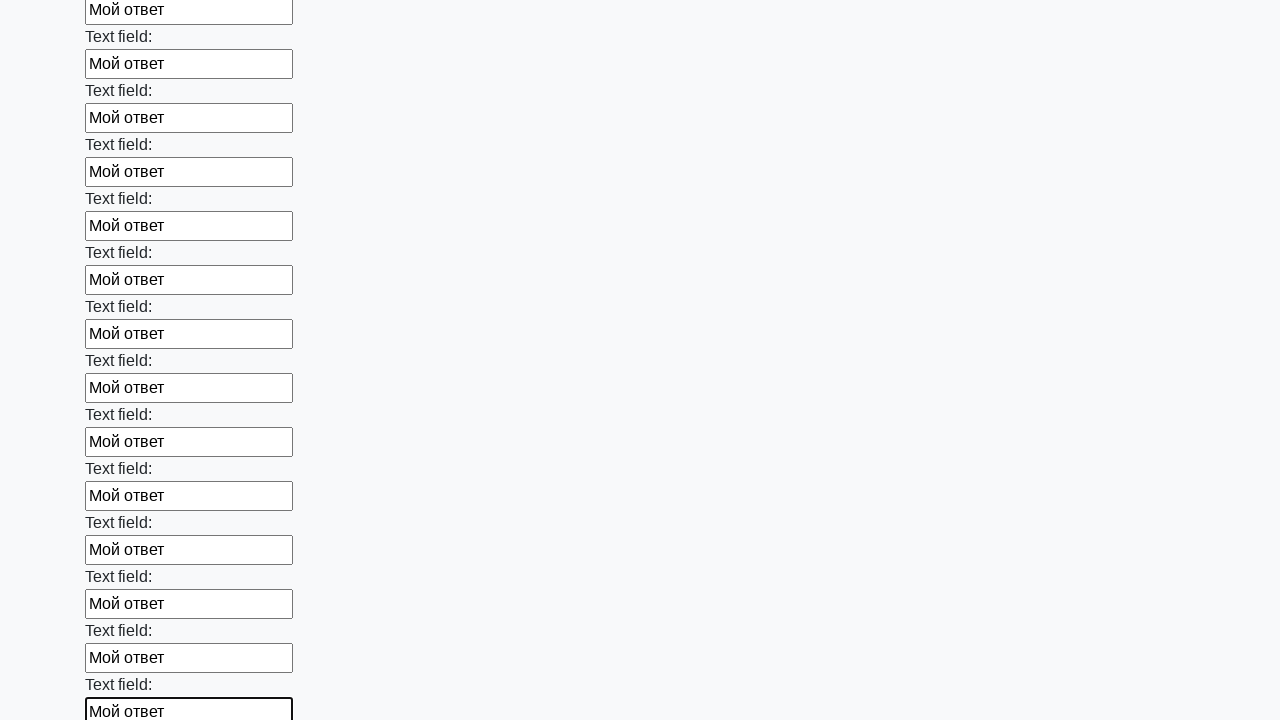

Filled an input field with 'Мой ответ' on input >> nth=74
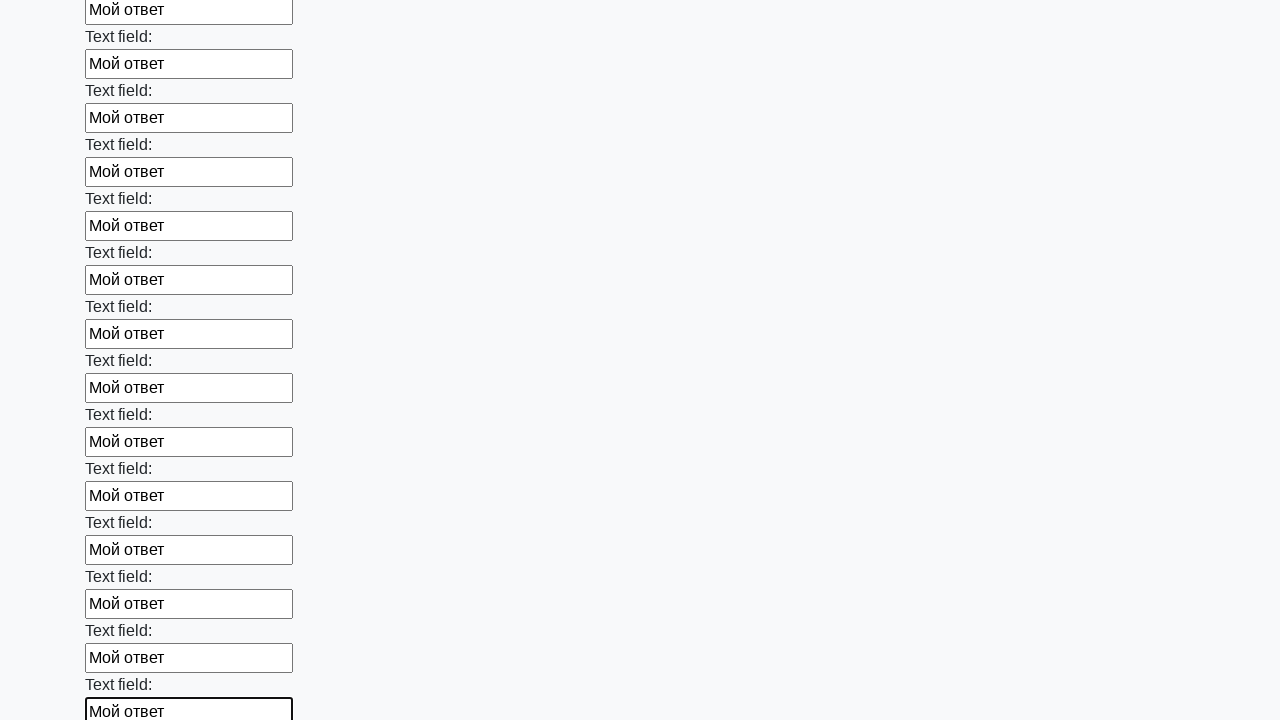

Filled an input field with 'Мой ответ' on input >> nth=75
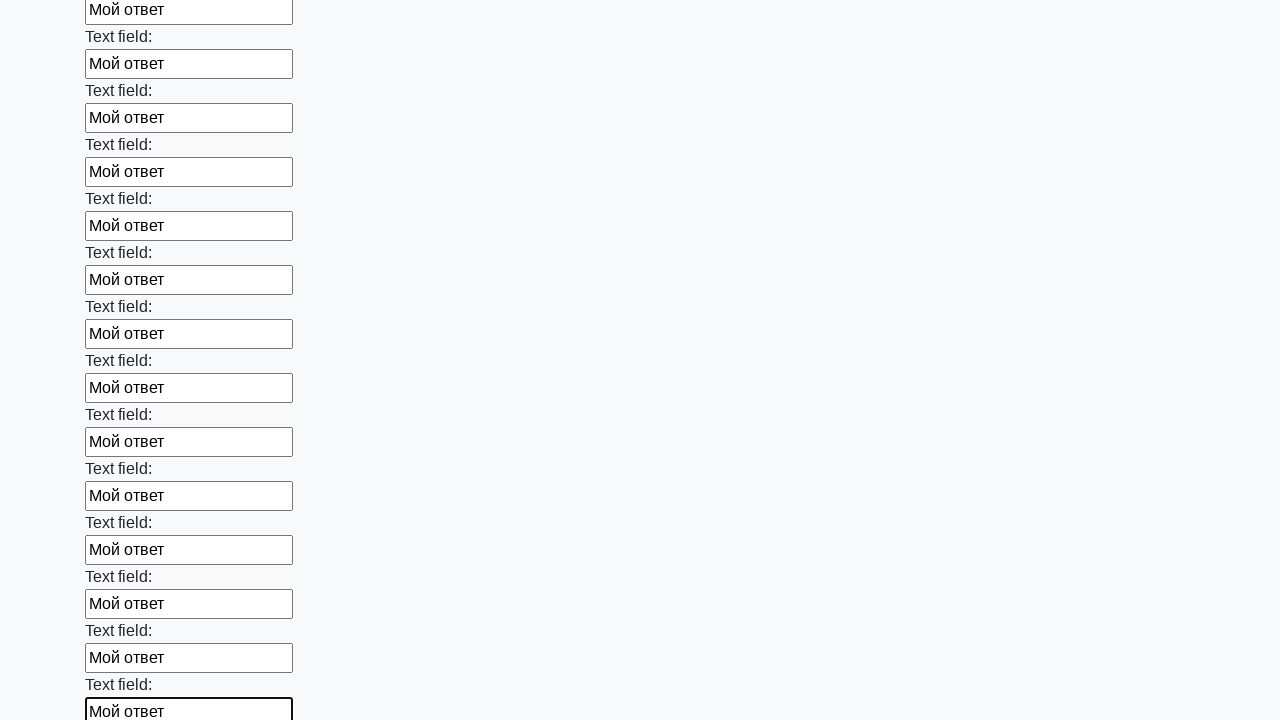

Filled an input field with 'Мой ответ' on input >> nth=76
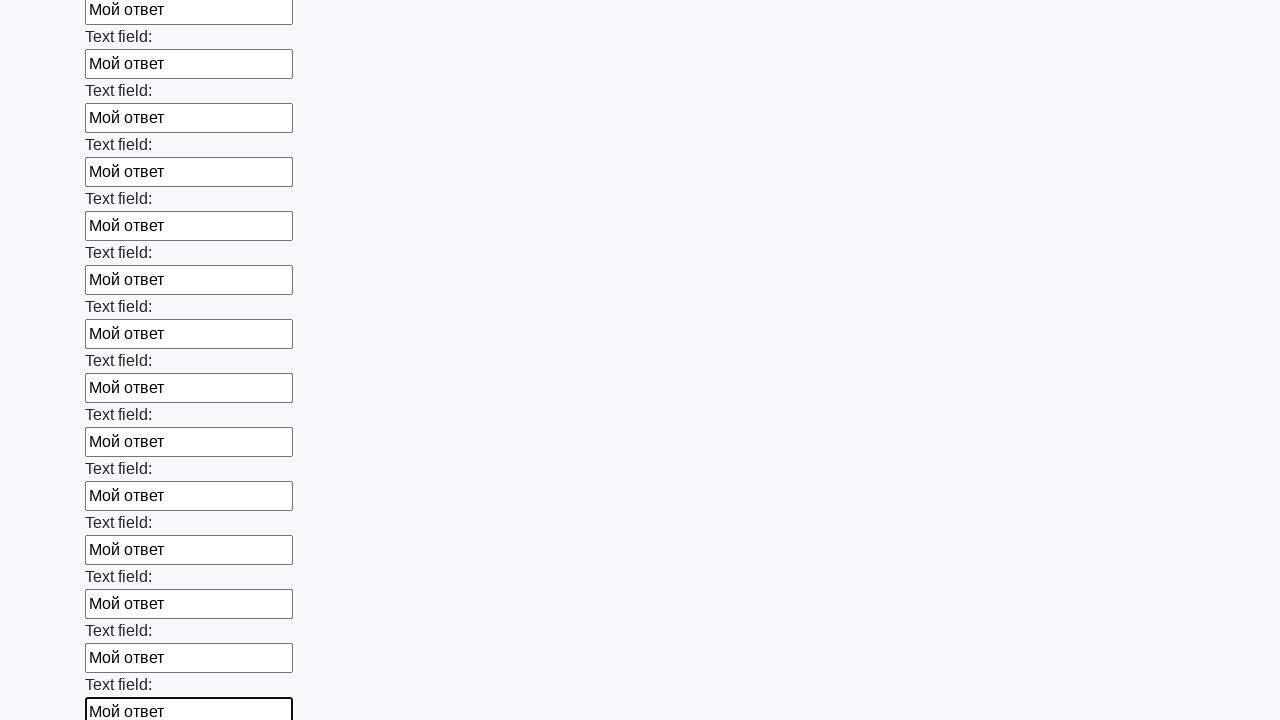

Filled an input field with 'Мой ответ' on input >> nth=77
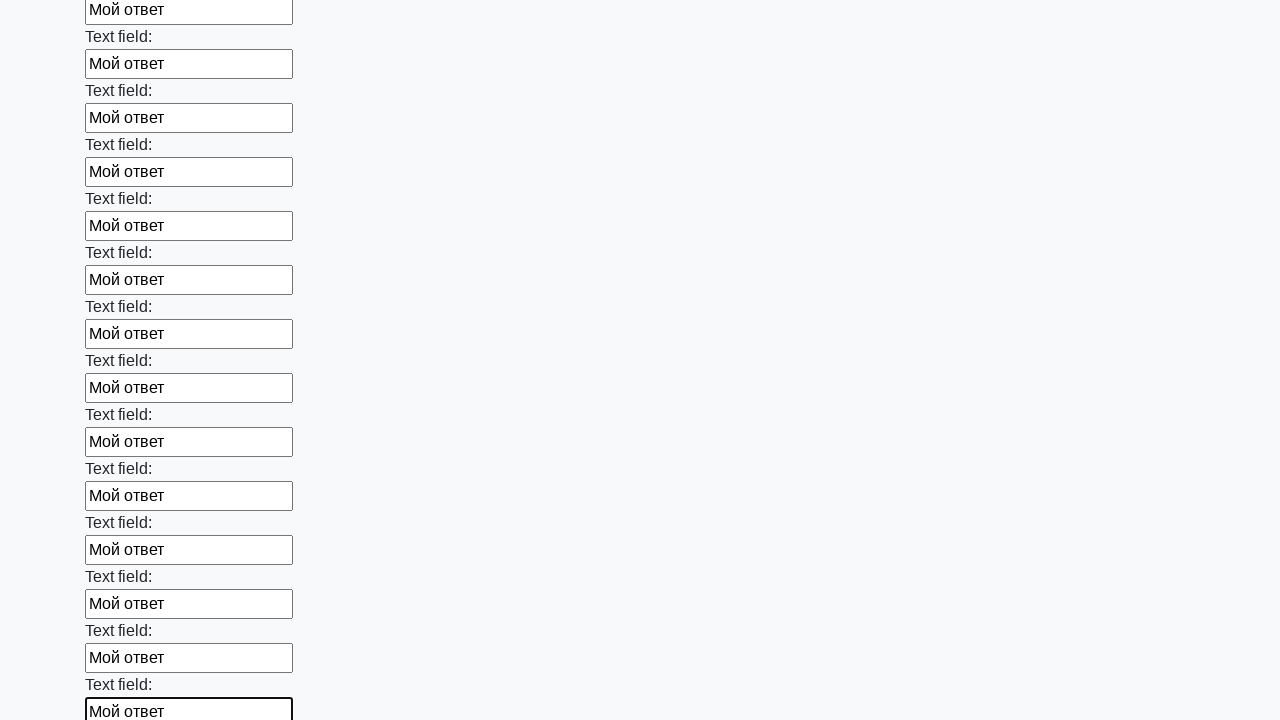

Filled an input field with 'Мой ответ' on input >> nth=78
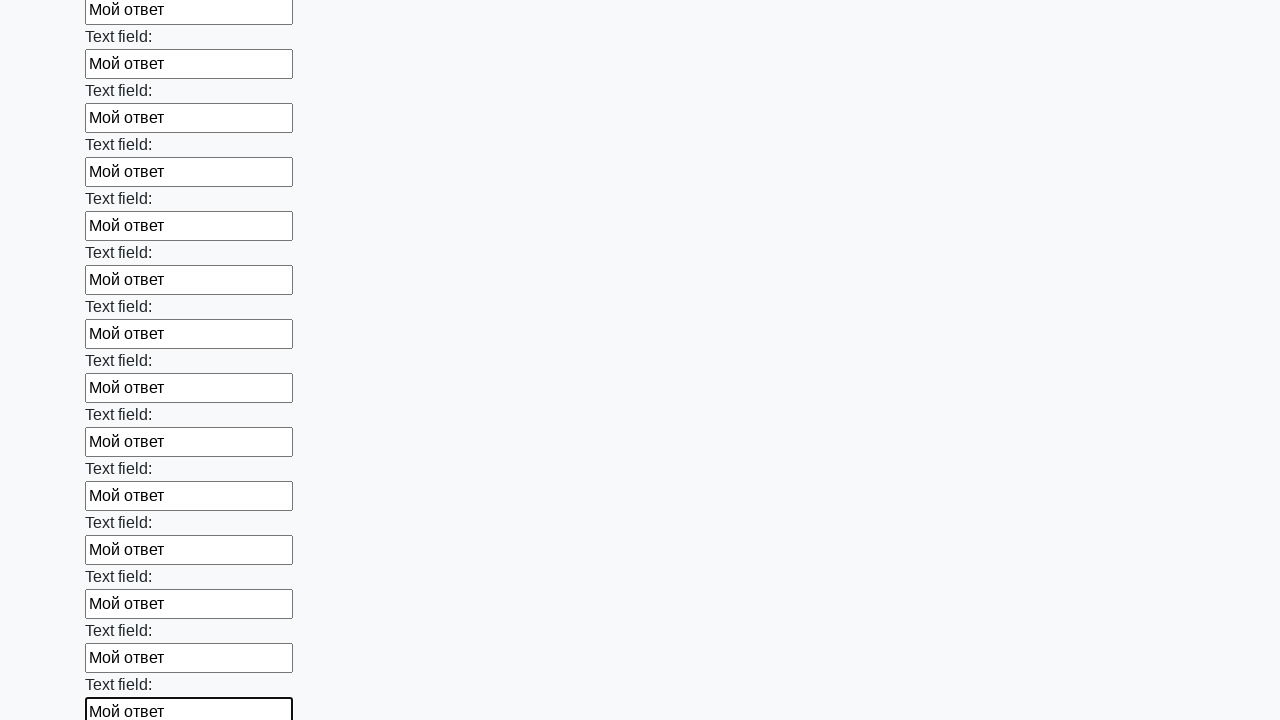

Filled an input field with 'Мой ответ' on input >> nth=79
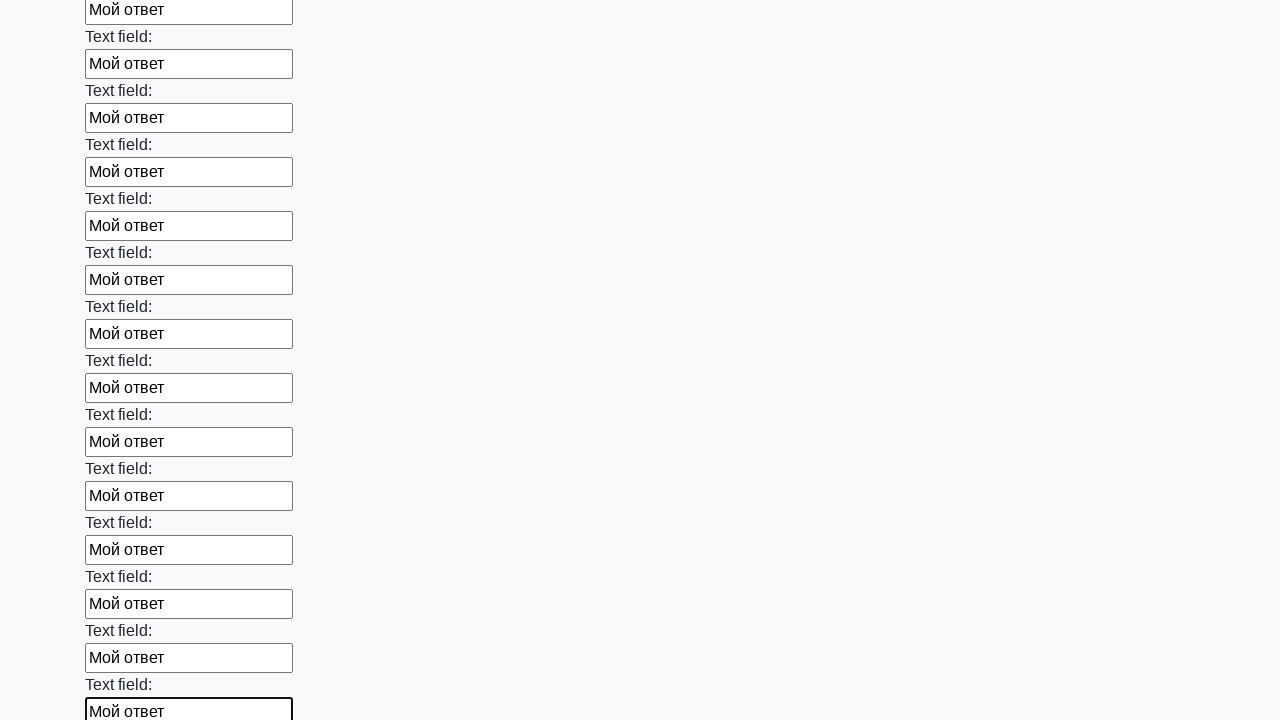

Filled an input field with 'Мой ответ' on input >> nth=80
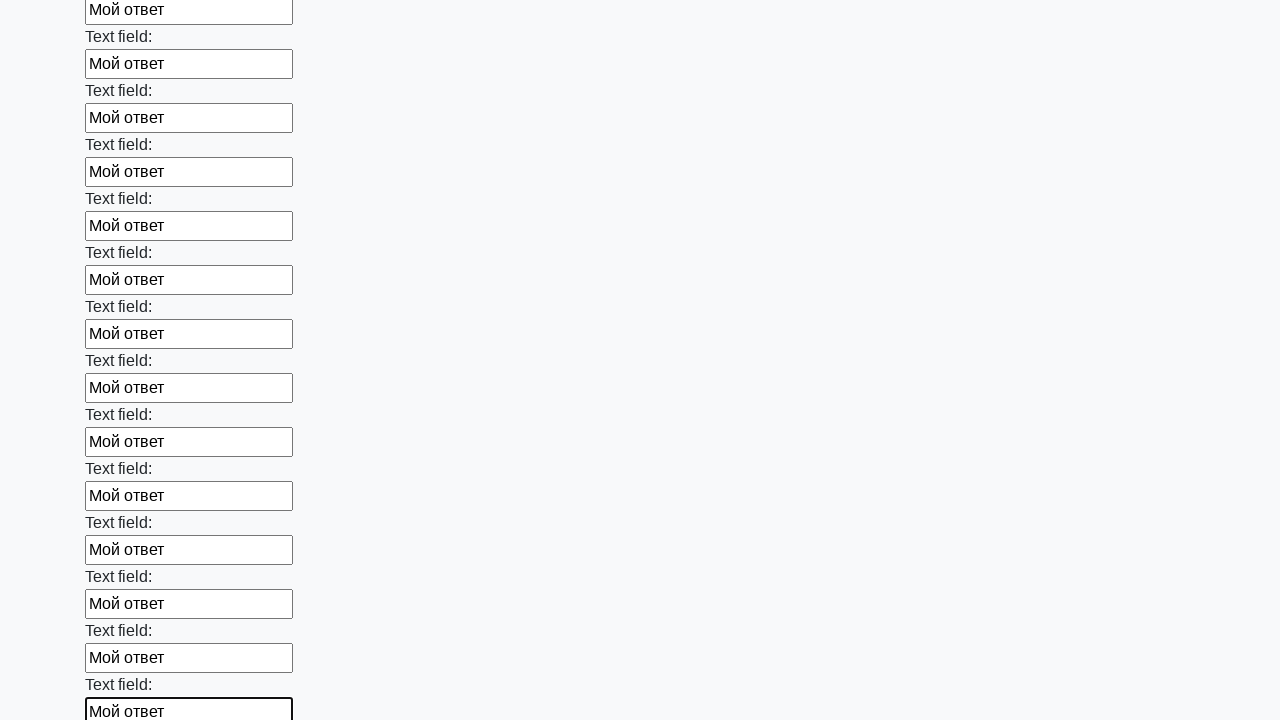

Filled an input field with 'Мой ответ' on input >> nth=81
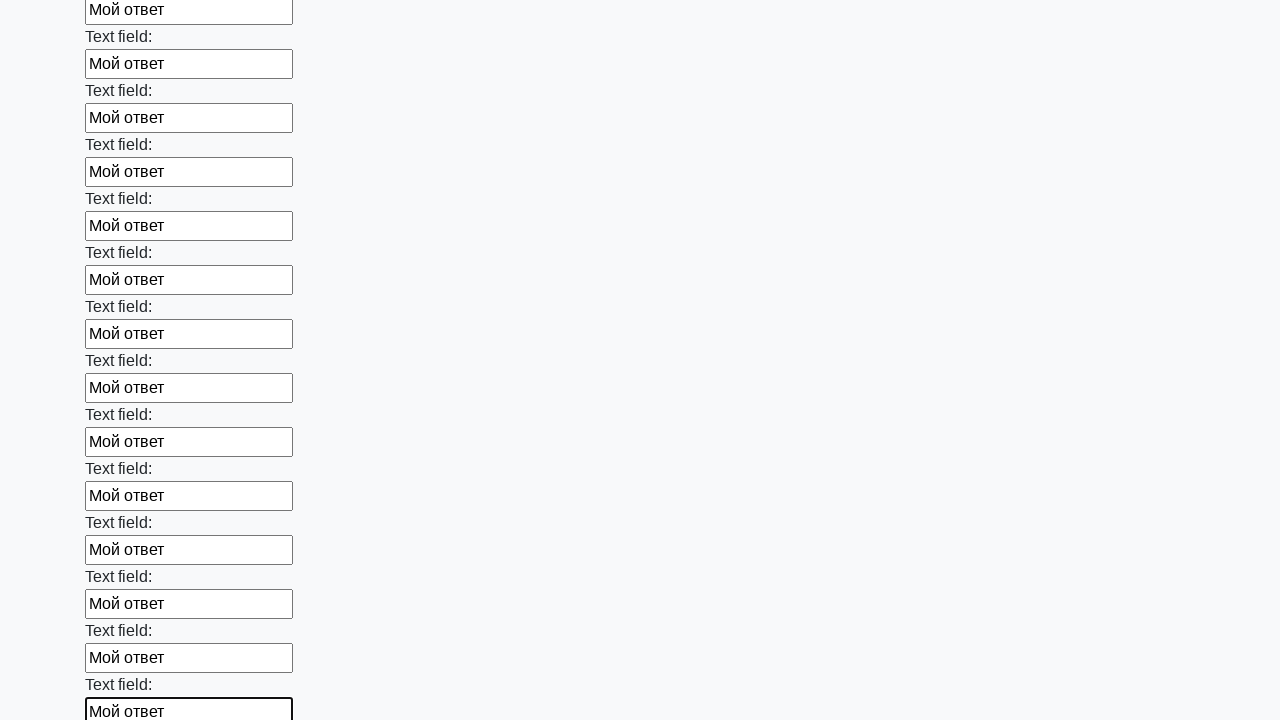

Filled an input field with 'Мой ответ' on input >> nth=82
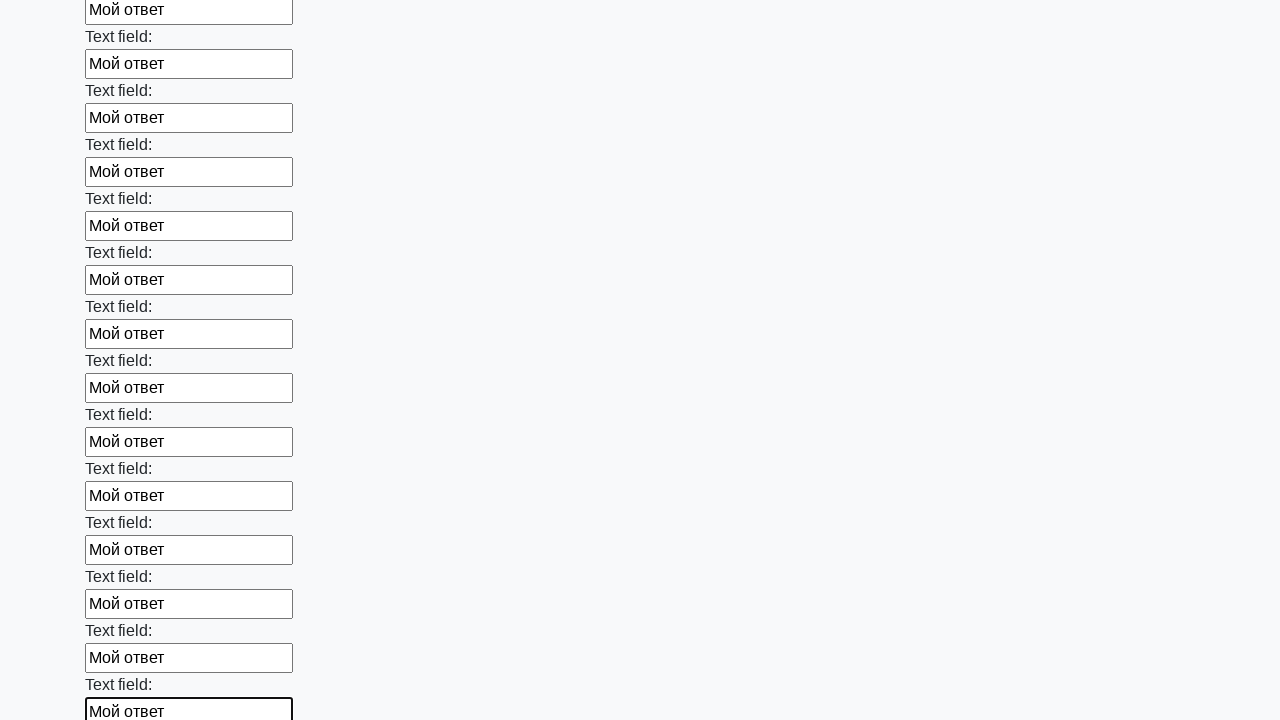

Filled an input field with 'Мой ответ' on input >> nth=83
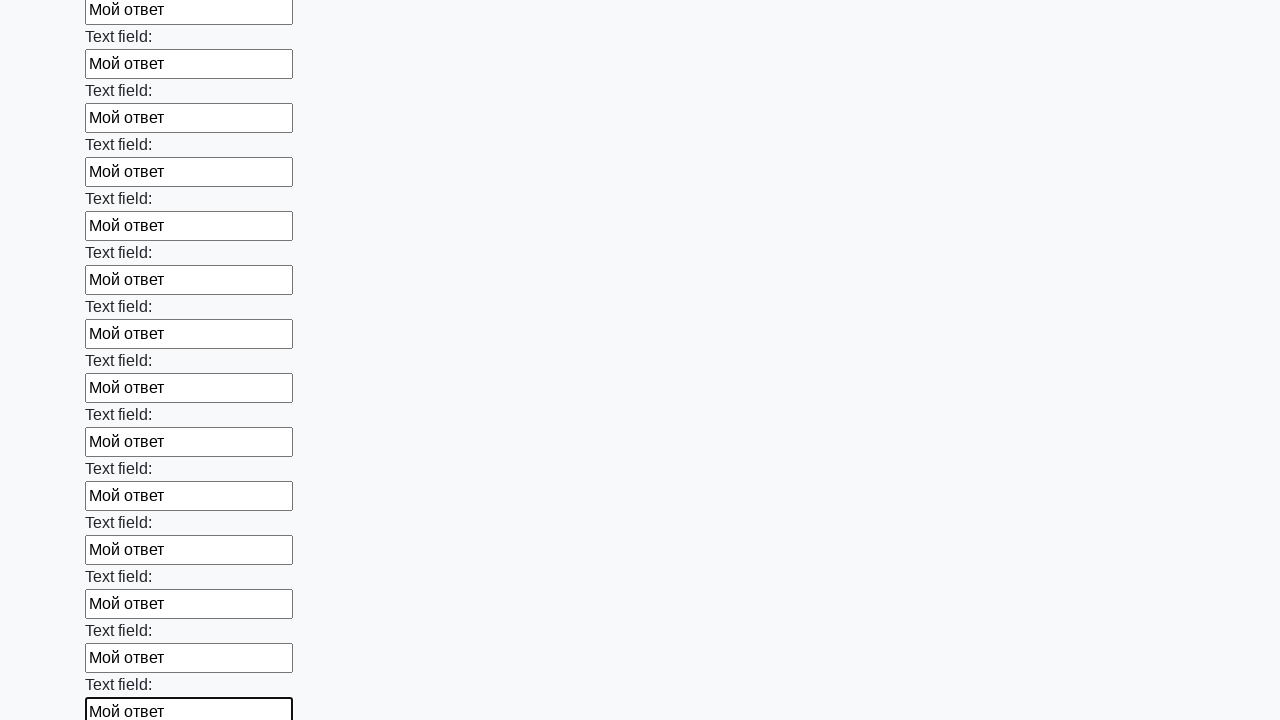

Filled an input field with 'Мой ответ' on input >> nth=84
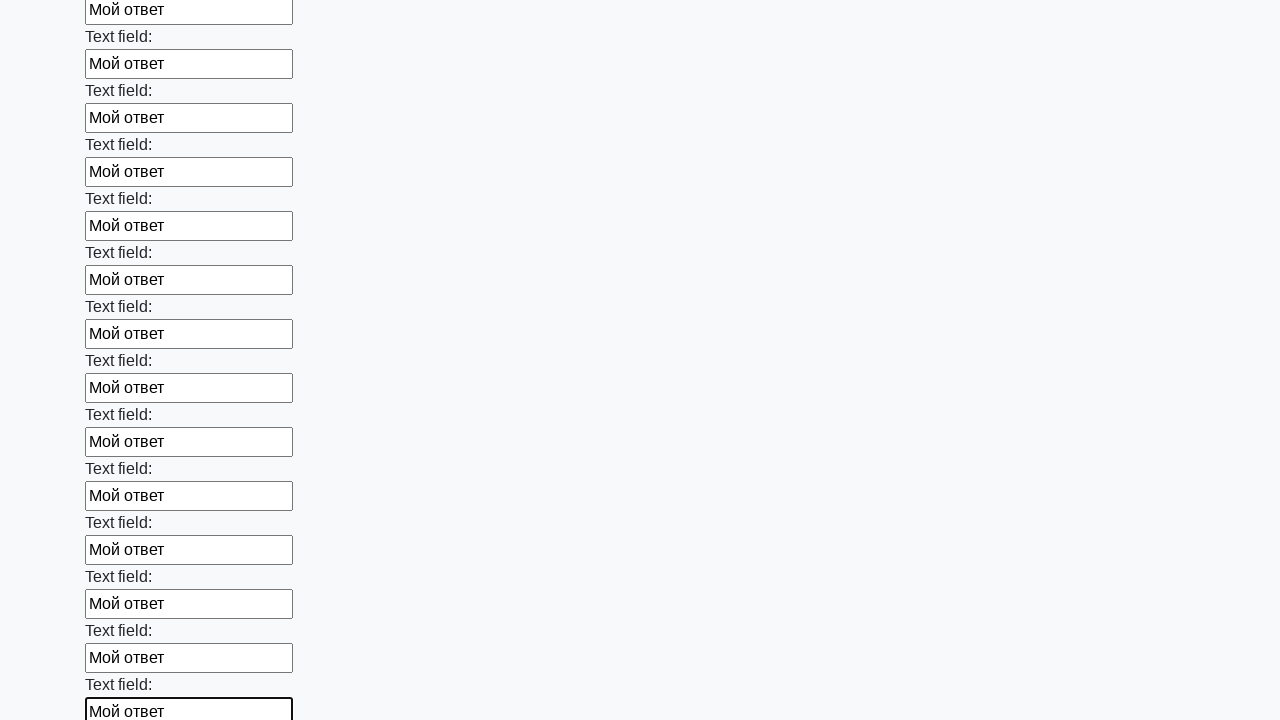

Filled an input field with 'Мой ответ' on input >> nth=85
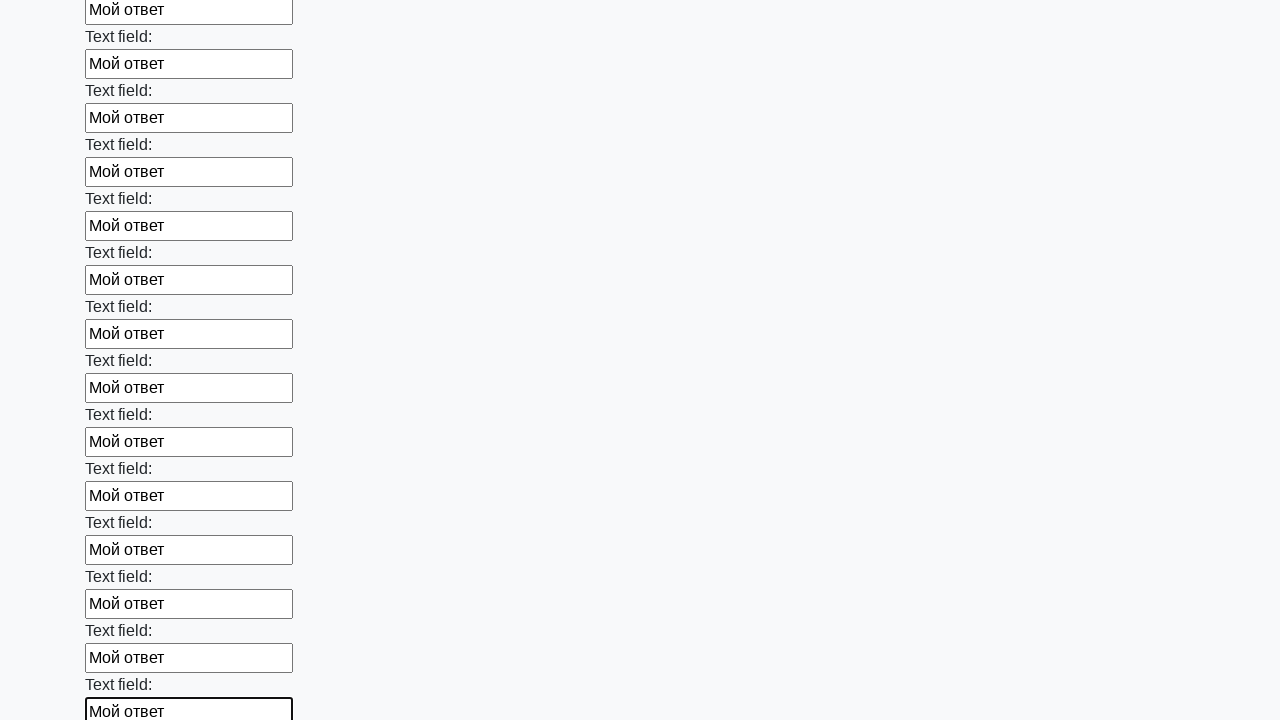

Filled an input field with 'Мой ответ' on input >> nth=86
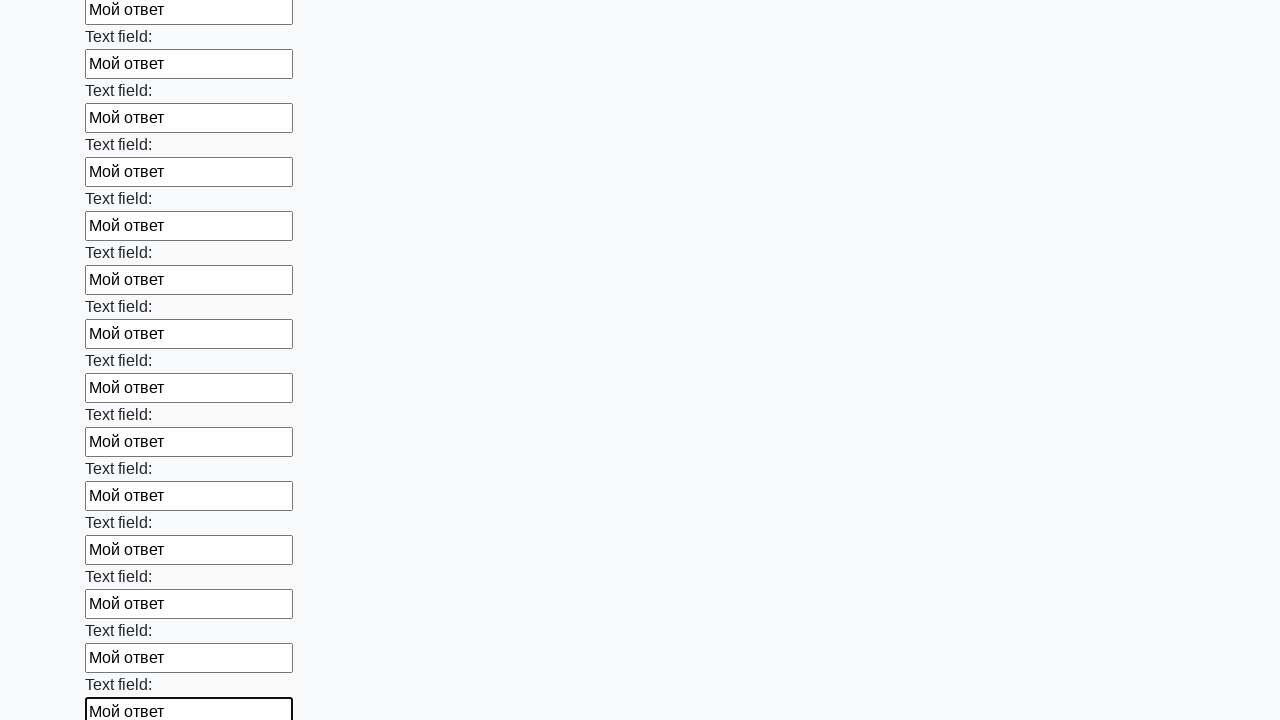

Filled an input field with 'Мой ответ' on input >> nth=87
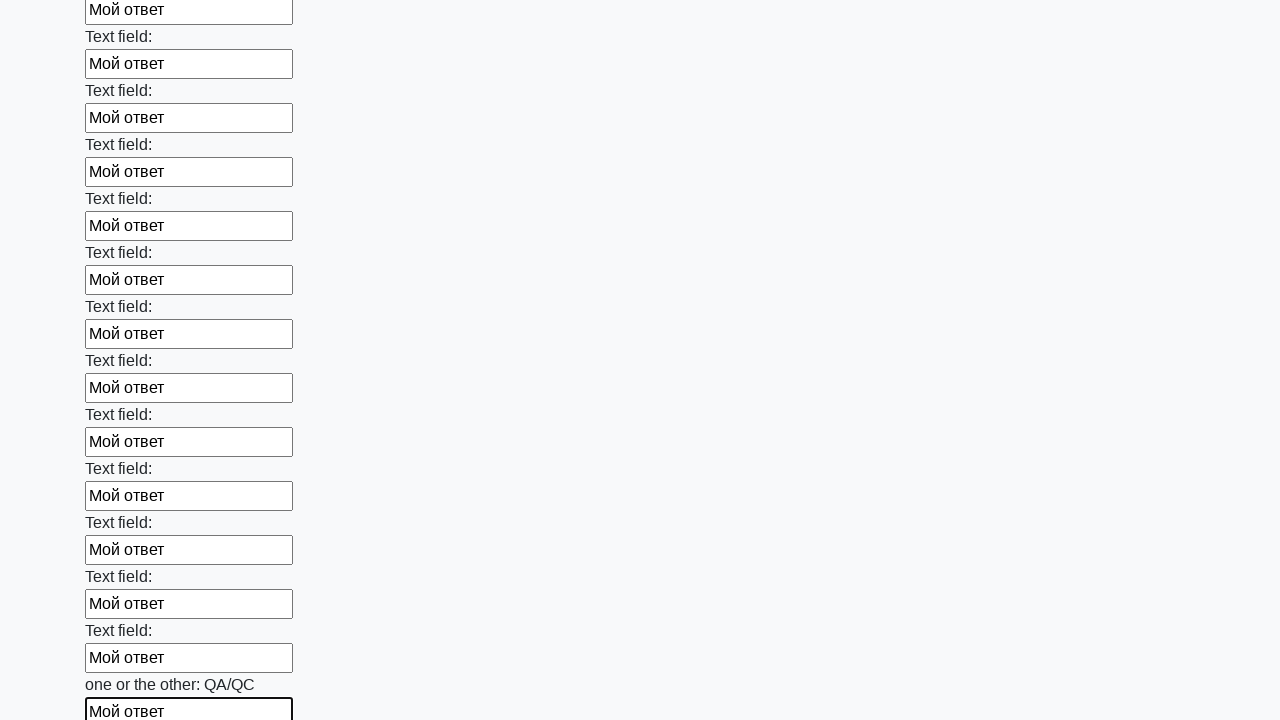

Filled an input field with 'Мой ответ' on input >> nth=88
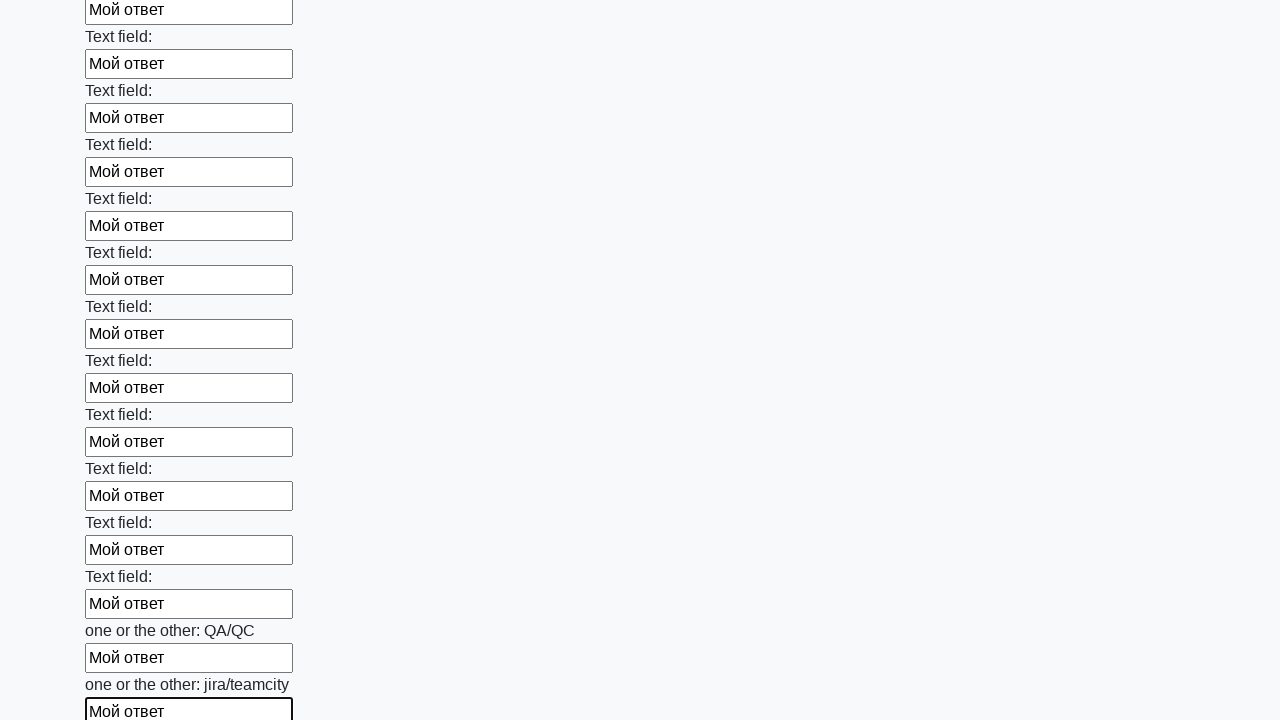

Filled an input field with 'Мой ответ' on input >> nth=89
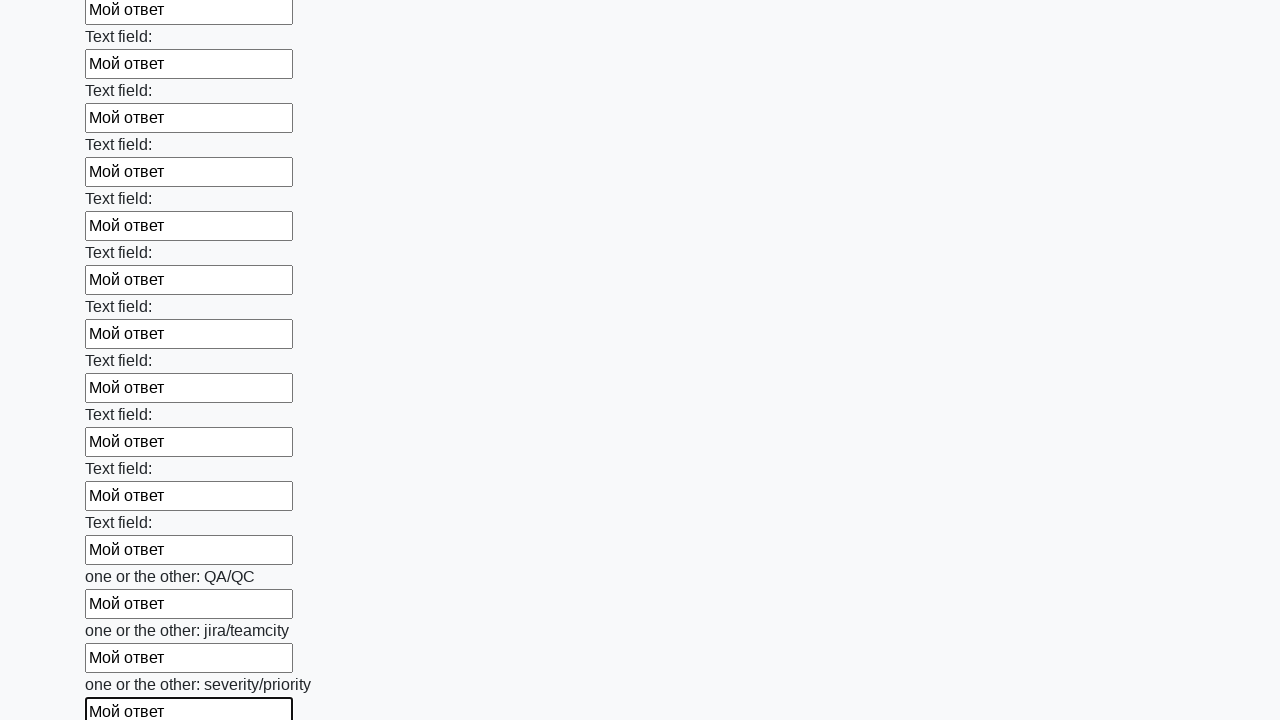

Filled an input field with 'Мой ответ' on input >> nth=90
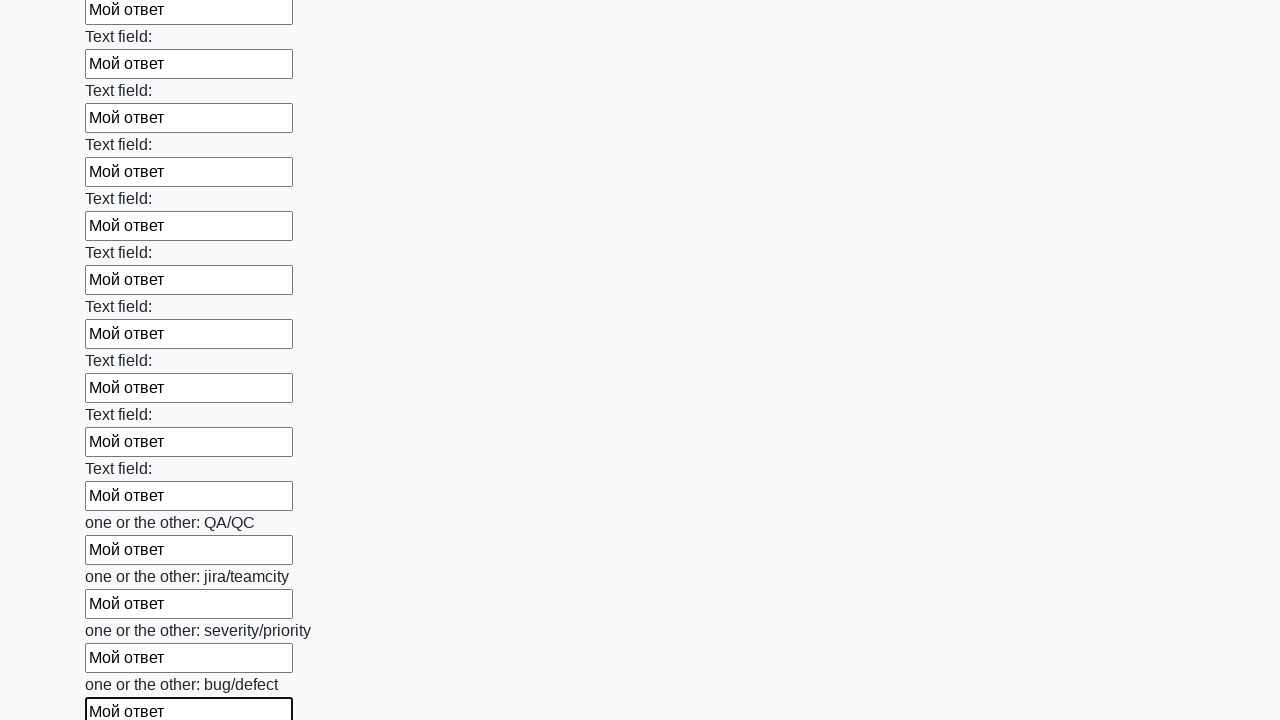

Filled an input field with 'Мой ответ' on input >> nth=91
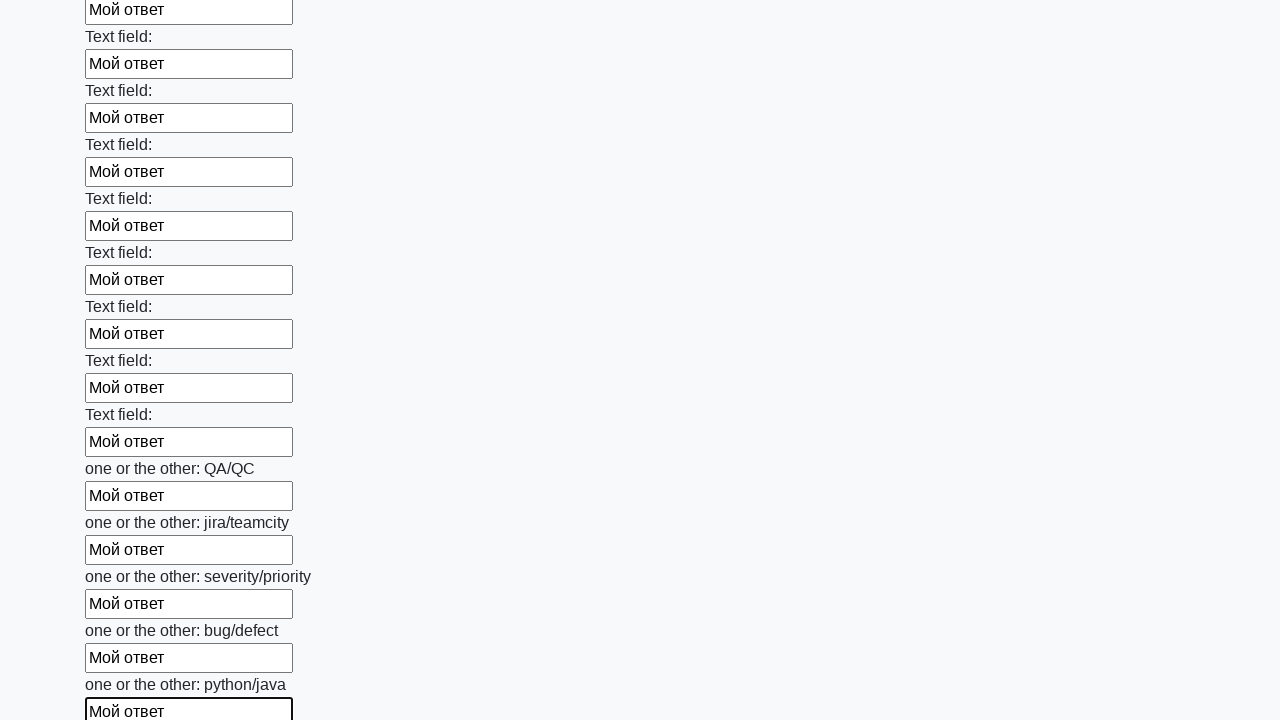

Filled an input field with 'Мой ответ' on input >> nth=92
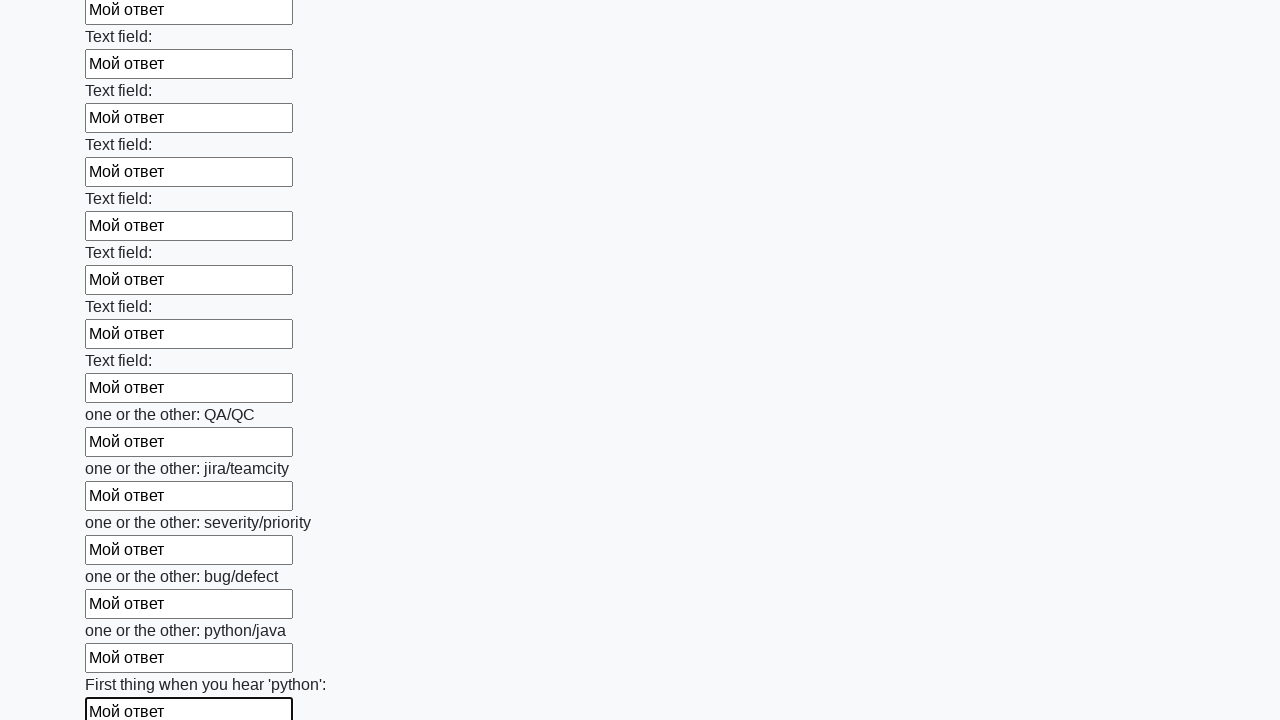

Filled an input field with 'Мой ответ' on input >> nth=93
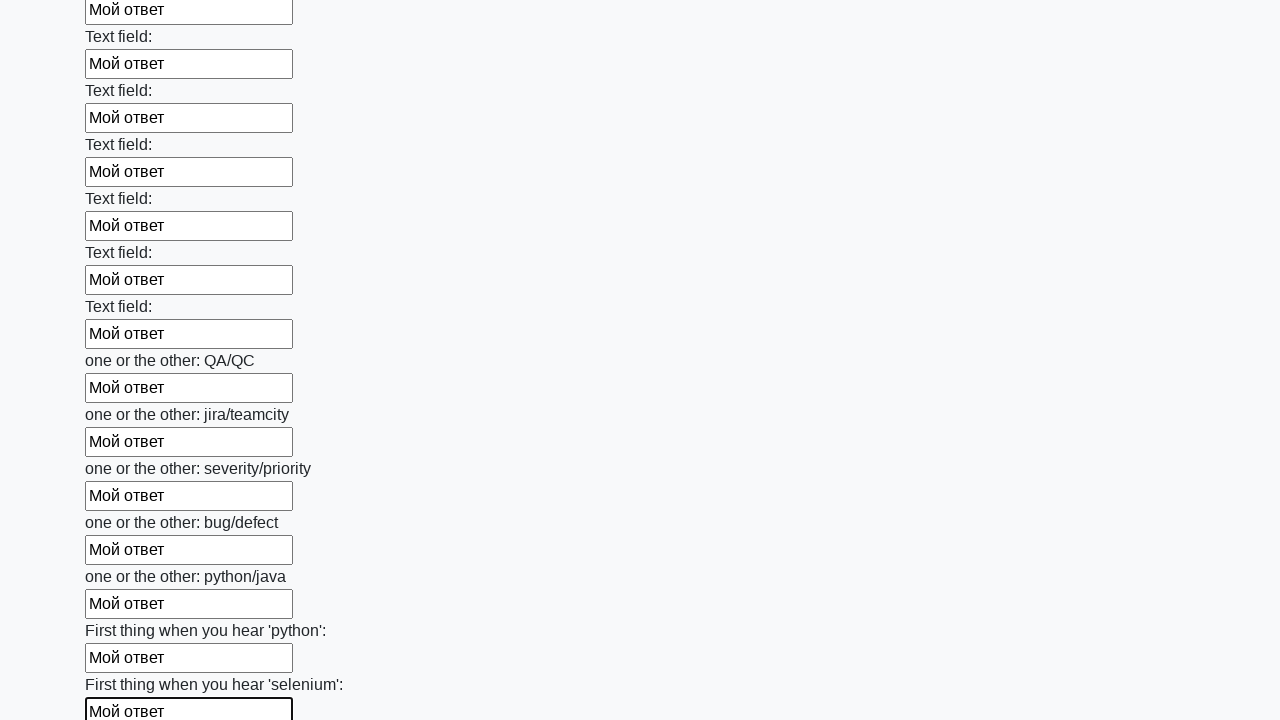

Filled an input field with 'Мой ответ' on input >> nth=94
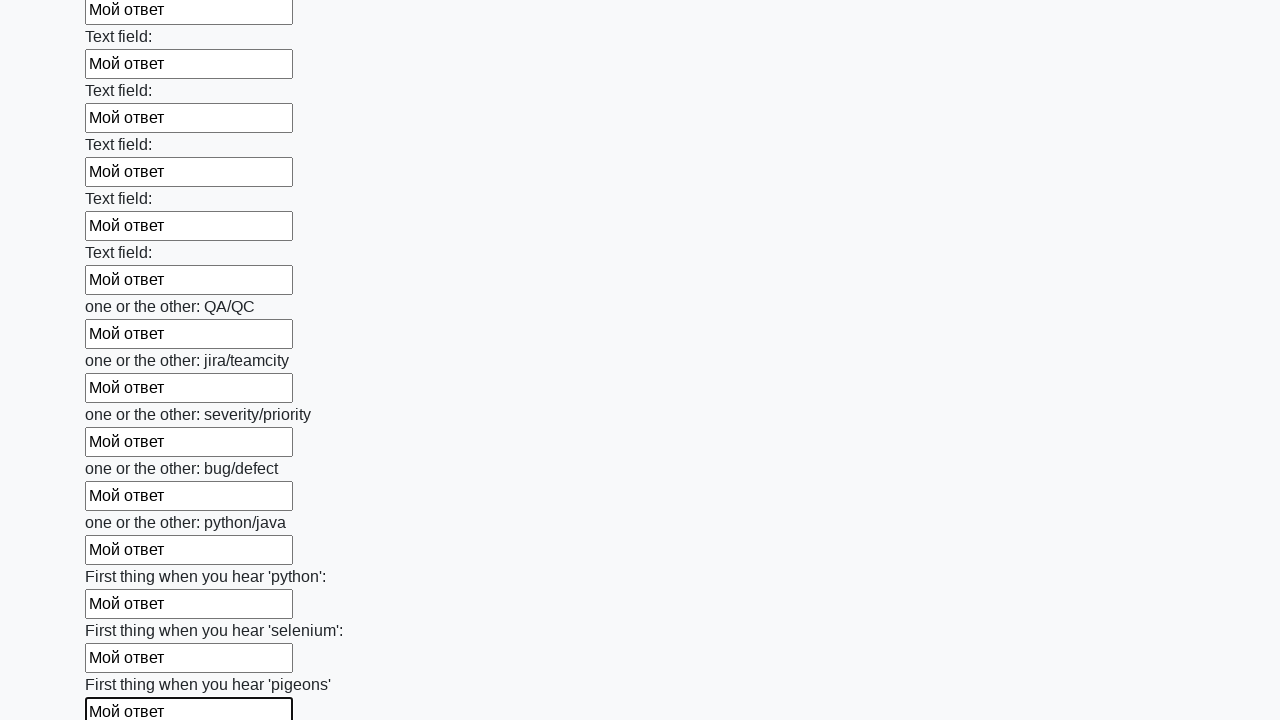

Filled an input field with 'Мой ответ' on input >> nth=95
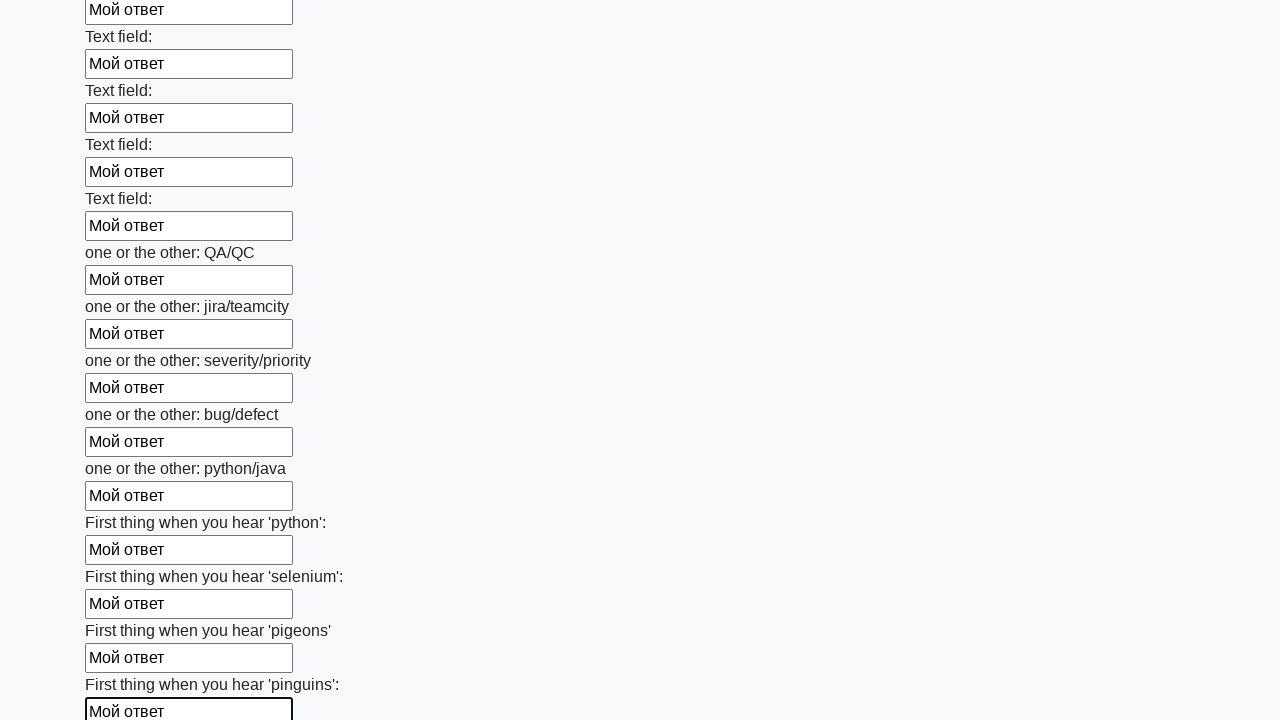

Filled an input field with 'Мой ответ' on input >> nth=96
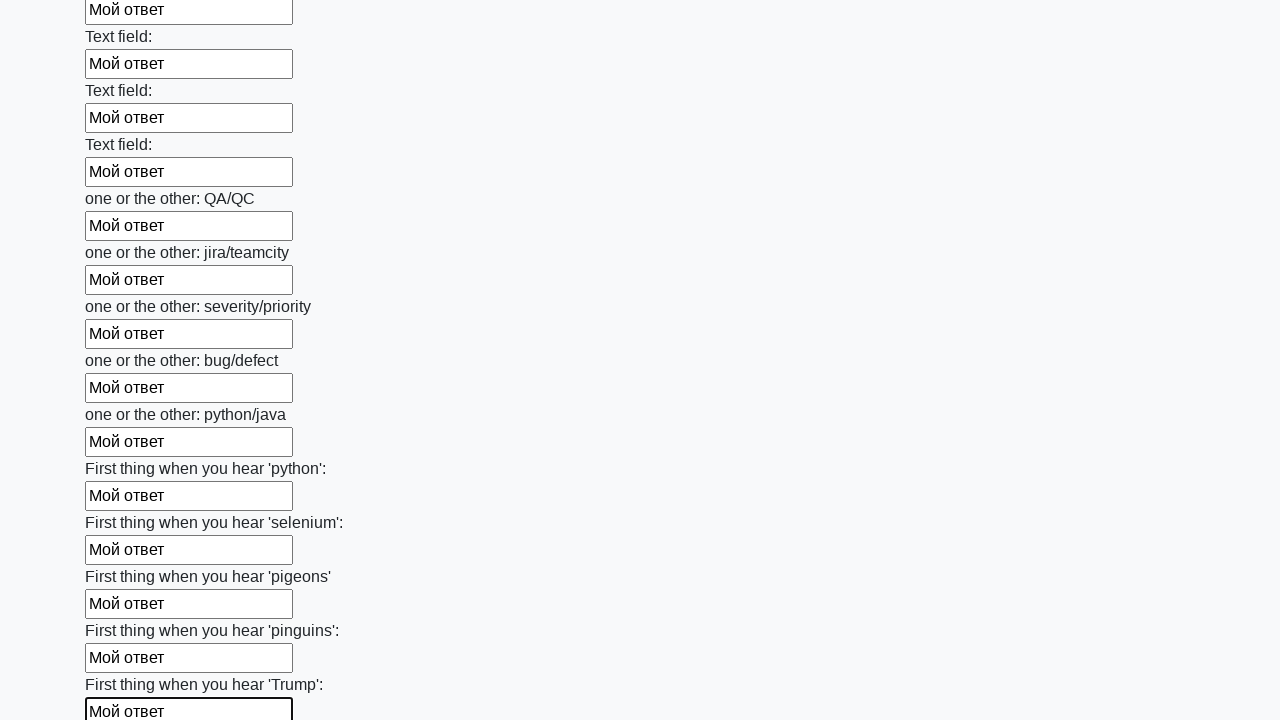

Filled an input field with 'Мой ответ' on input >> nth=97
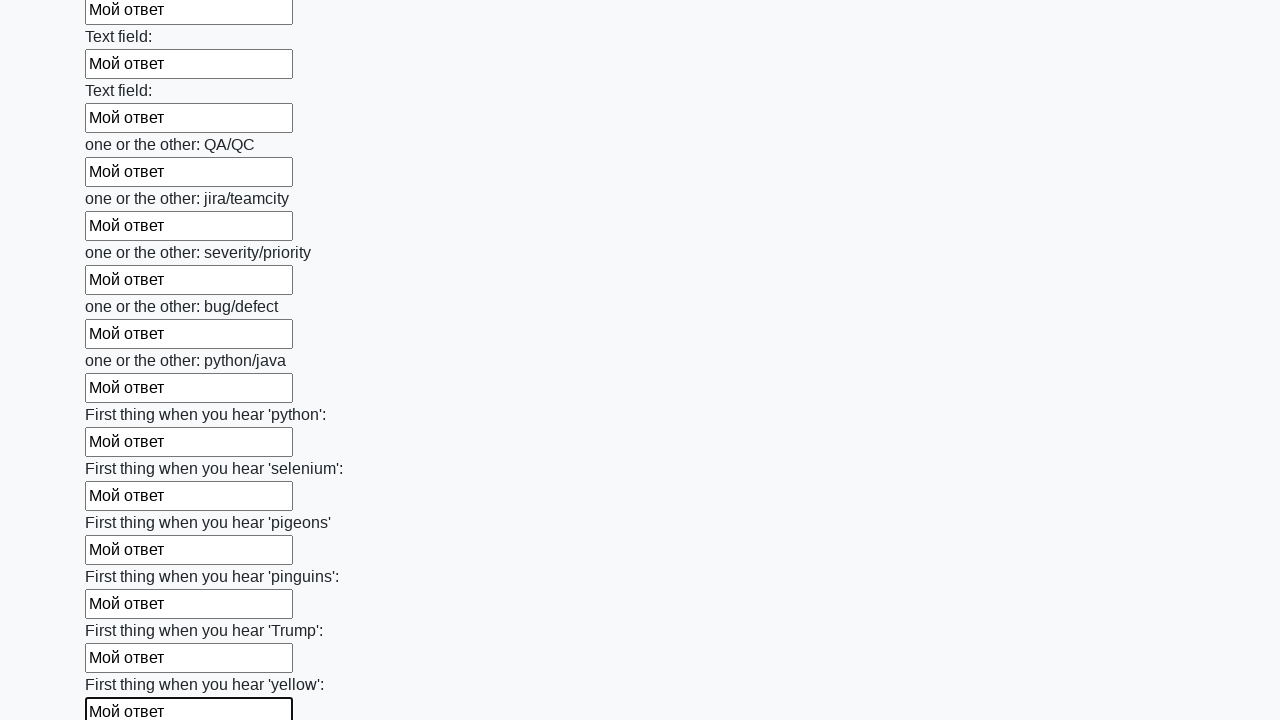

Filled an input field with 'Мой ответ' on input >> nth=98
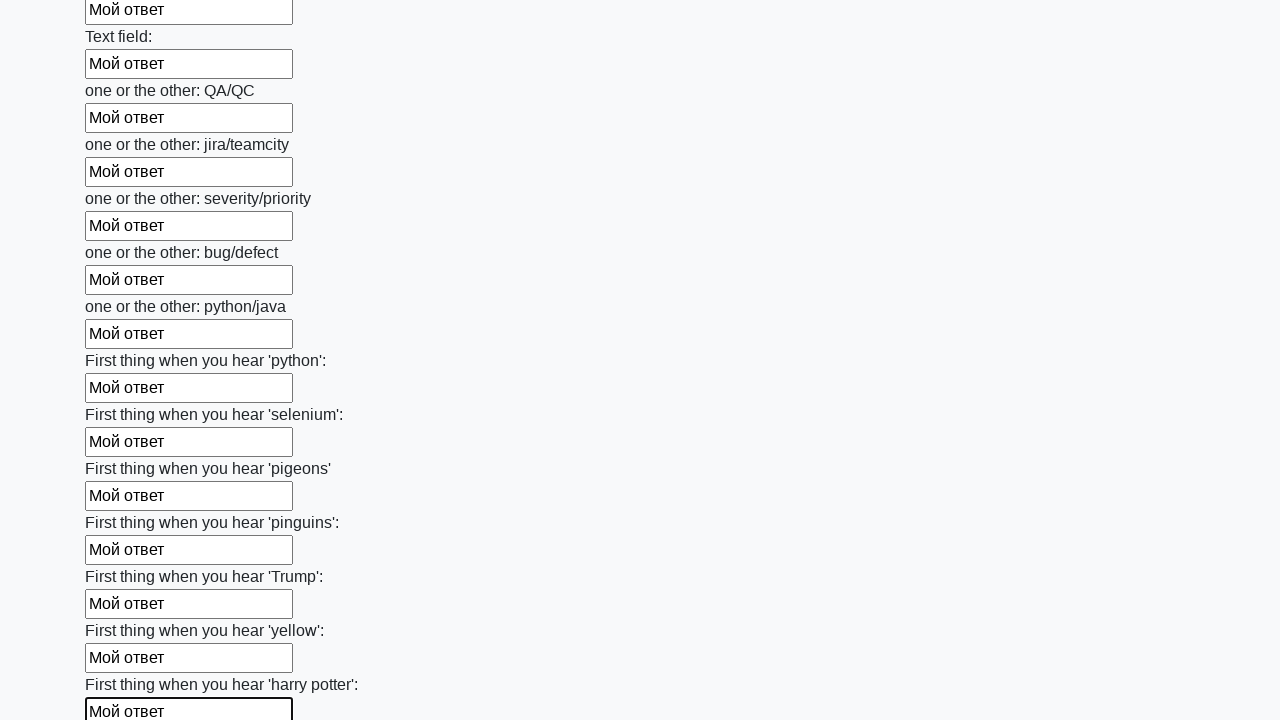

Filled an input field with 'Мой ответ' on input >> nth=99
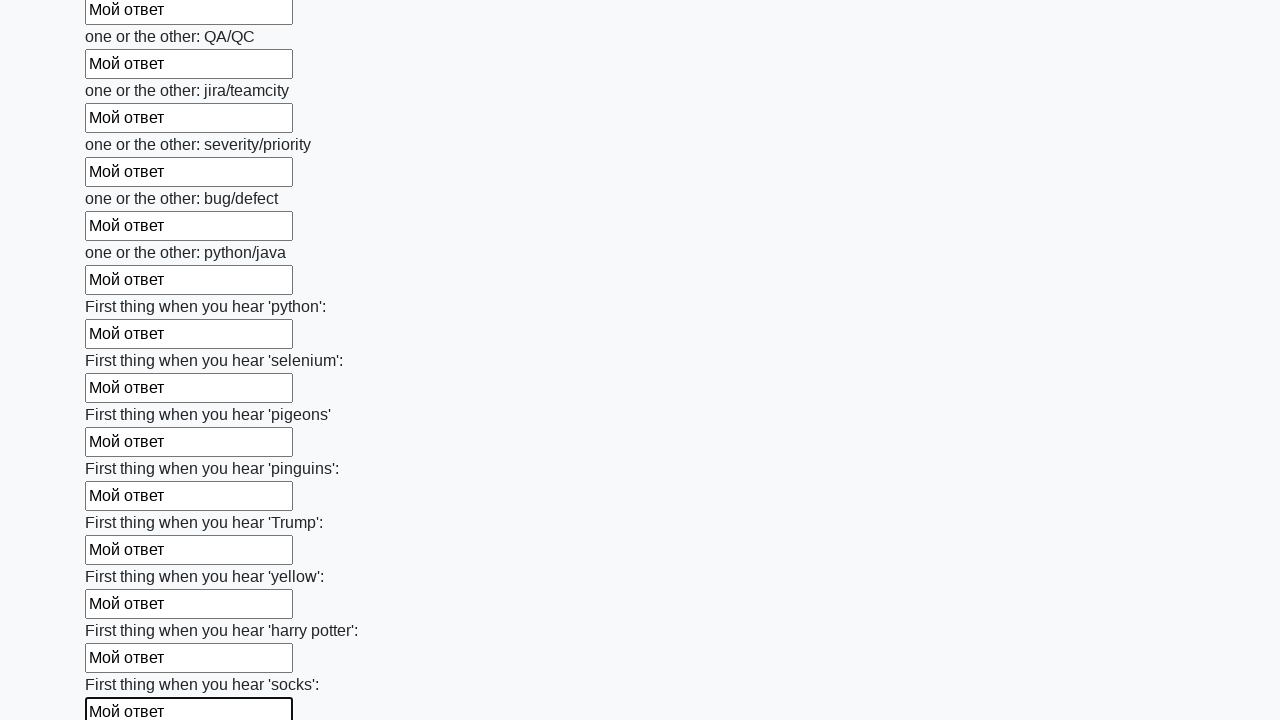

Clicked the submit button at (123, 611) on button.btn
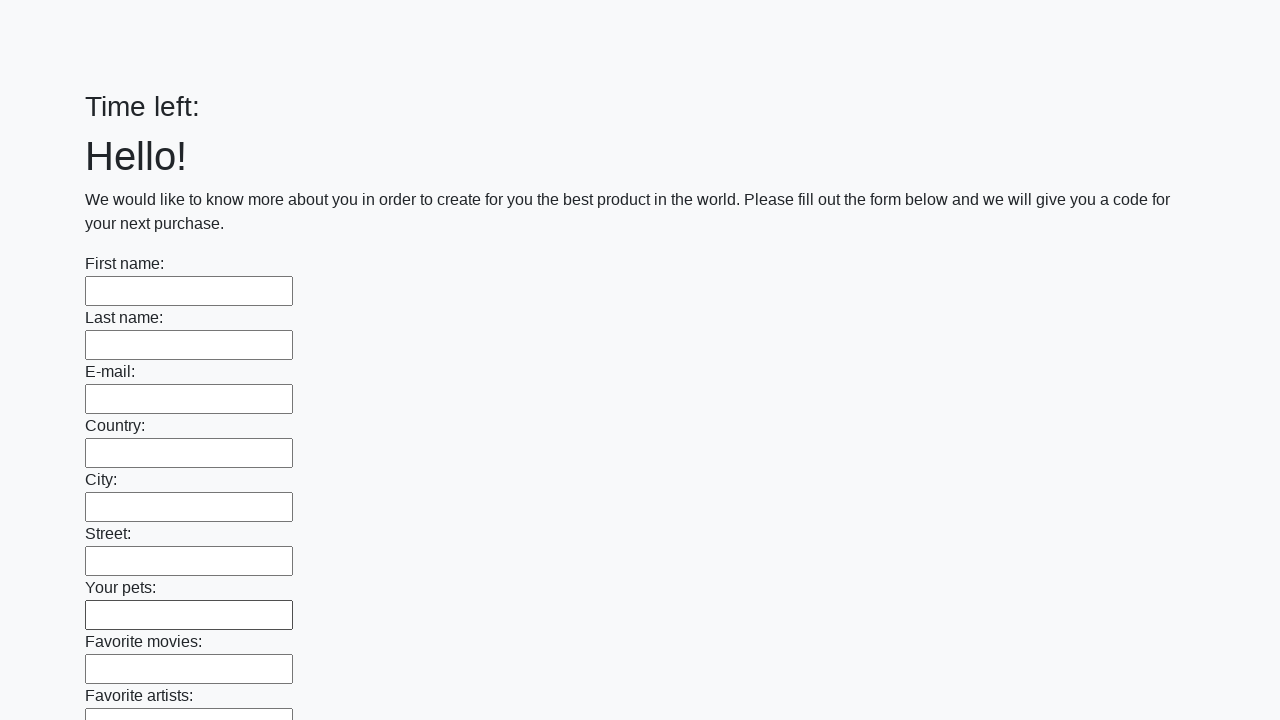

Set up dialog handler to accept alerts
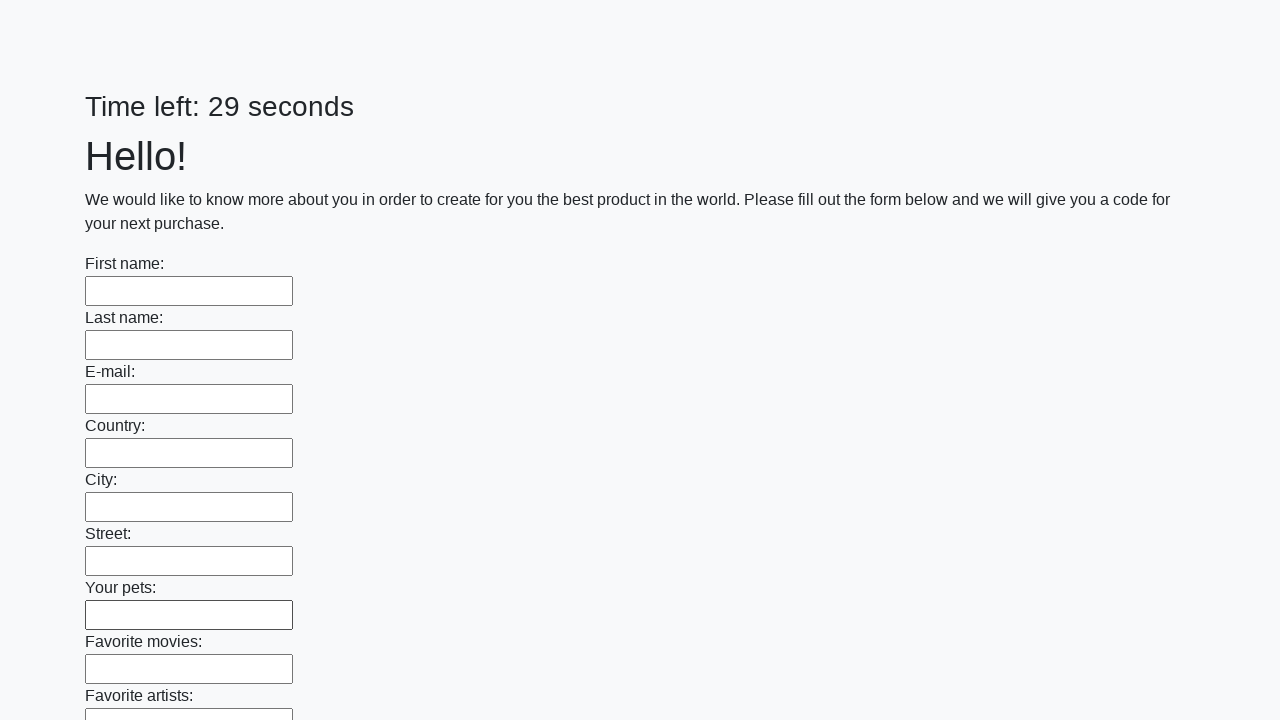

Waited 1 second for dialog to appear and be handled
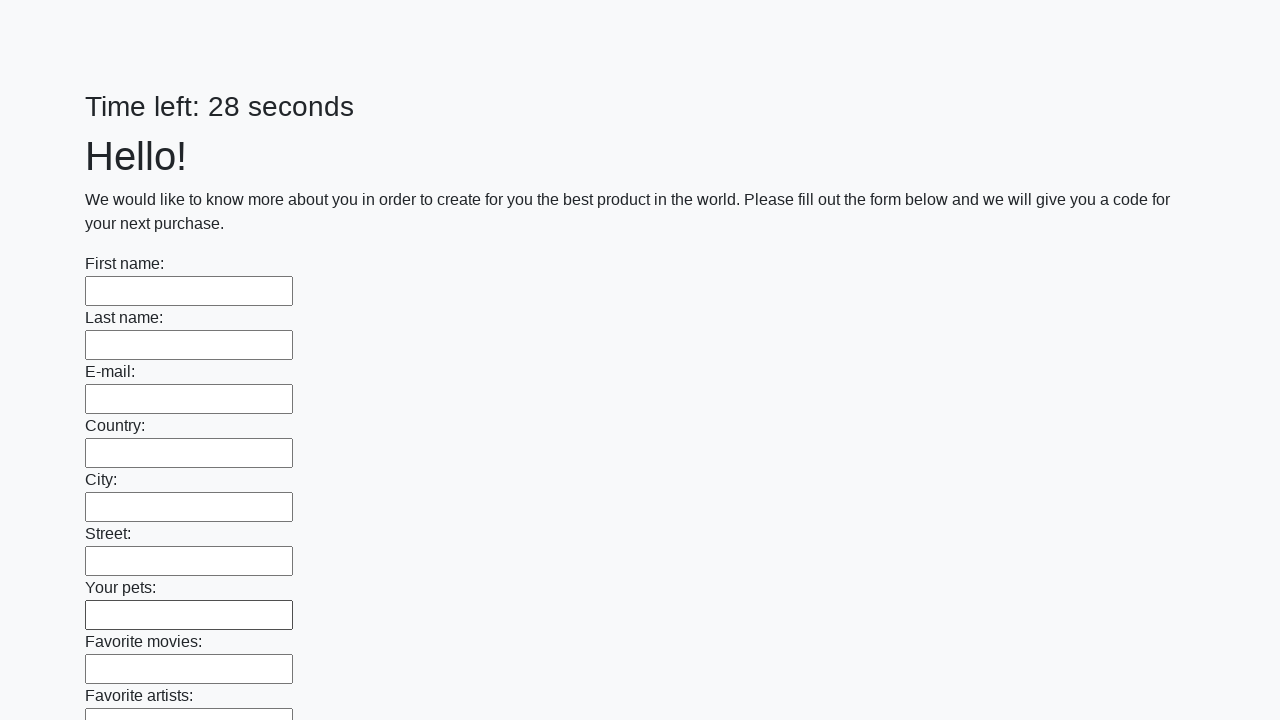

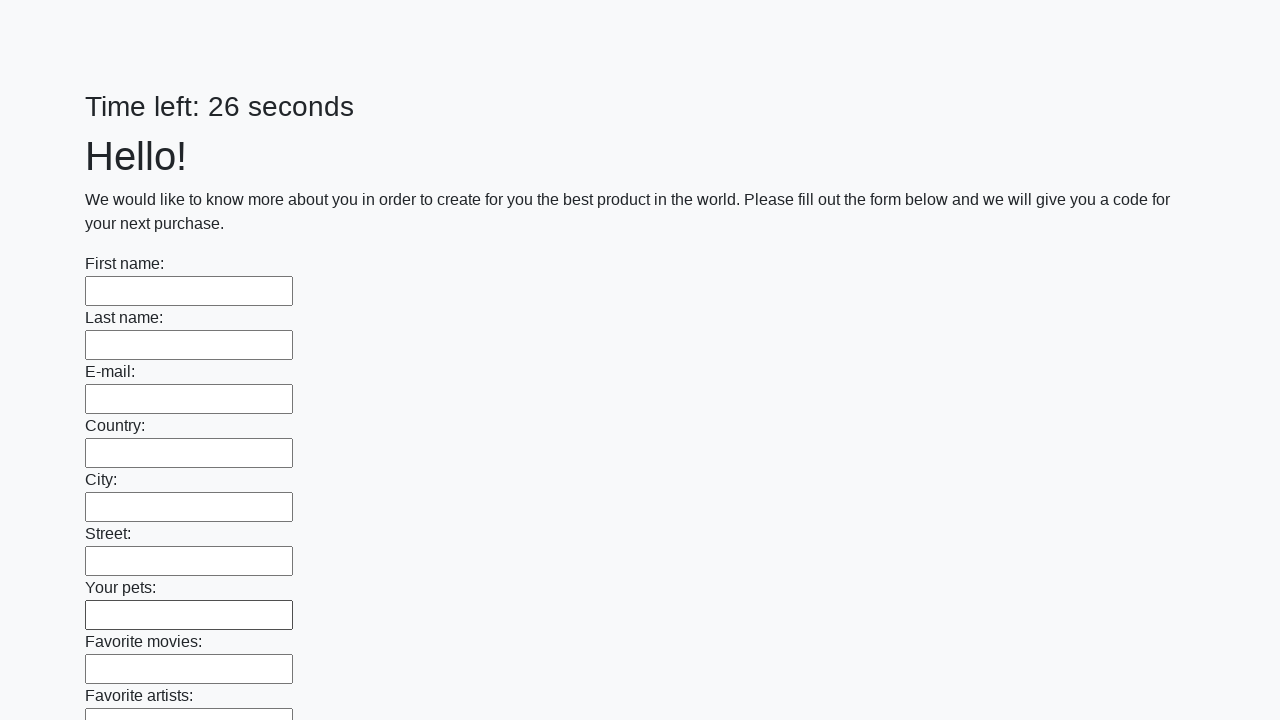